Navigates through paginated table pages and searches for rows containing a specific country name, extracting representative information from matching rows

Starting URL: https://leafground.com/table.xhtml

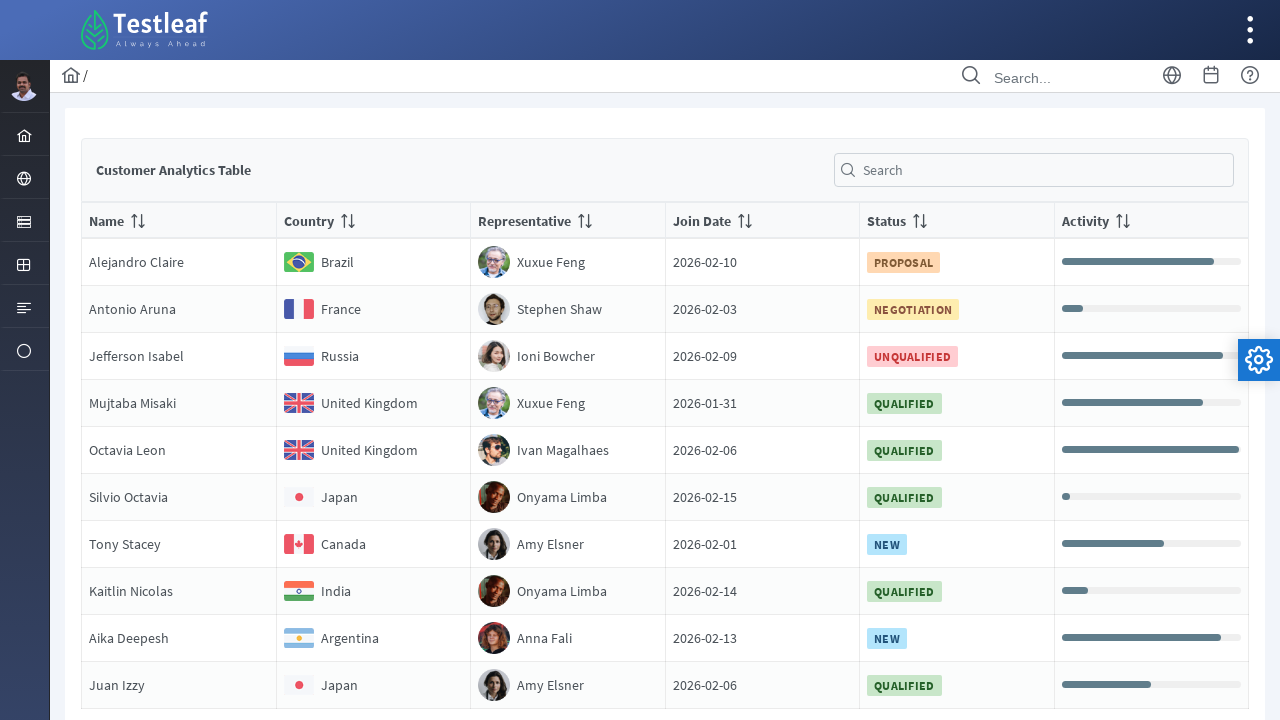

Retrieved all pagination page links
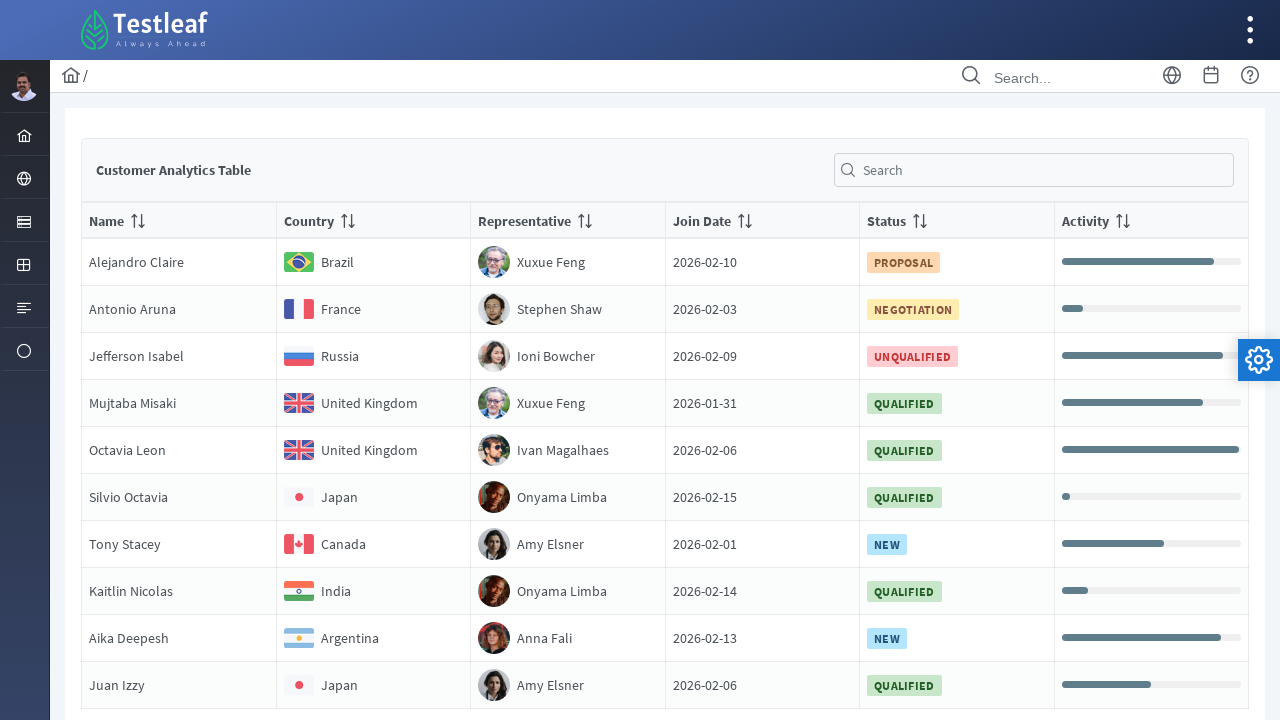

Identified 5 pagination pages
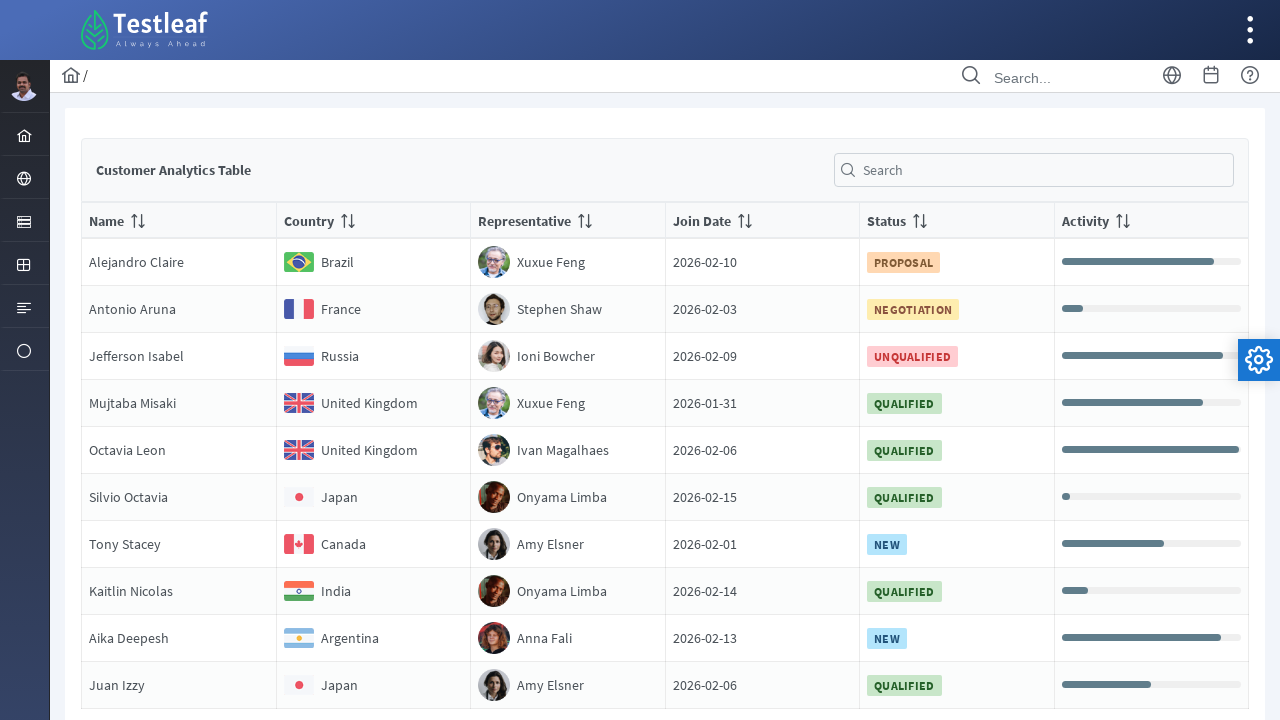

Clicked on pagination page 1 at (594, 617) on //*[@class='ui-paginator-pages']//a[1]
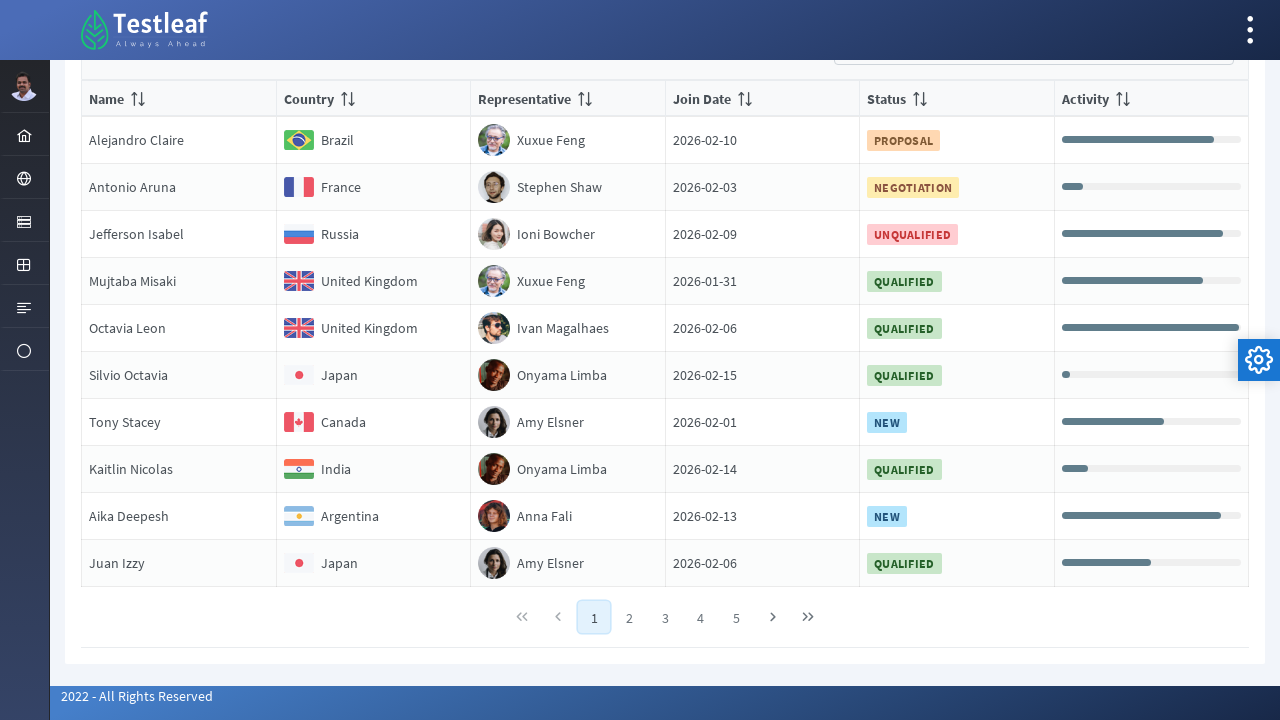

Waited for table to load (2000ms)
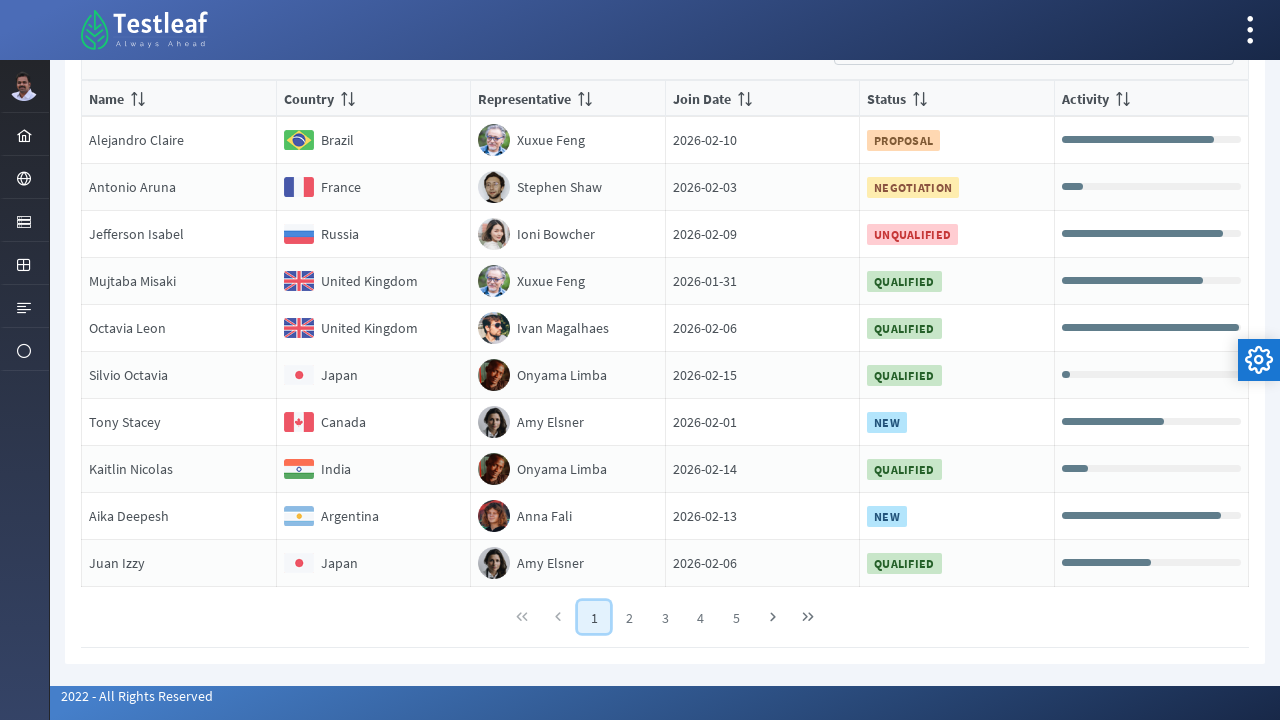

Retrieved 10 table rows from page 1
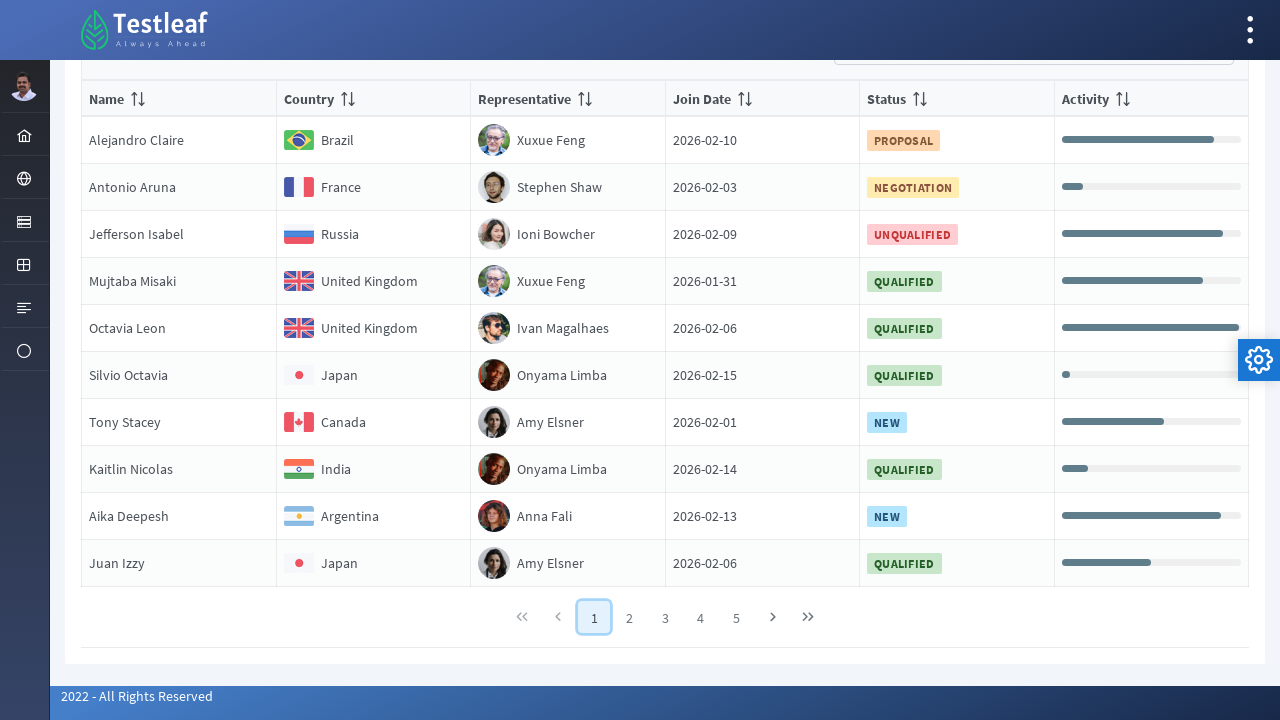

Located country element in row 1 of page 1
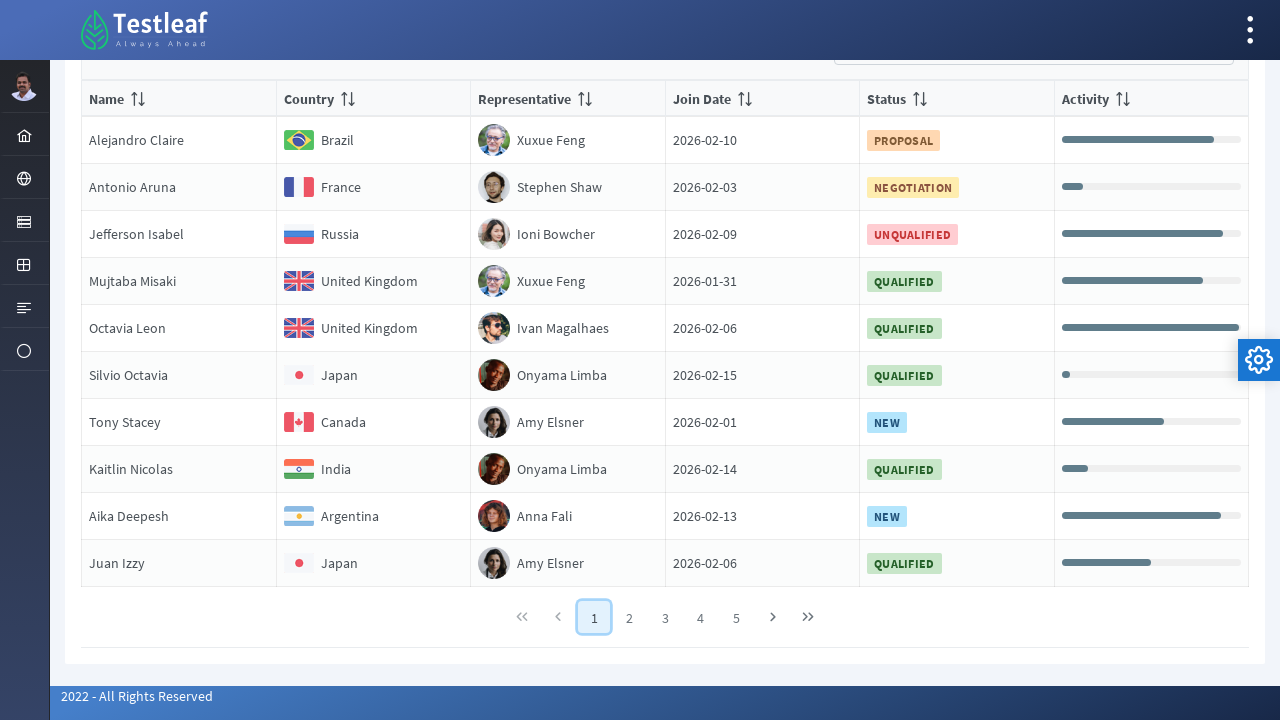

Extracted country text: 'Brazil' from row 1
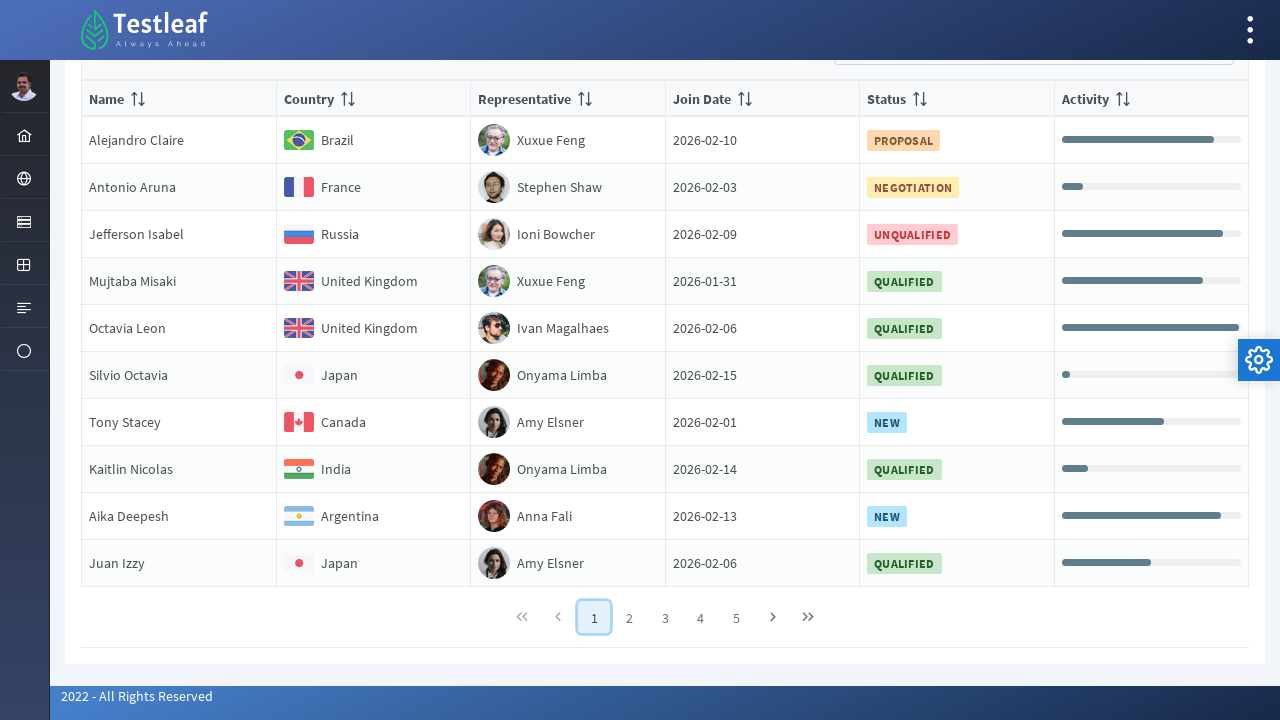

Located country element in row 2 of page 1
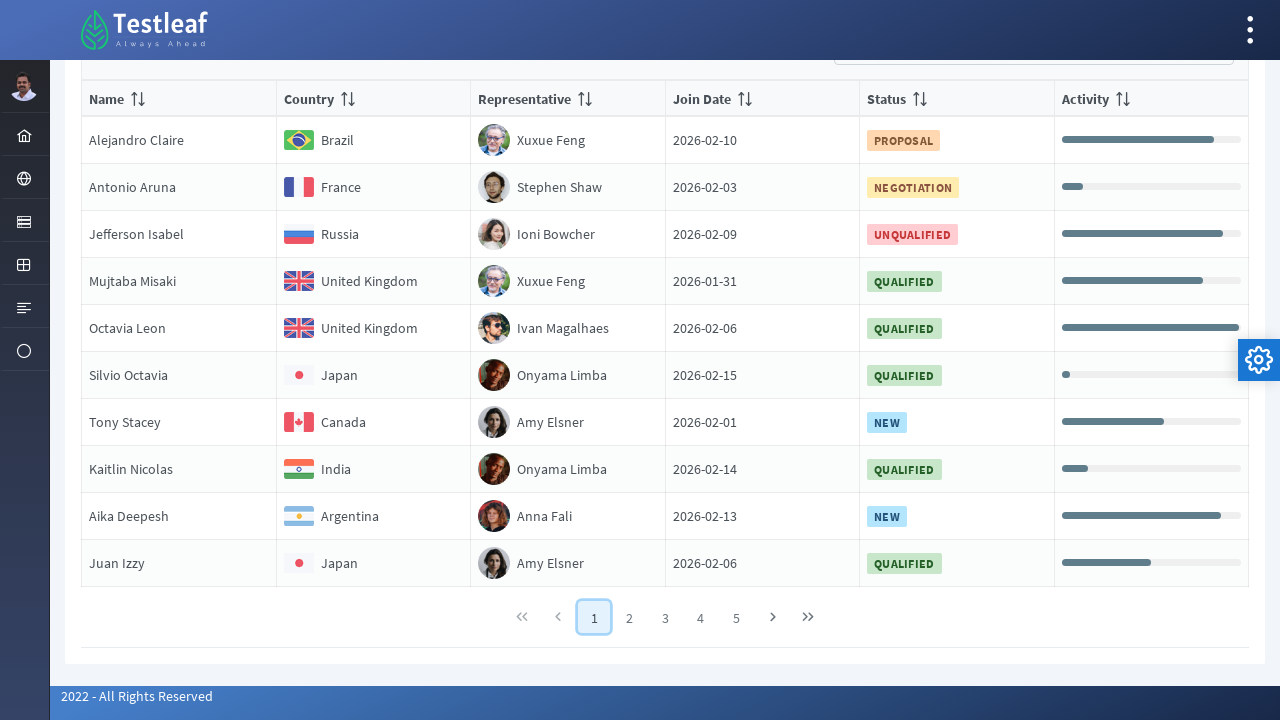

Extracted country text: 'France' from row 2
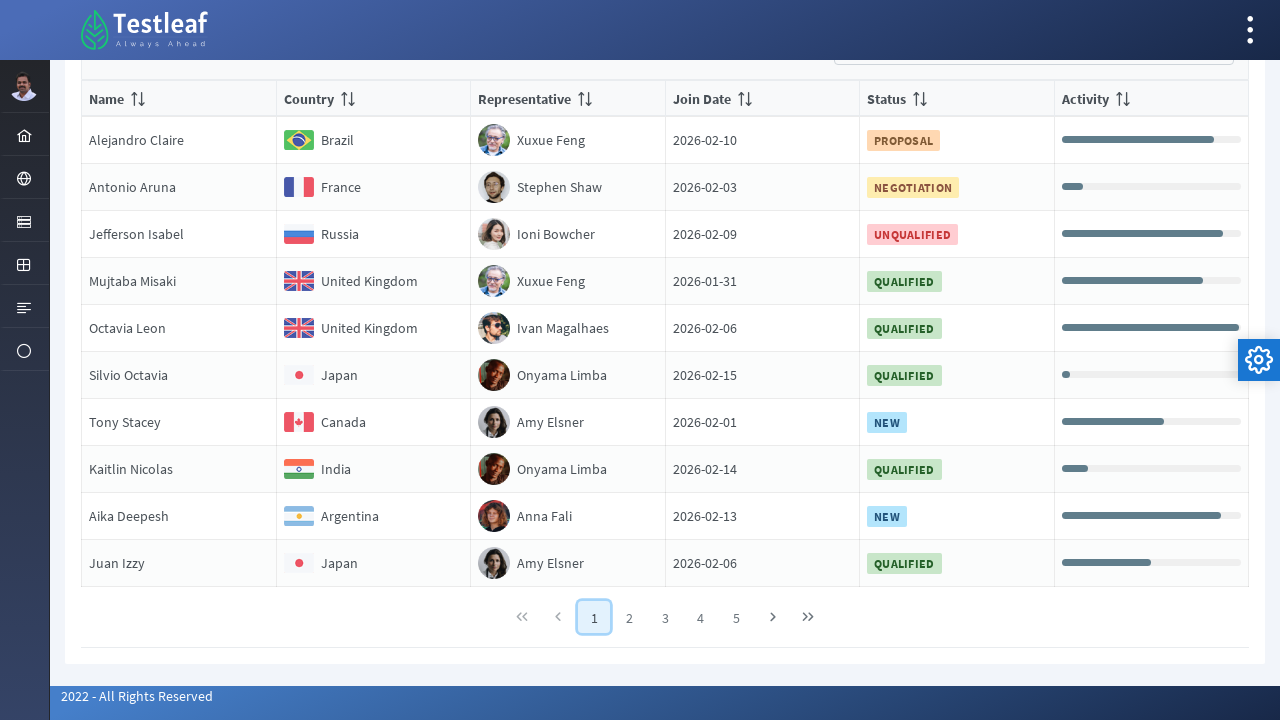

Located country element in row 3 of page 1
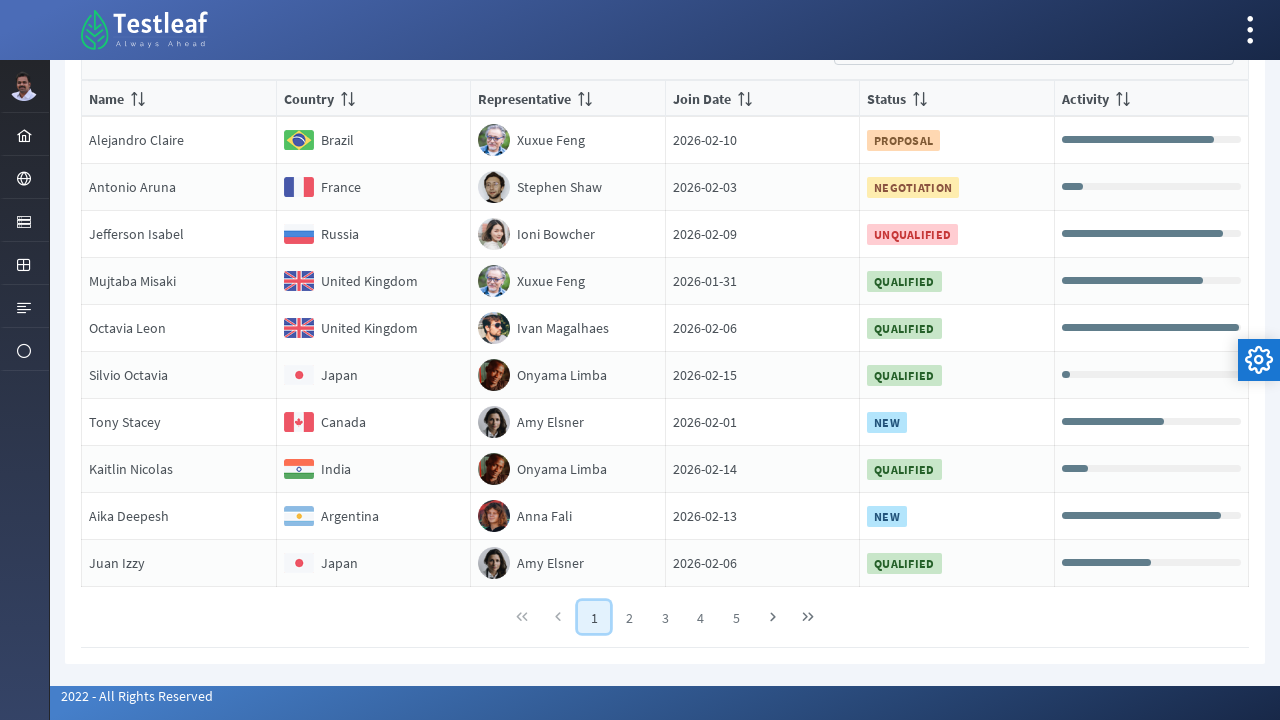

Extracted country text: 'Russia' from row 3
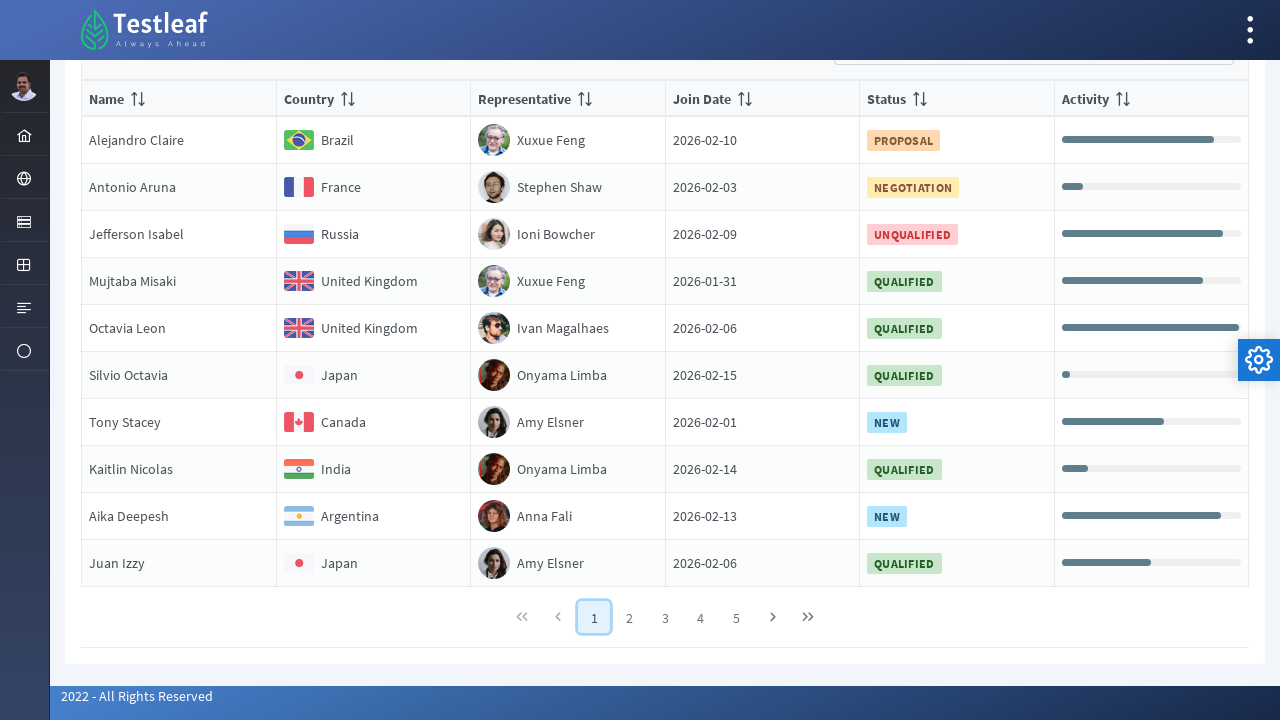

Located country element in row 4 of page 1
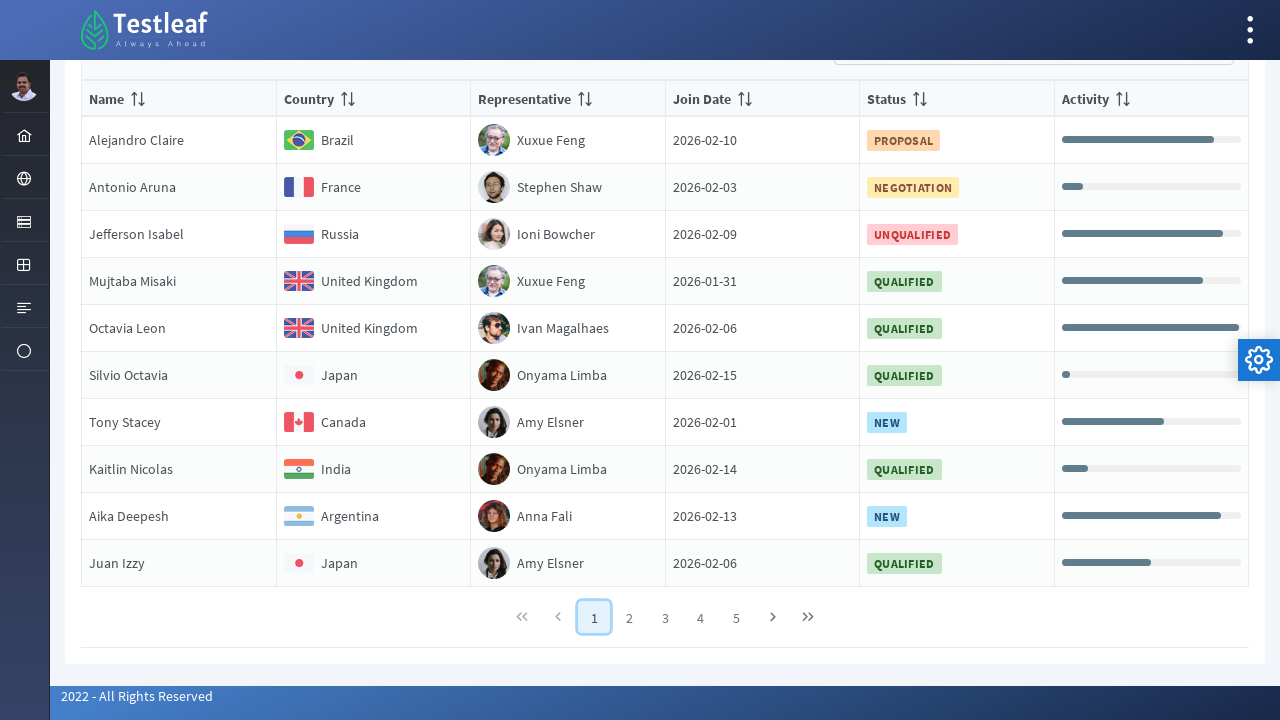

Extracted country text: 'United Kingdom' from row 4
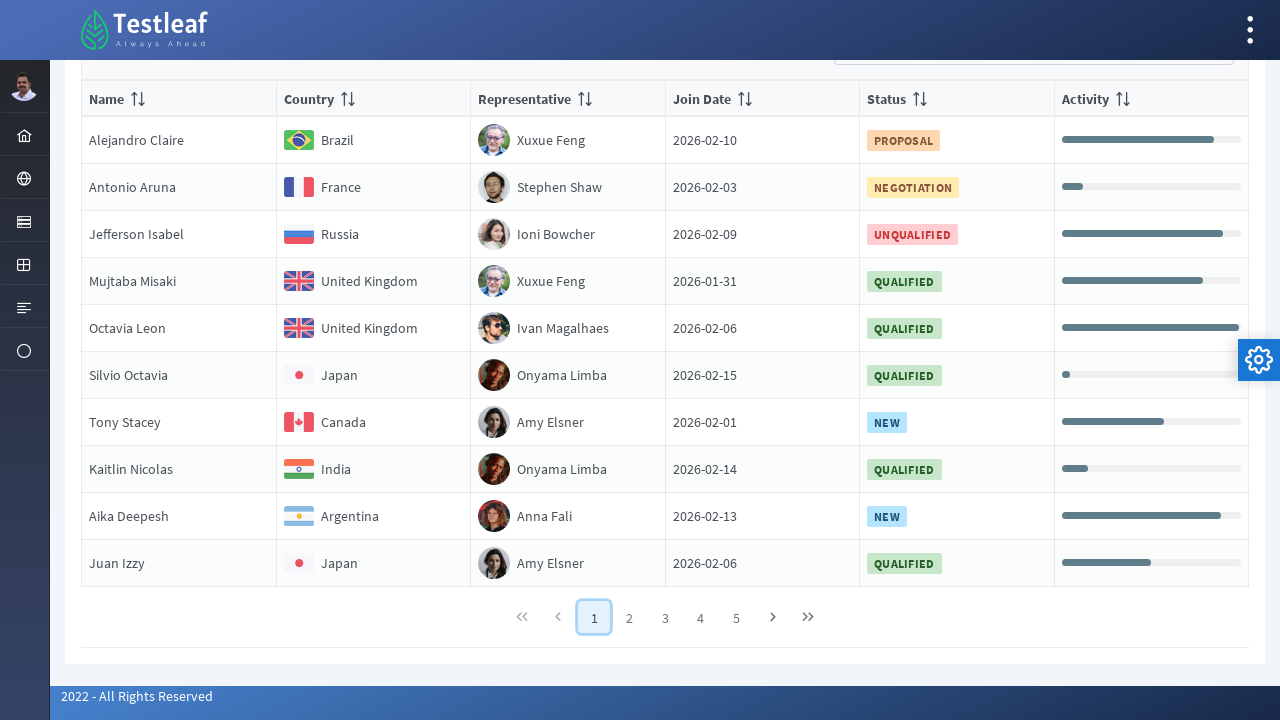

Located country element in row 5 of page 1
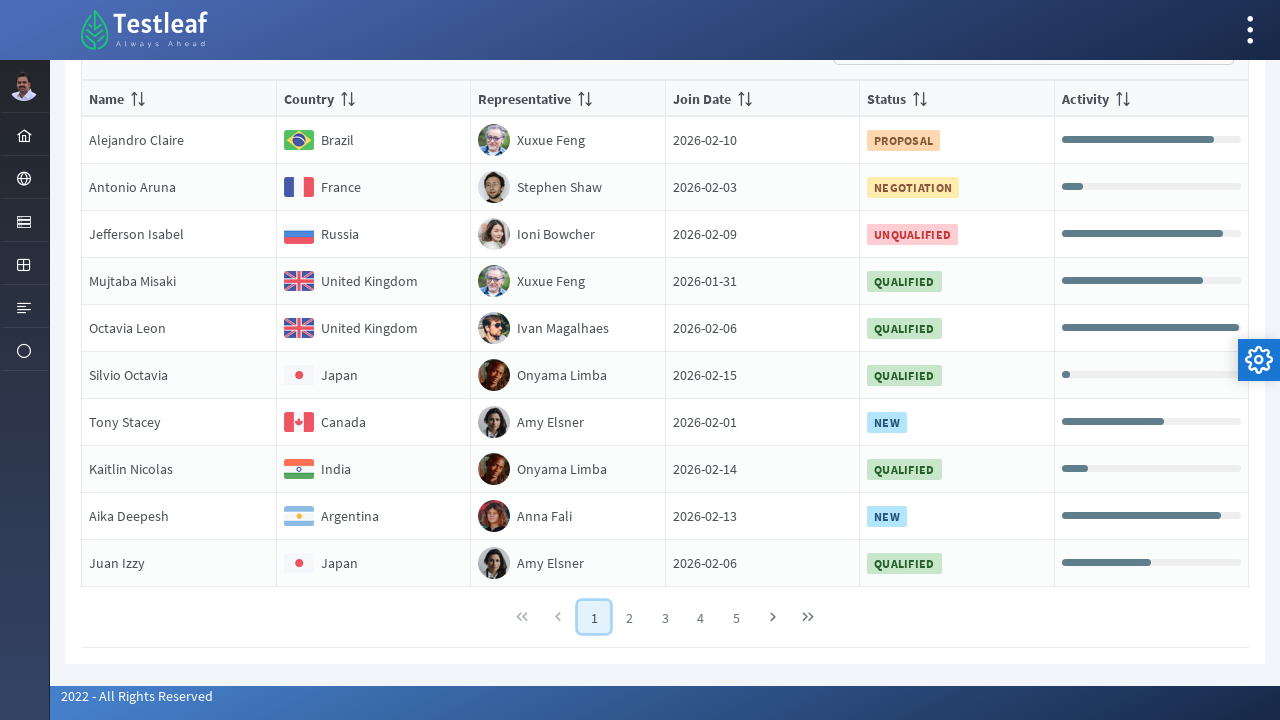

Extracted country text: 'United Kingdom' from row 5
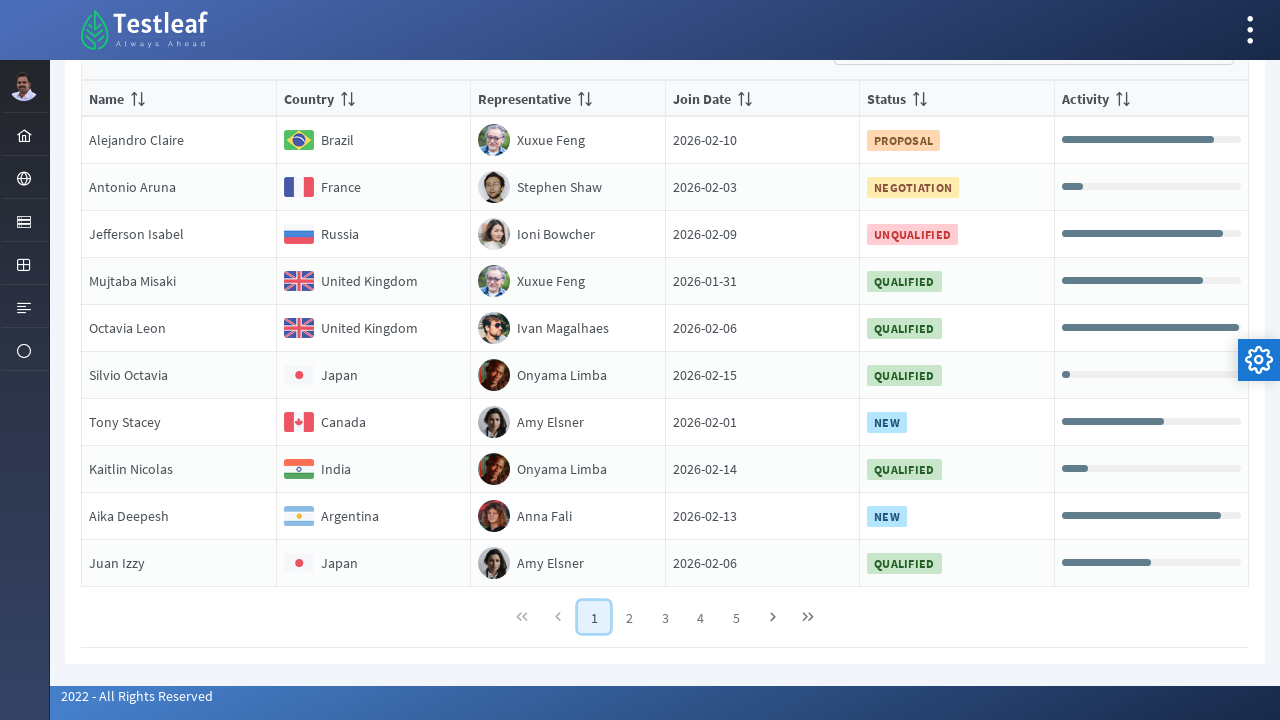

Located country element in row 6 of page 1
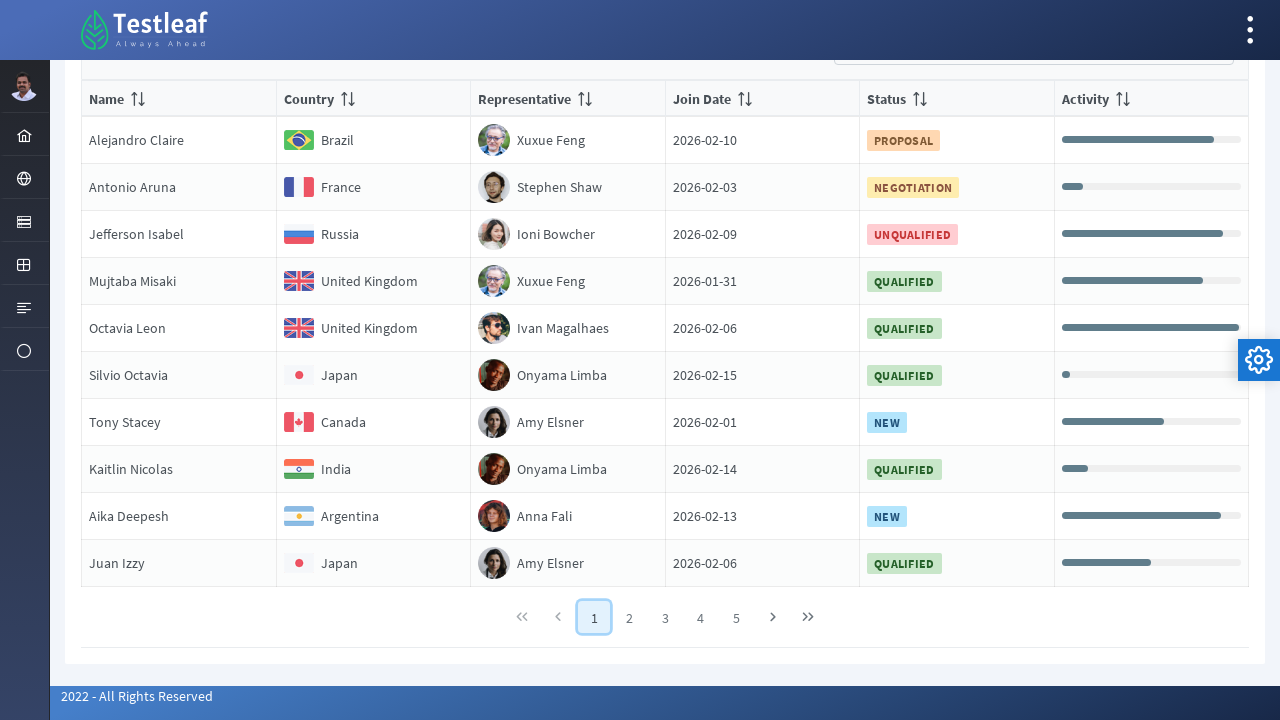

Extracted country text: 'Japan' from row 6
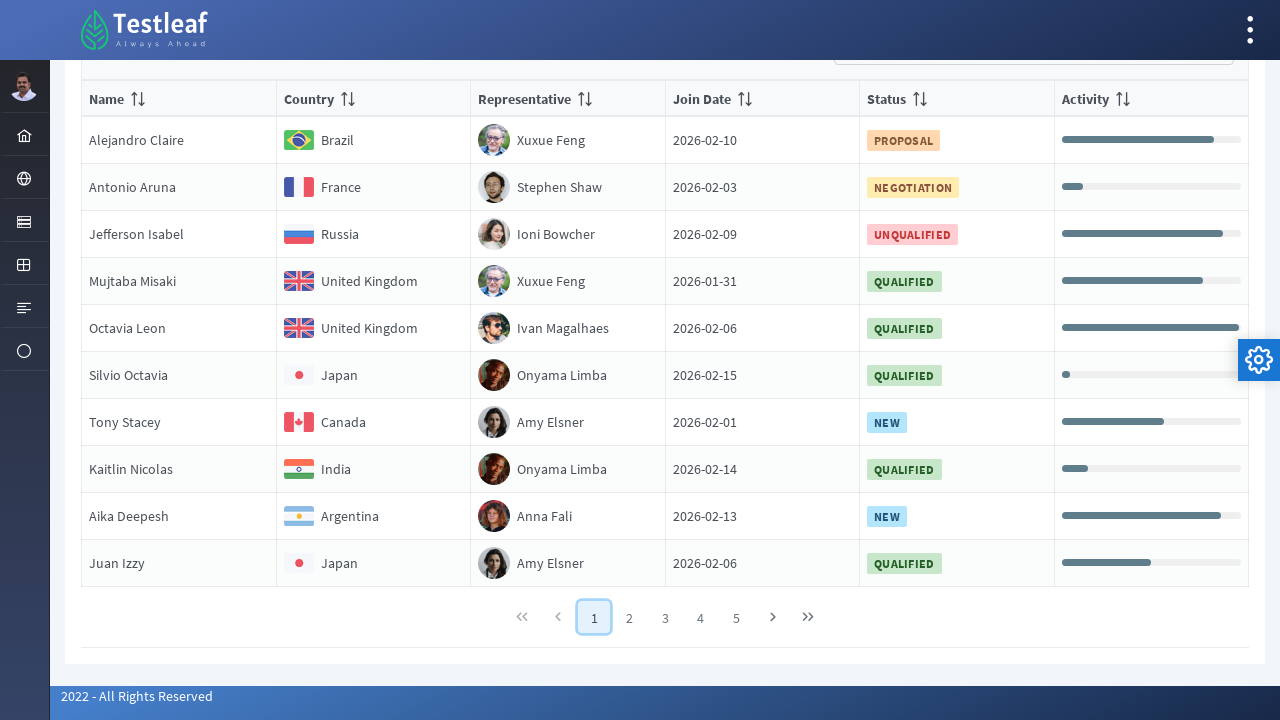

Located country element in row 7 of page 1
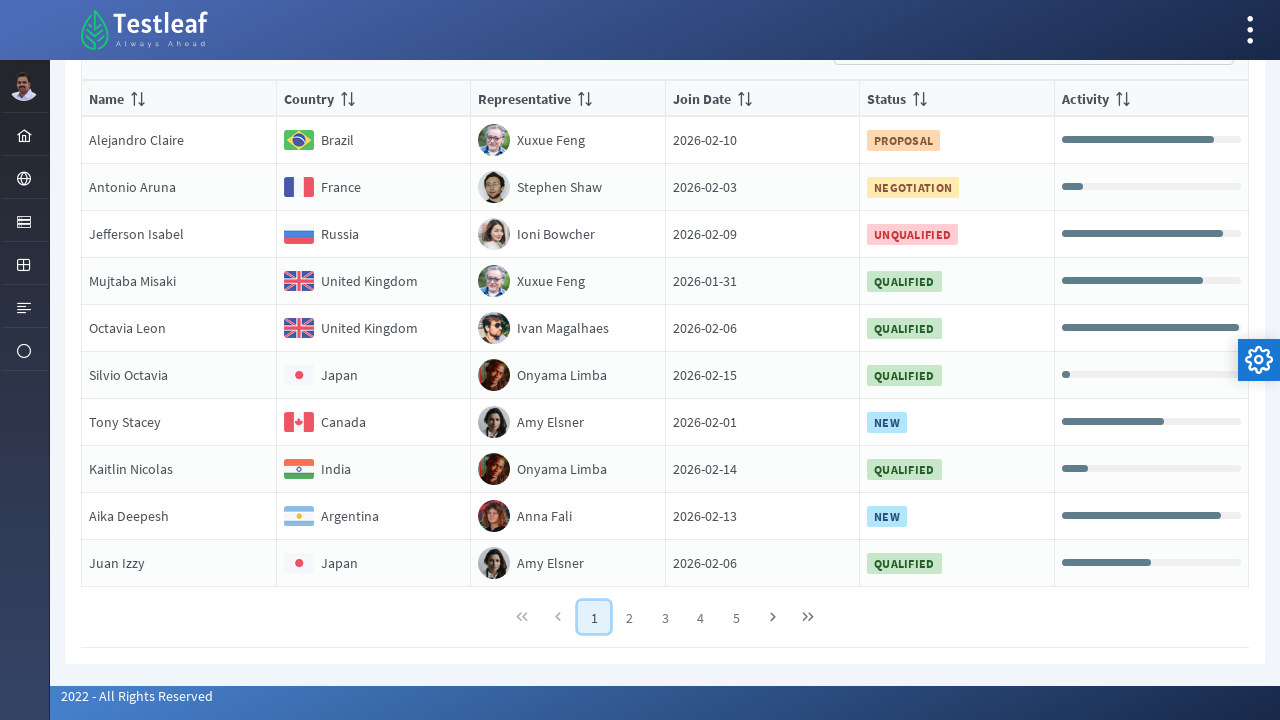

Extracted country text: 'Canada' from row 7
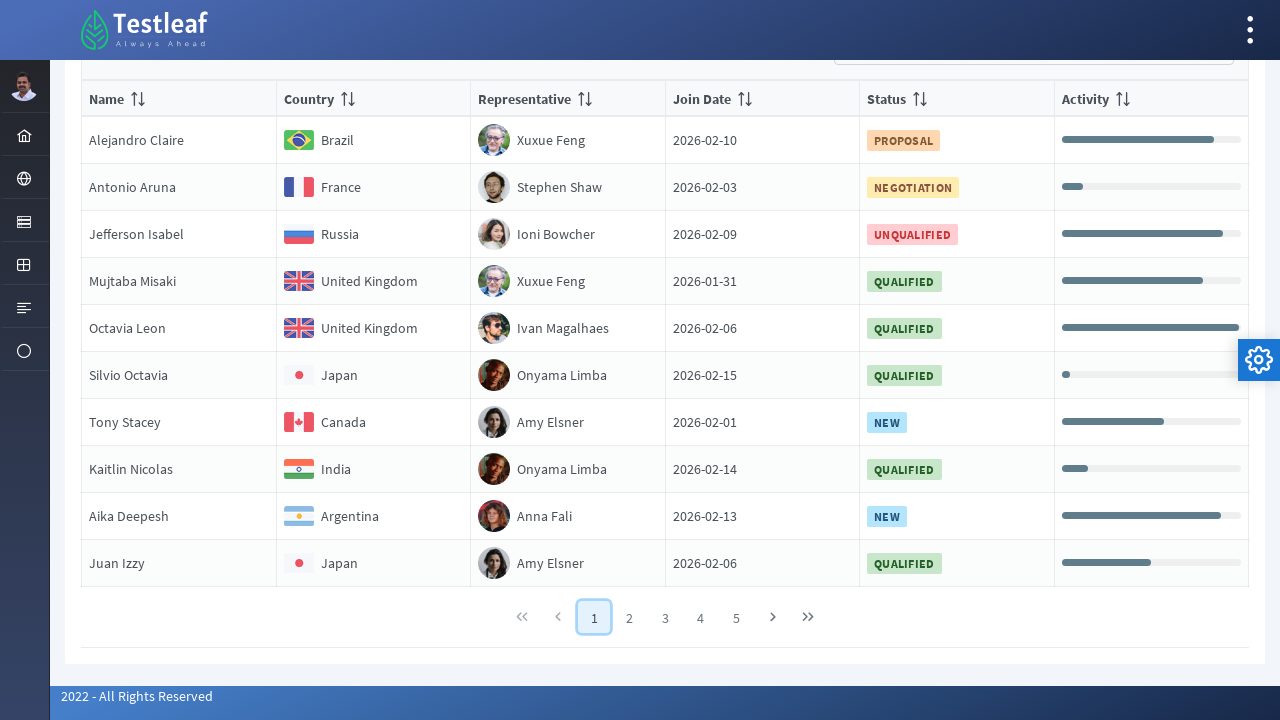

Located country element in row 8 of page 1
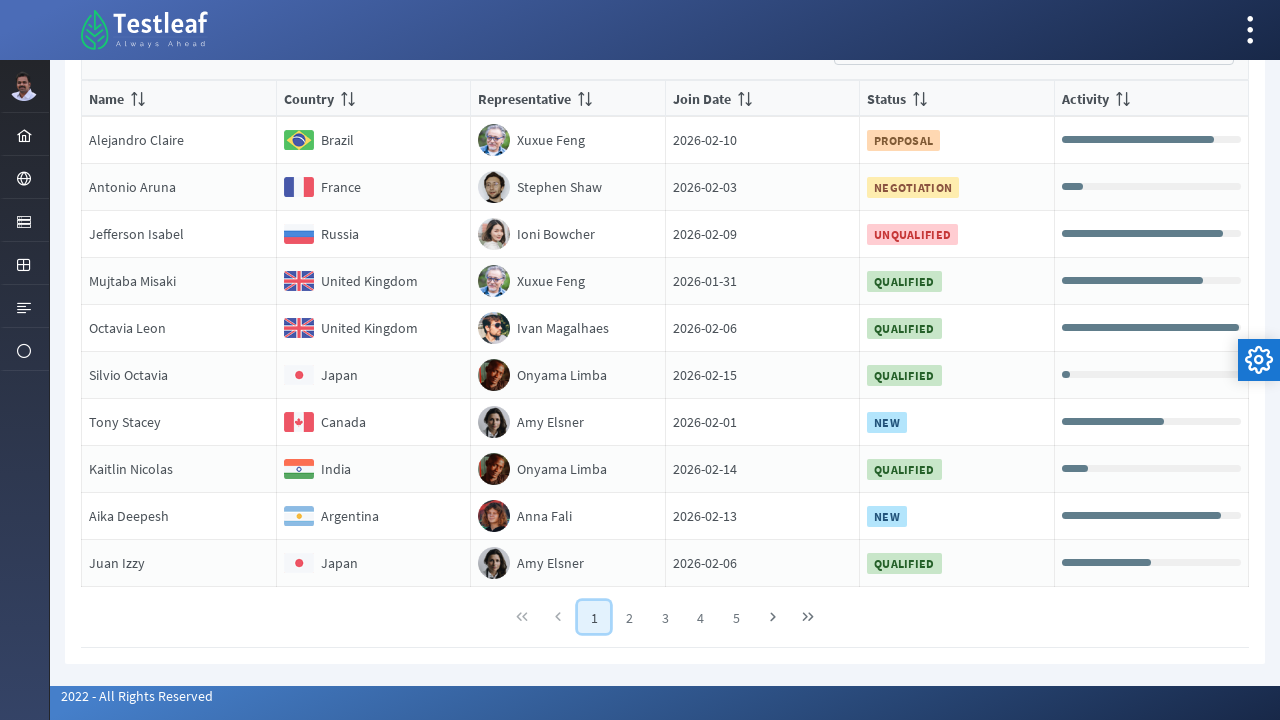

Extracted country text: 'India' from row 8
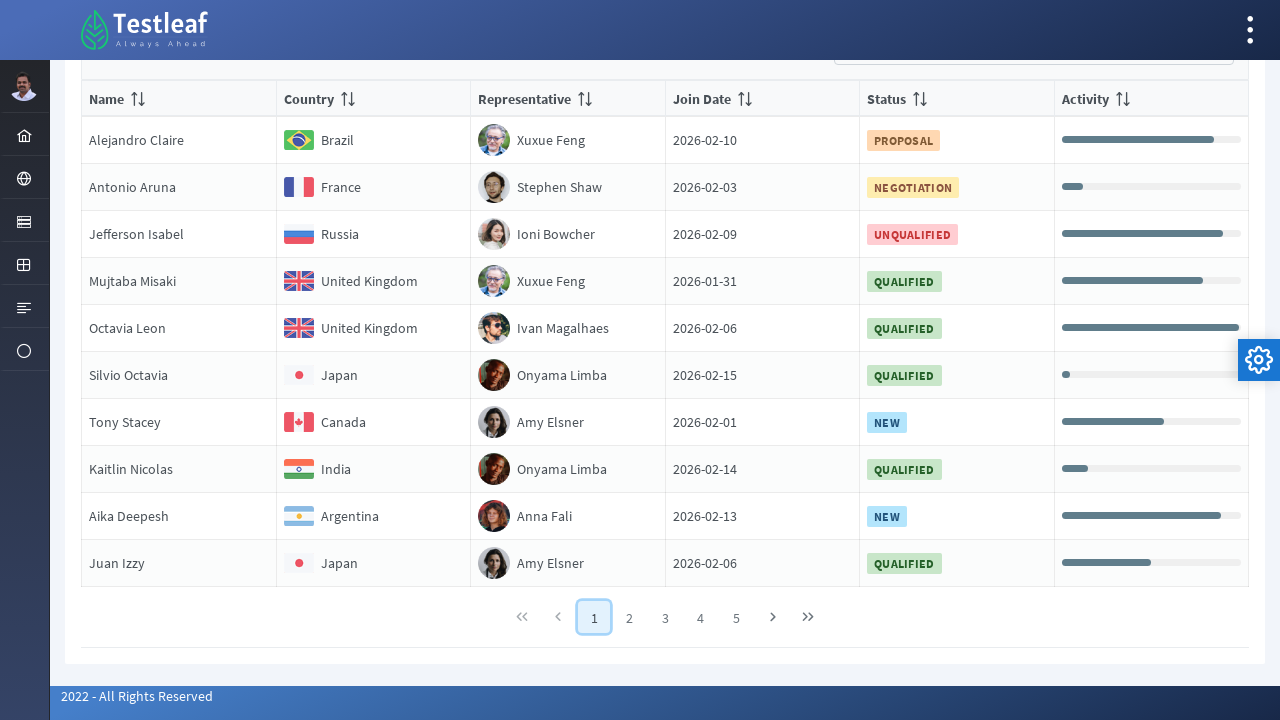

Found matching country 'India' in row 8 of page 1
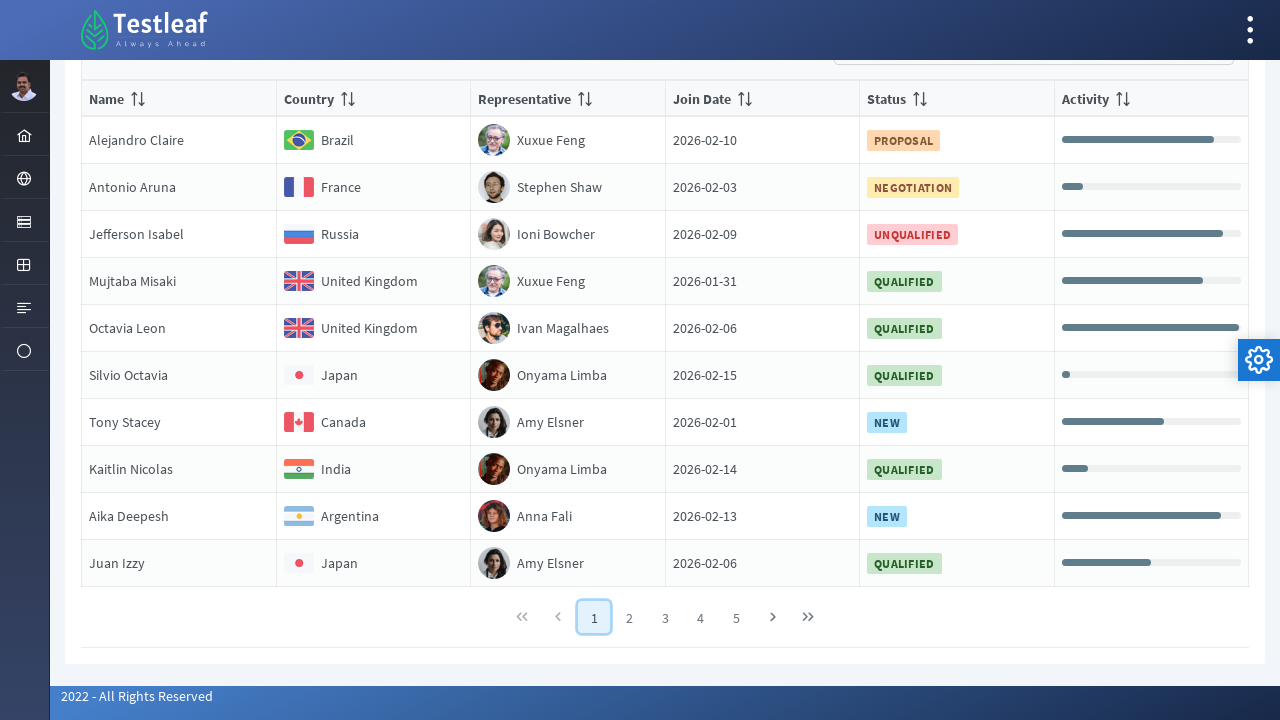

Located representative element in row 8
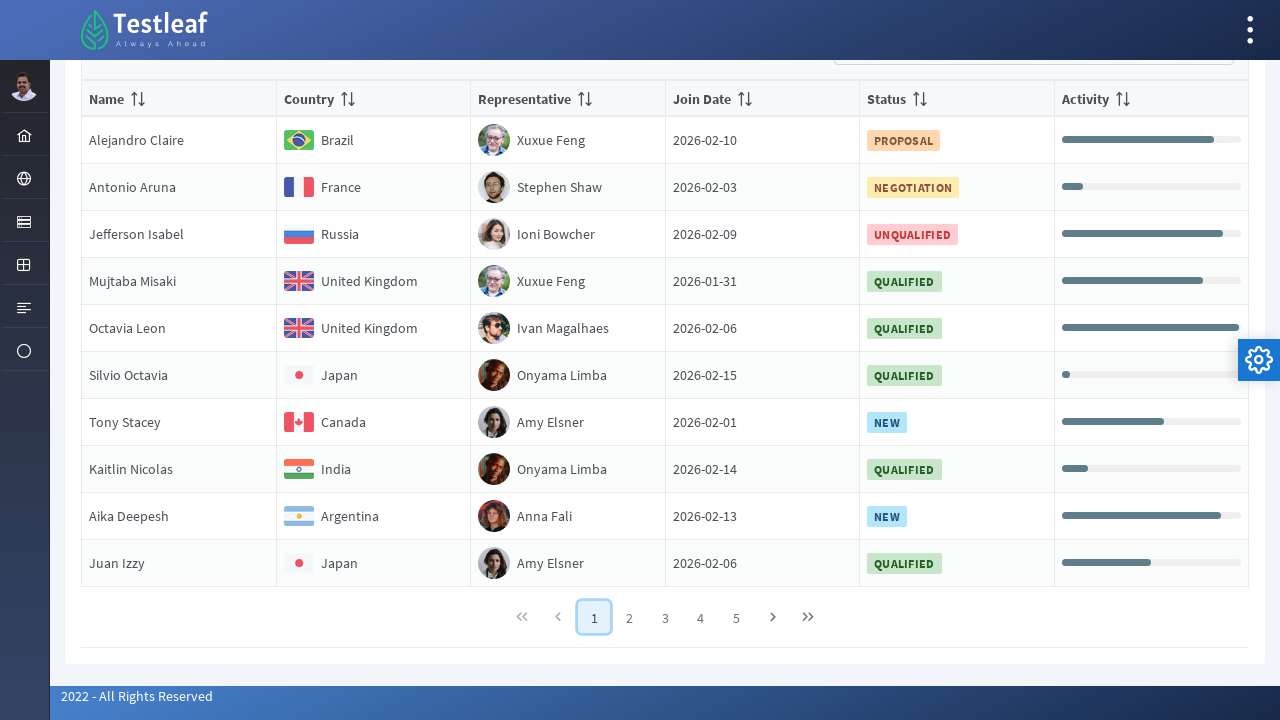

Extracted representative name: 'Onyama Limba'
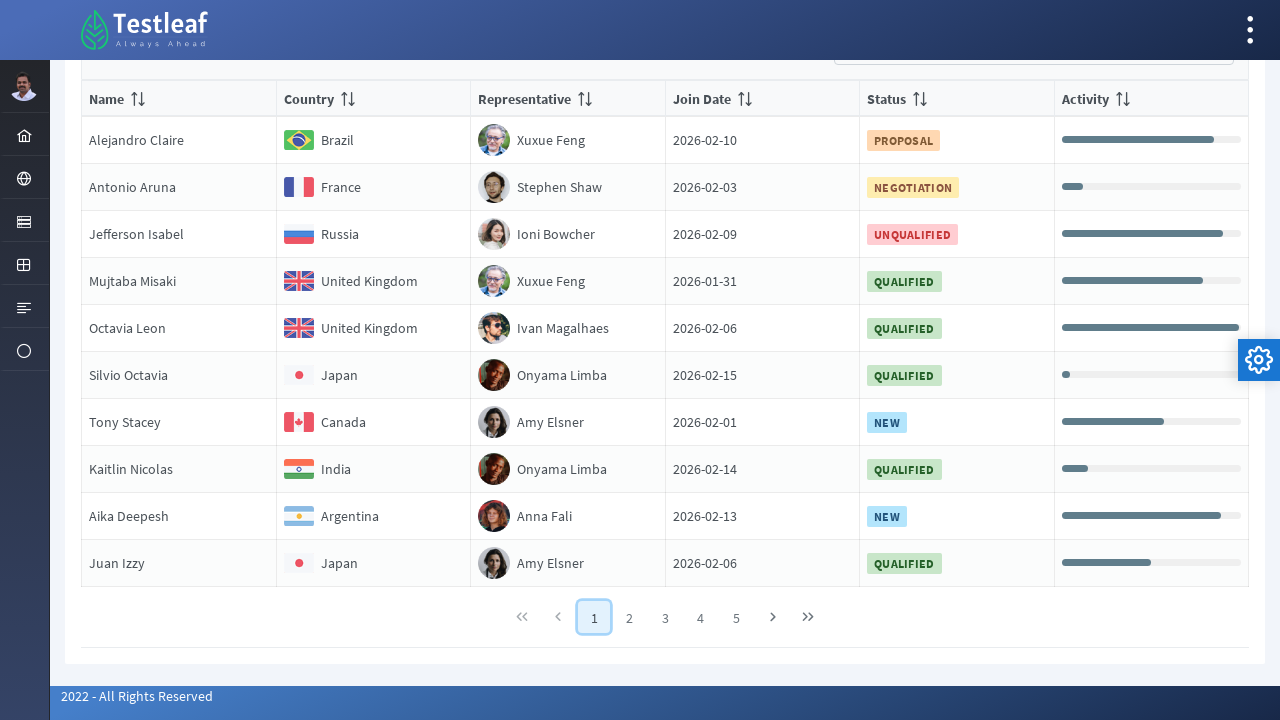

Located country element in row 9 of page 1
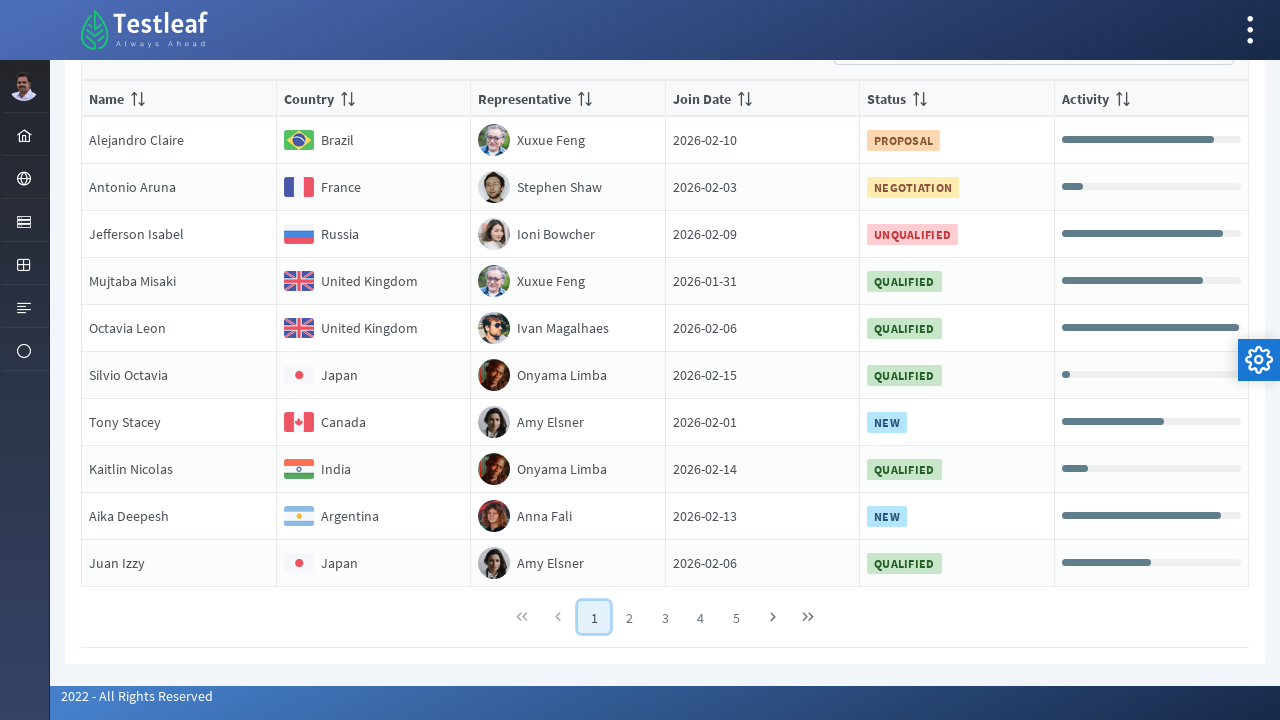

Extracted country text: 'Argentina' from row 9
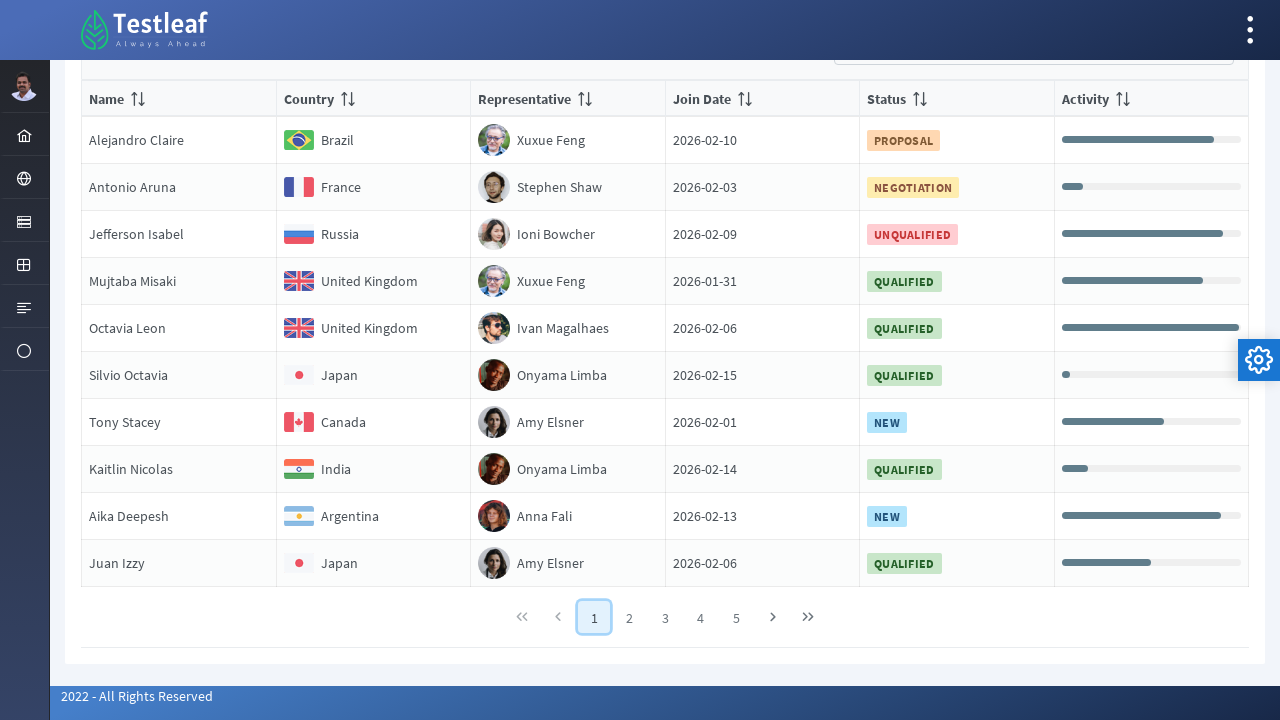

Located country element in row 10 of page 1
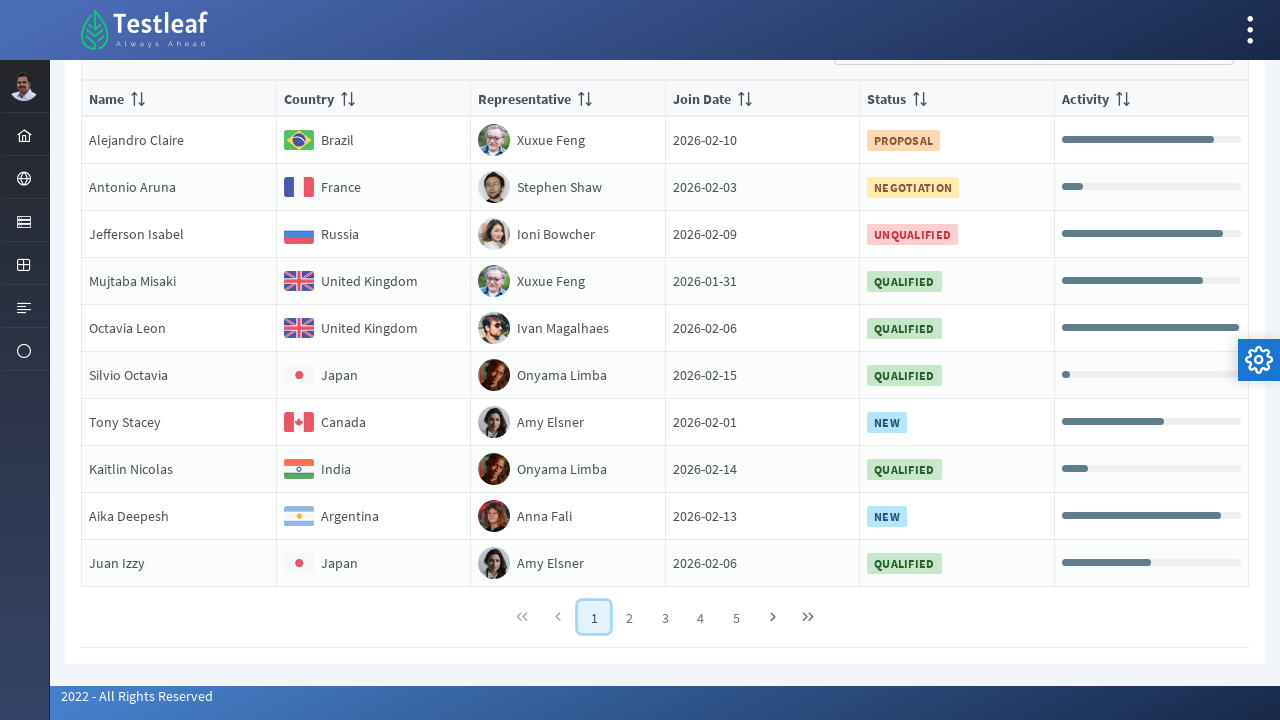

Extracted country text: 'Japan' from row 10
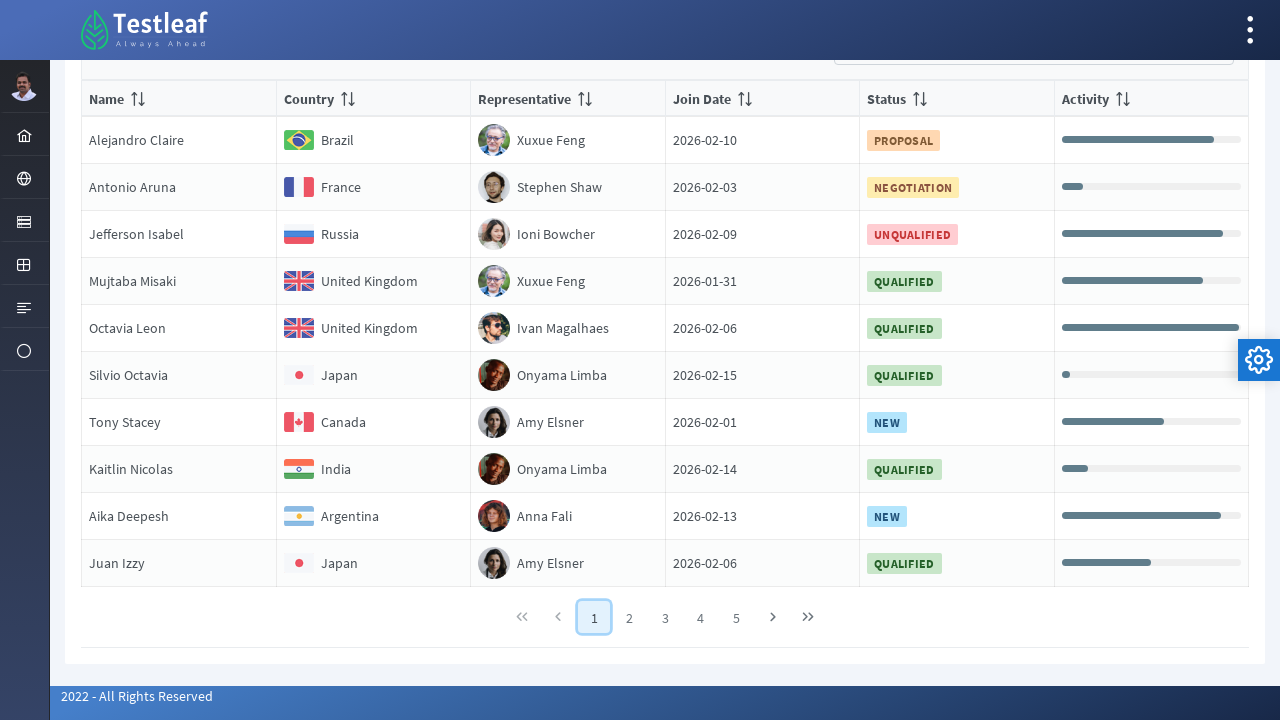

Clicked on pagination page 2 at (630, 617) on //*[@class='ui-paginator-pages']//a[2]
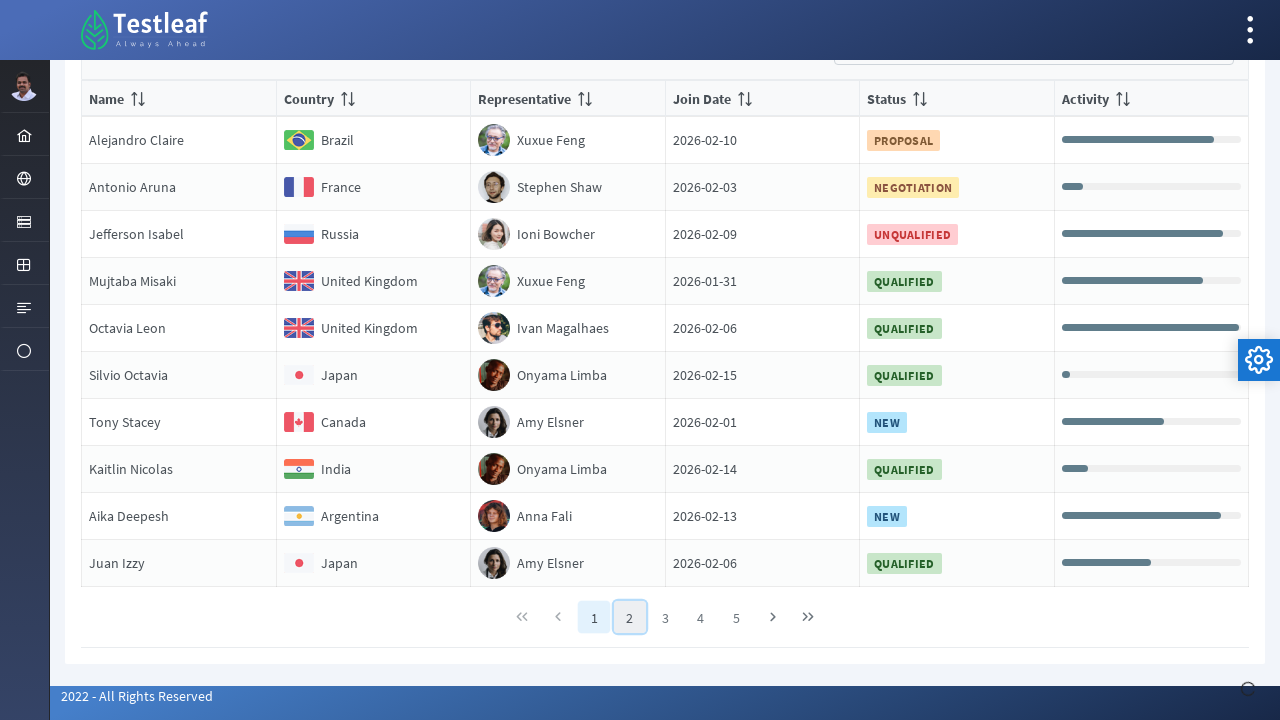

Waited for table to load (2000ms)
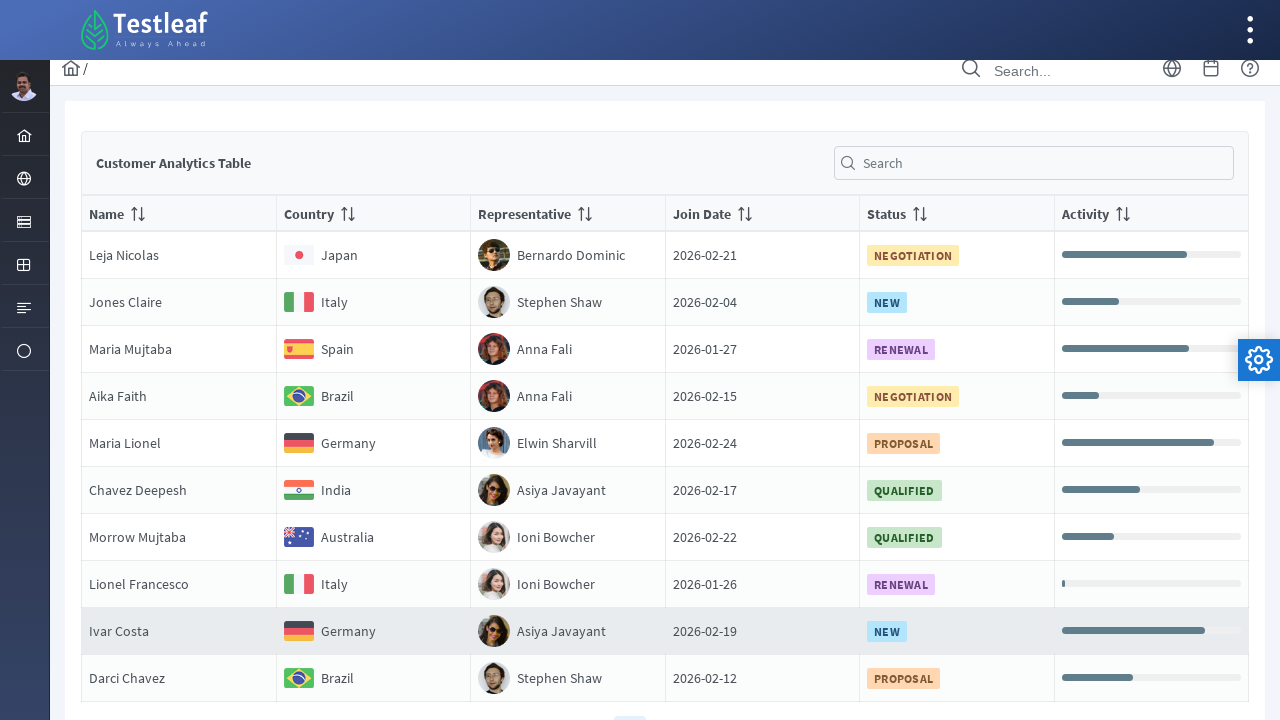

Retrieved 10 table rows from page 2
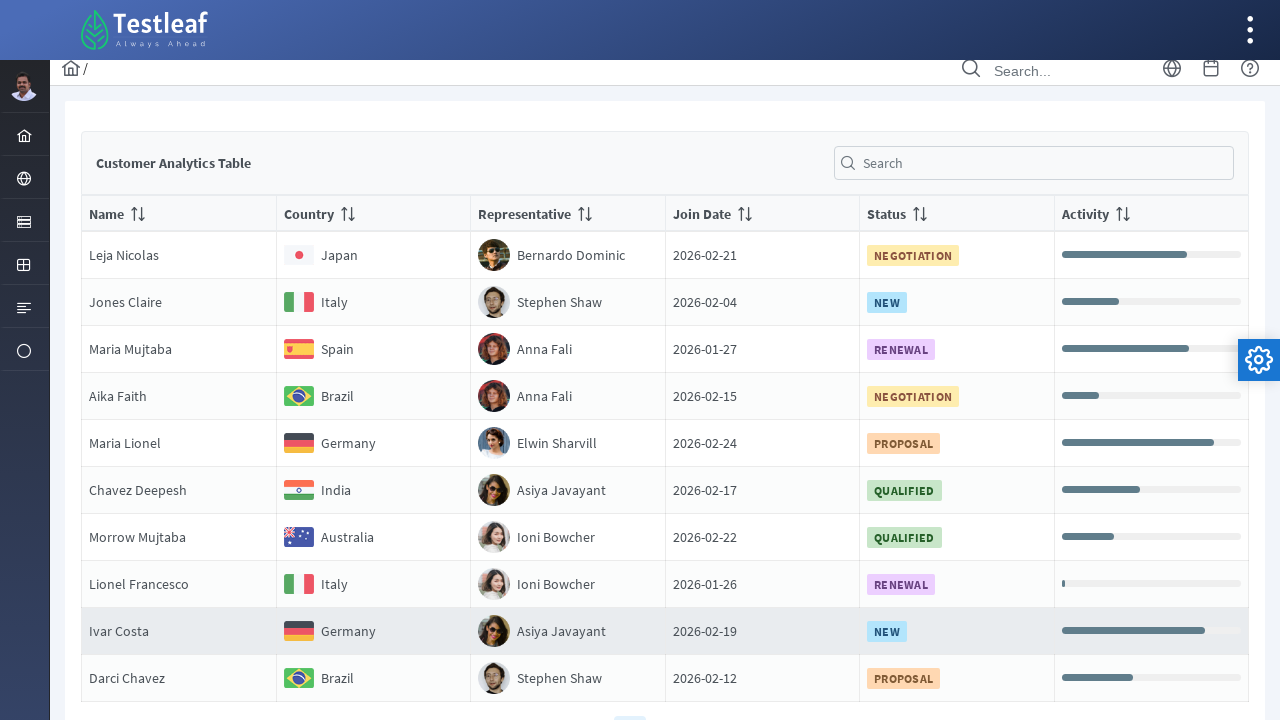

Located country element in row 1 of page 2
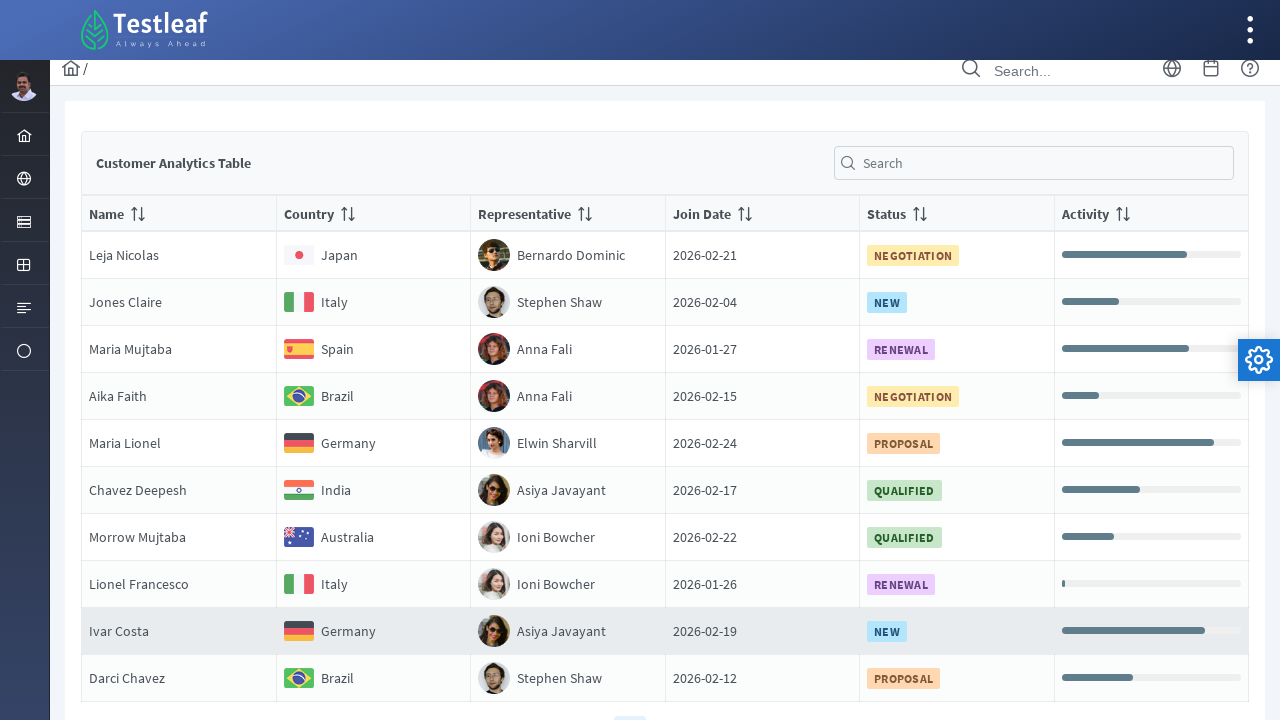

Extracted country text: 'Japan' from row 1
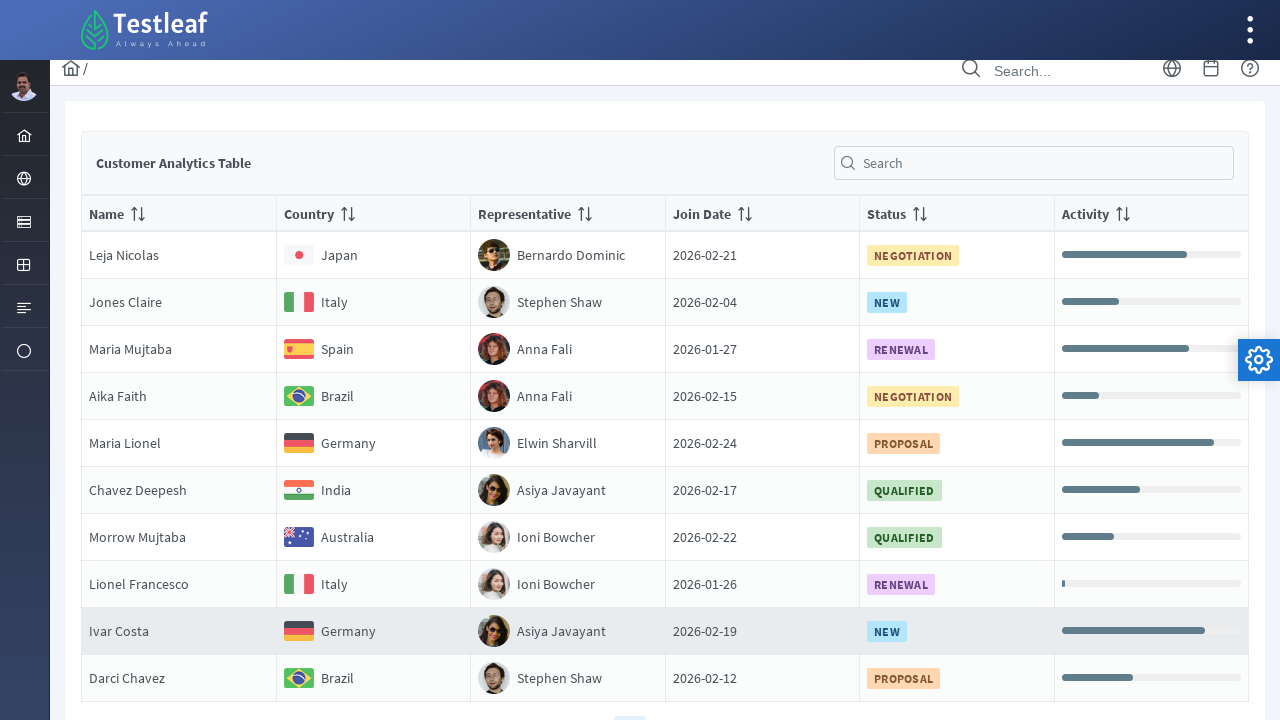

Located country element in row 2 of page 2
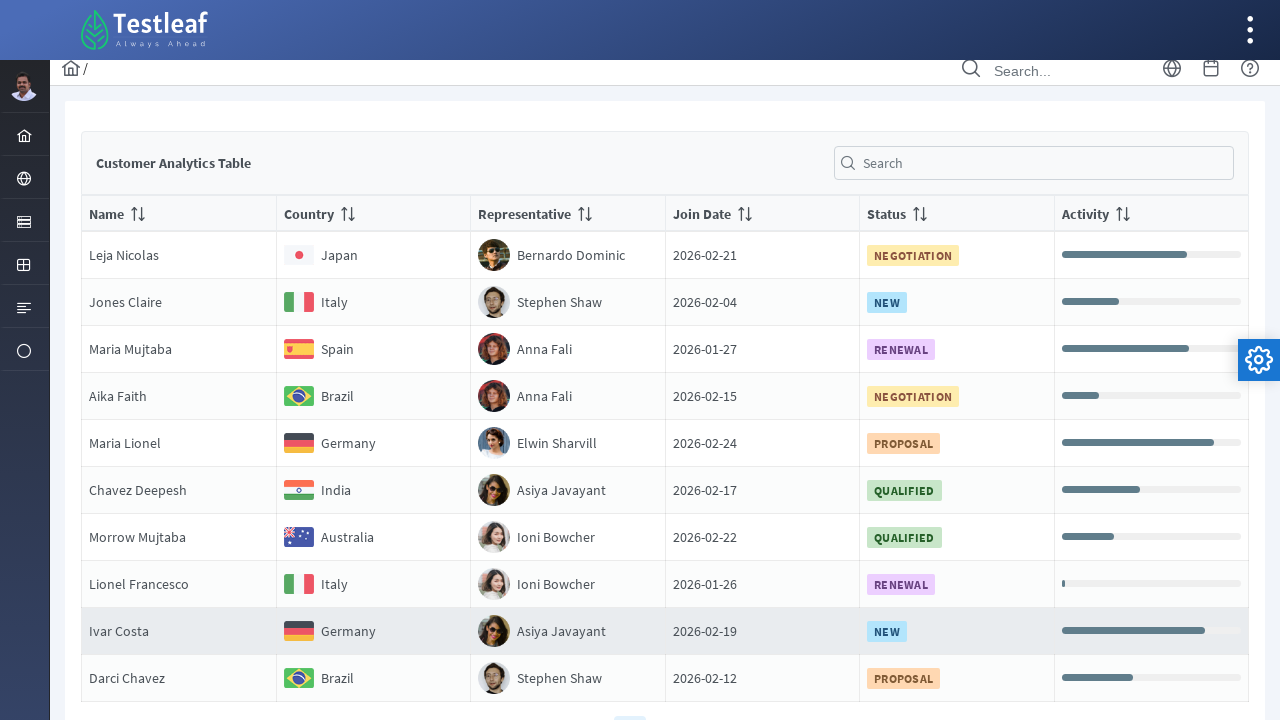

Extracted country text: 'Italy' from row 2
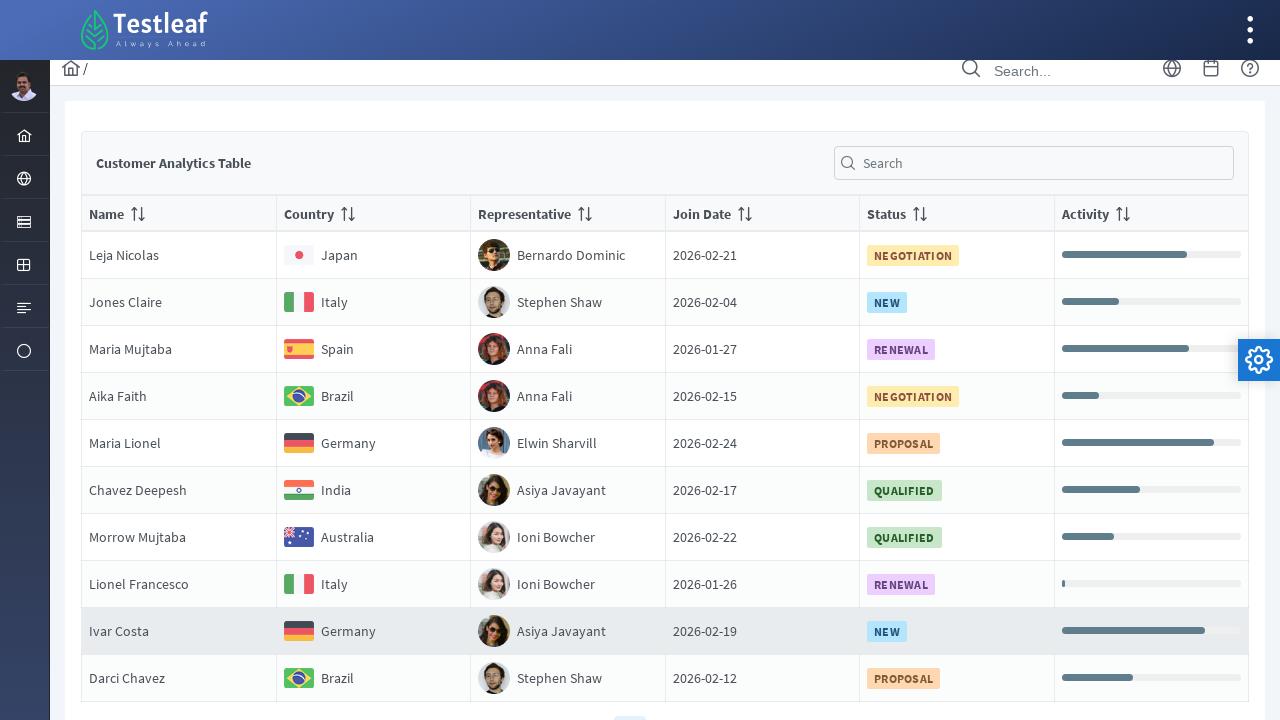

Located country element in row 3 of page 2
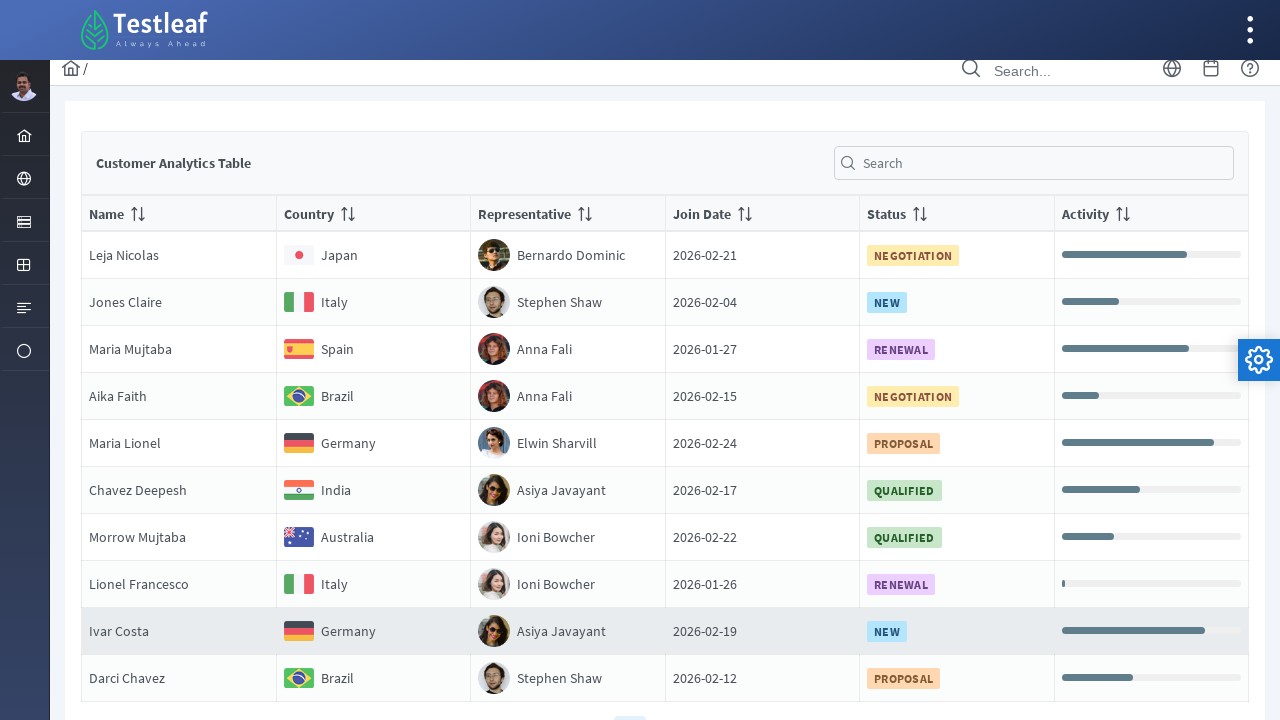

Extracted country text: 'Spain' from row 3
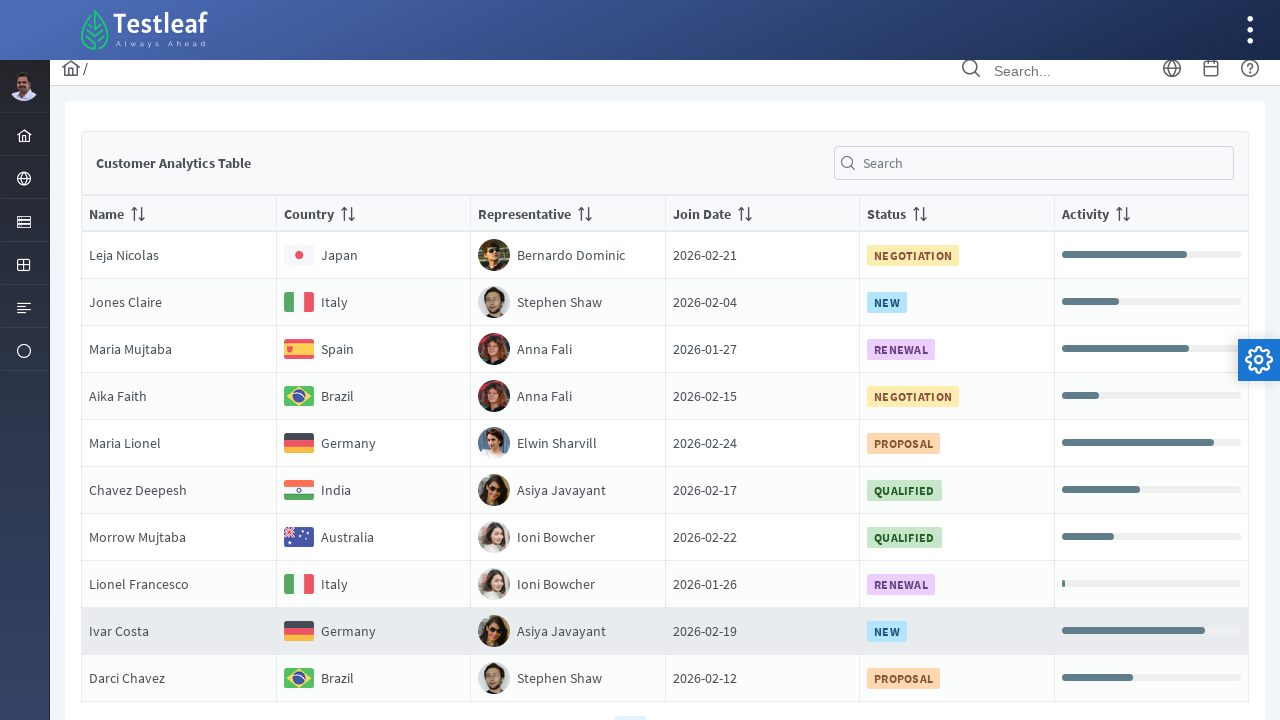

Located country element in row 4 of page 2
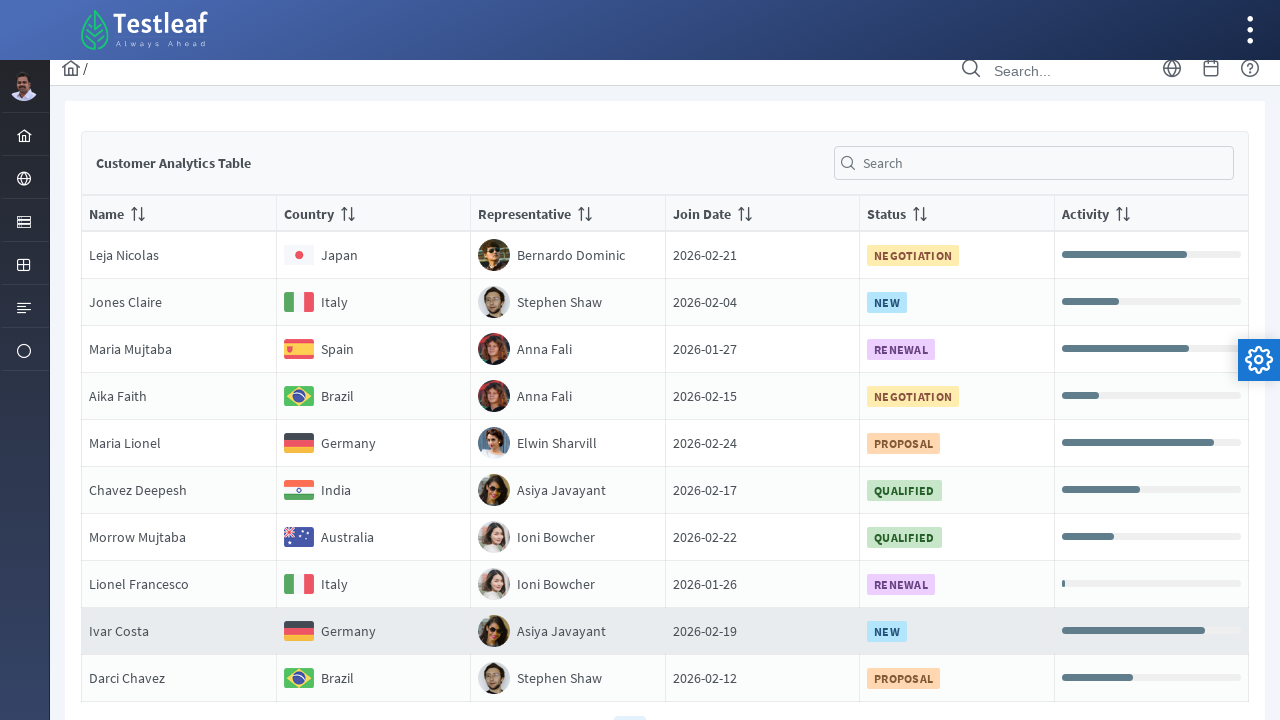

Extracted country text: 'Brazil' from row 4
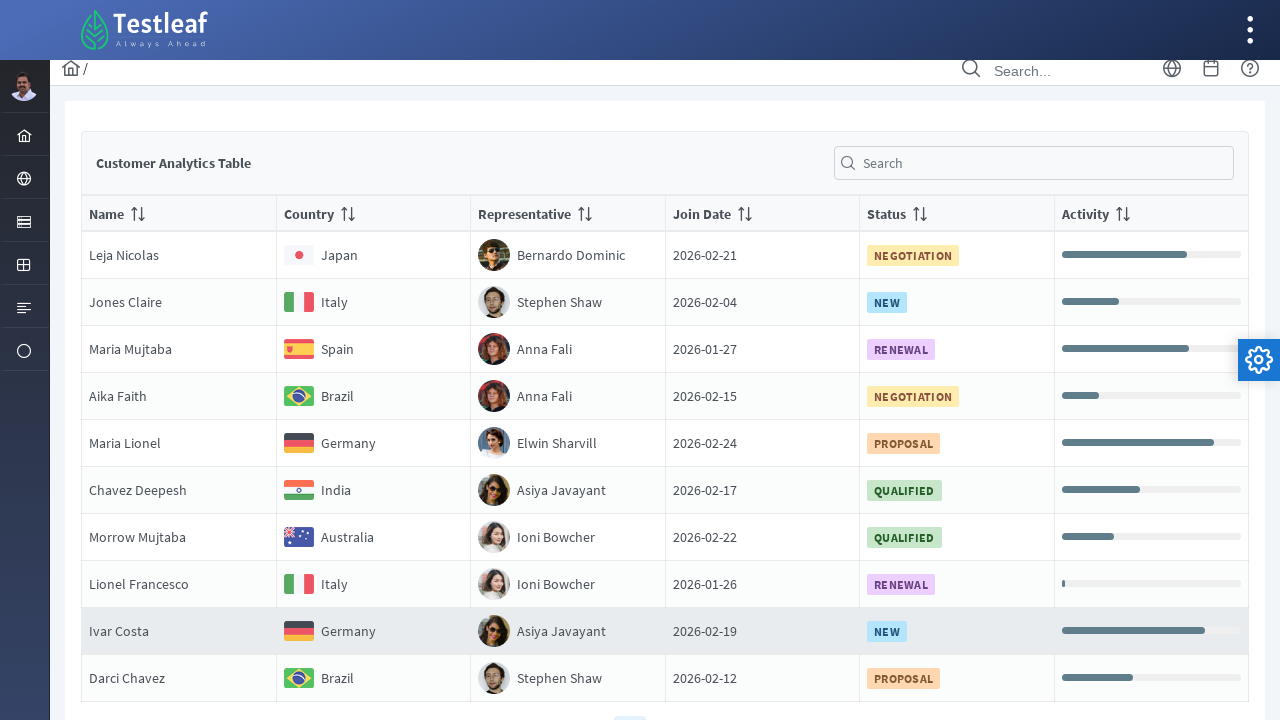

Located country element in row 5 of page 2
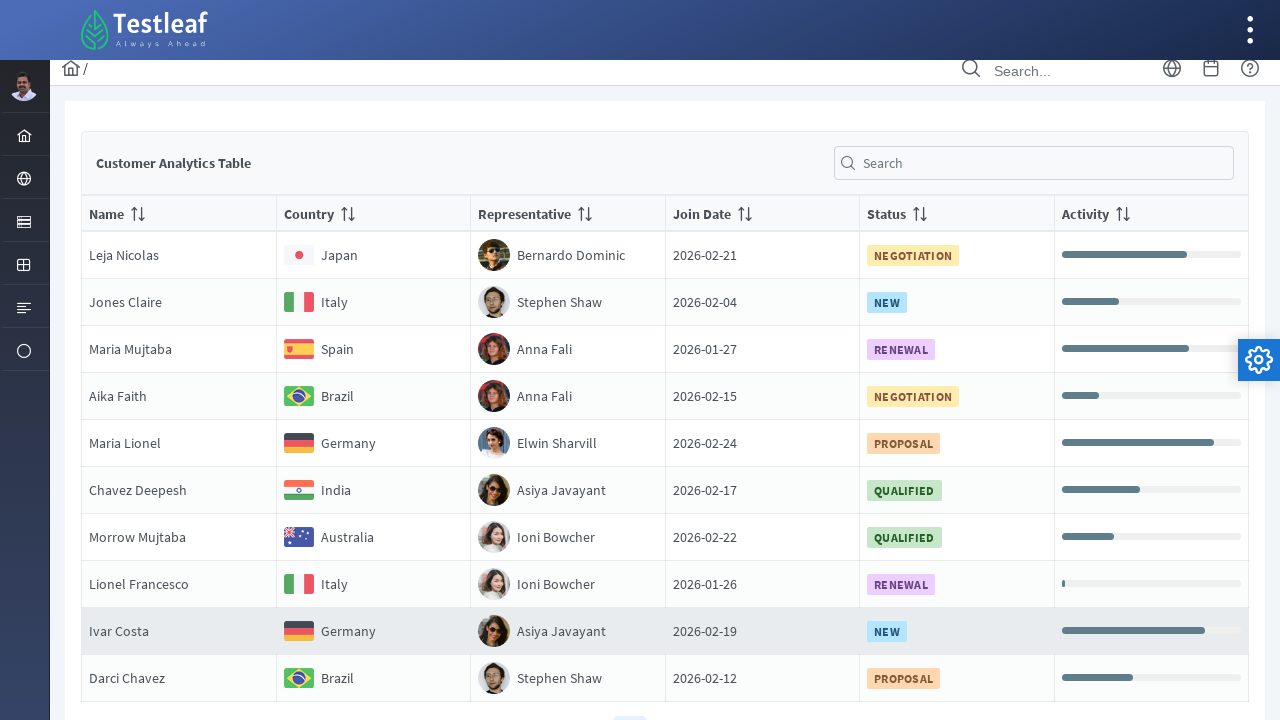

Extracted country text: 'Germany' from row 5
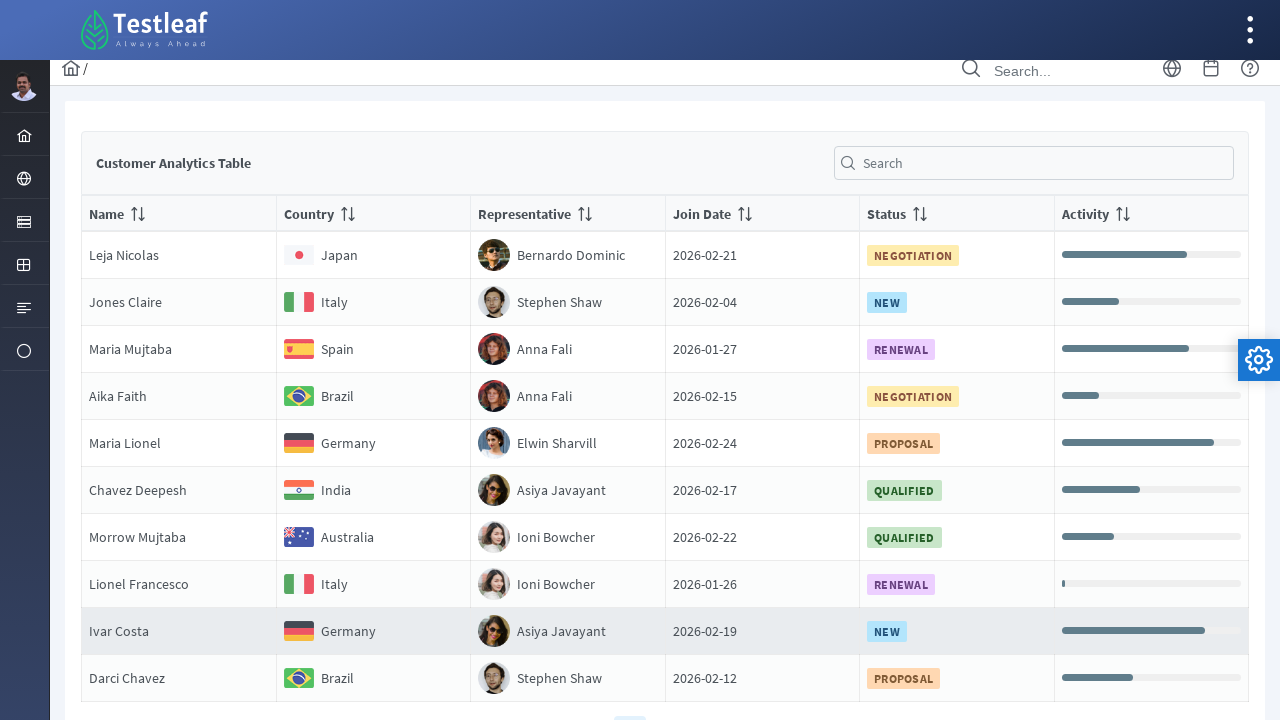

Located country element in row 6 of page 2
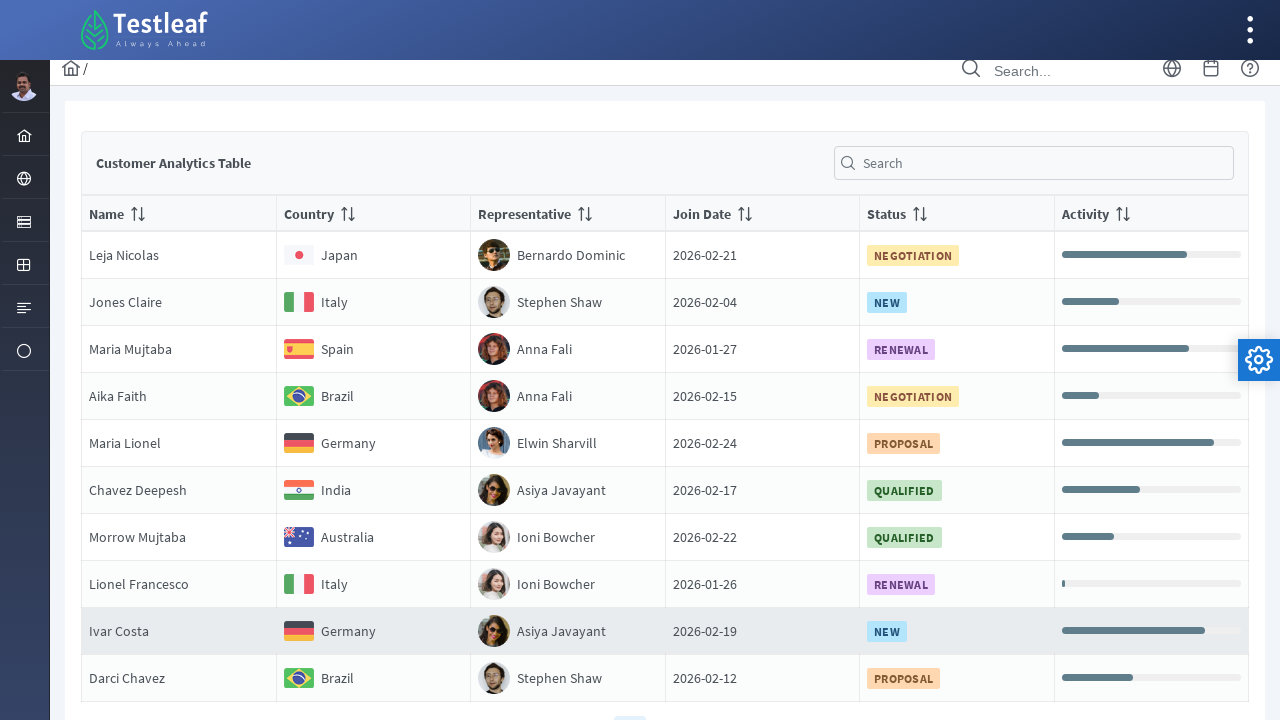

Extracted country text: 'India' from row 6
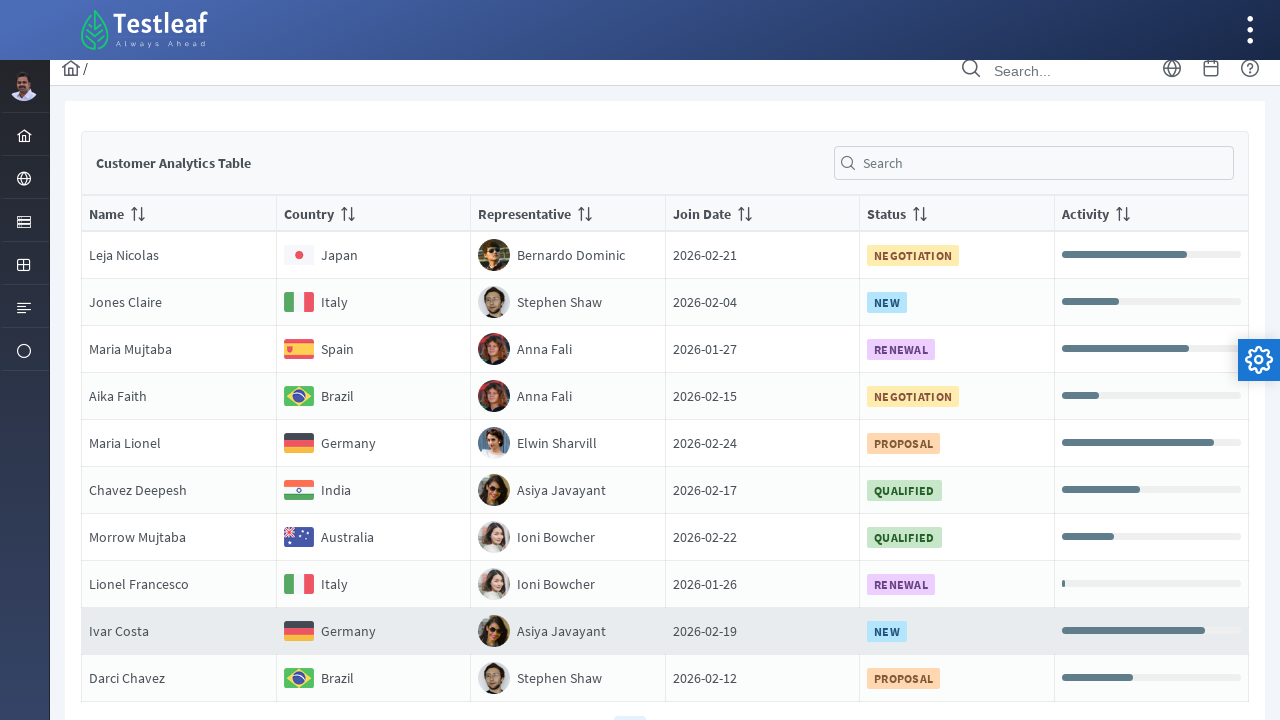

Found matching country 'India' in row 6 of page 2
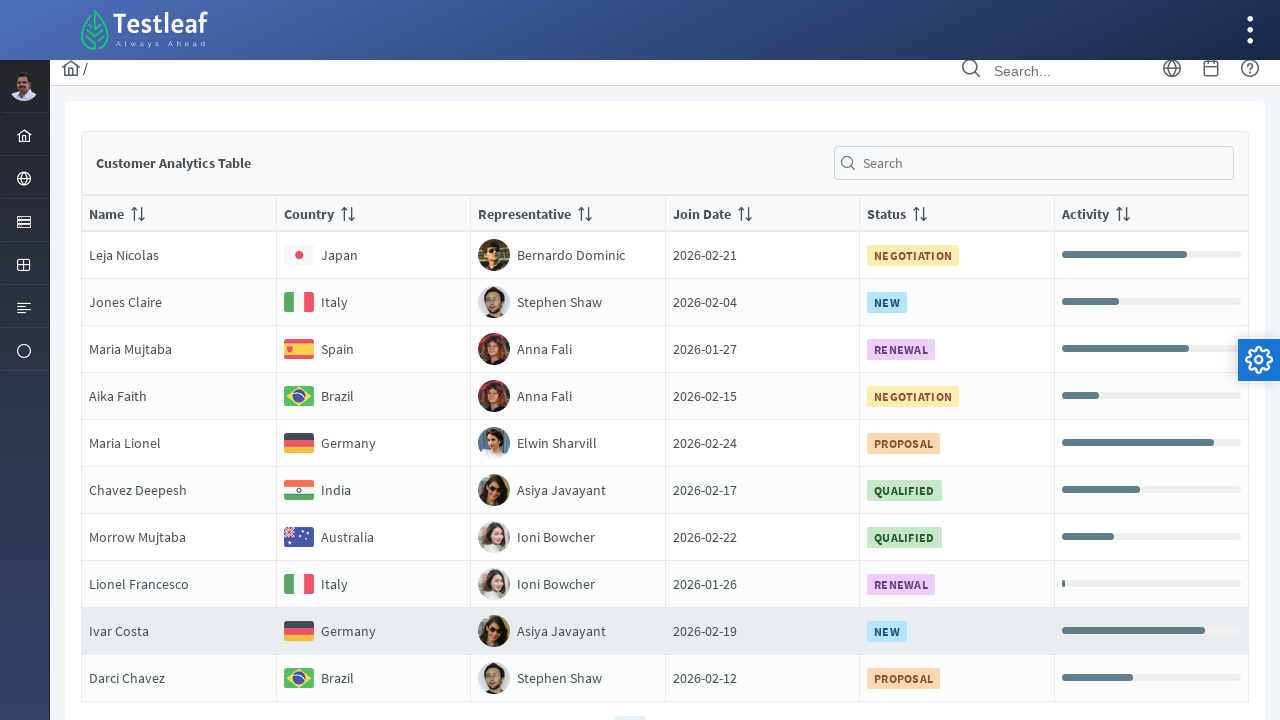

Located representative element in row 6
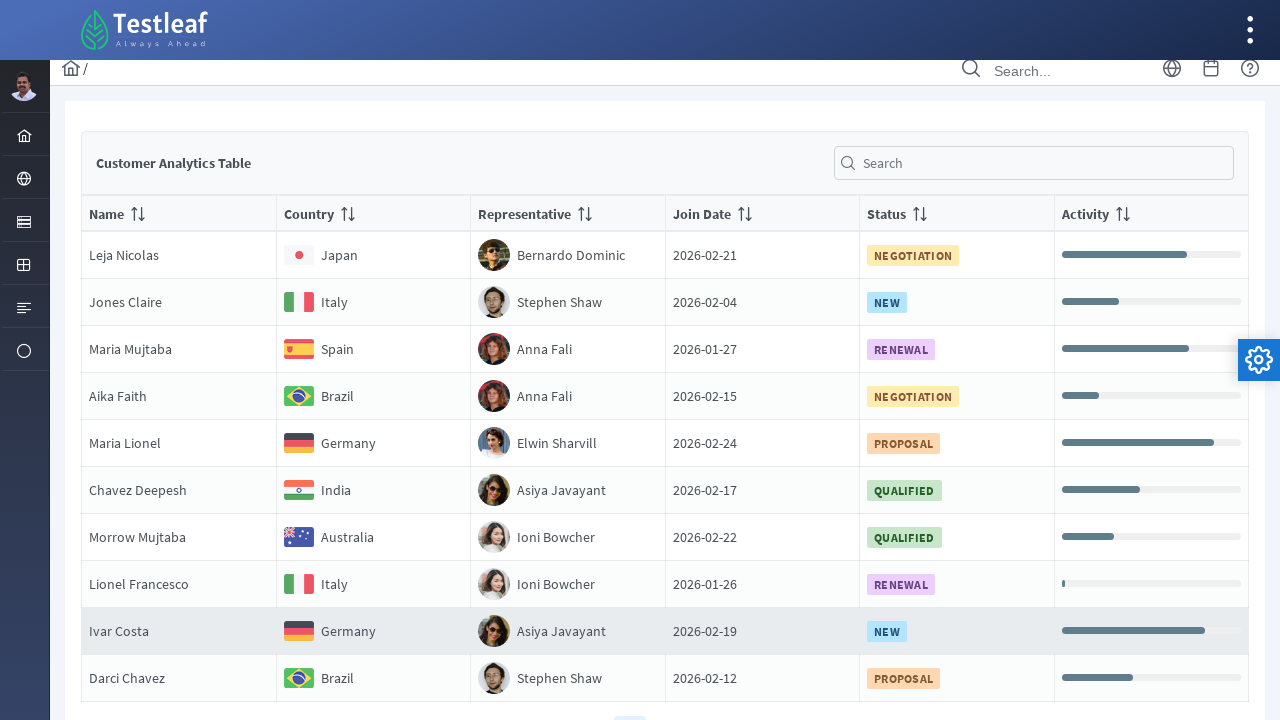

Extracted representative name: 'Asiya Javayant'
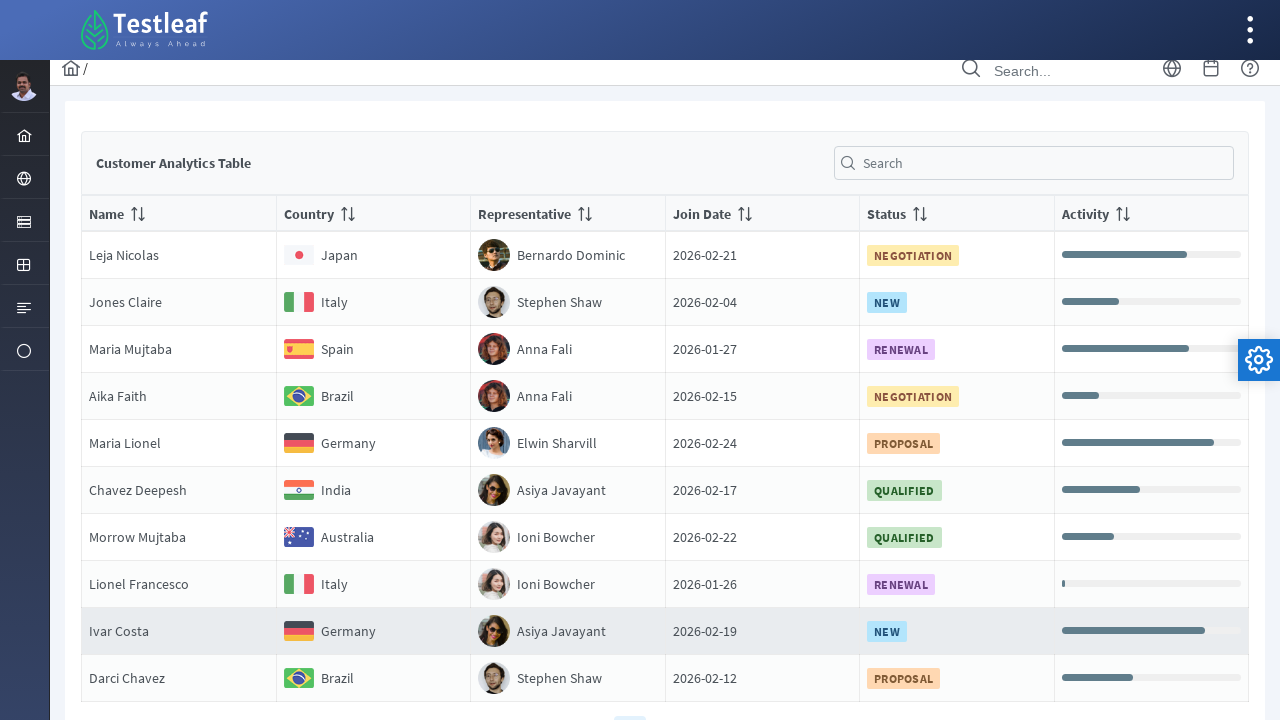

Located country element in row 7 of page 2
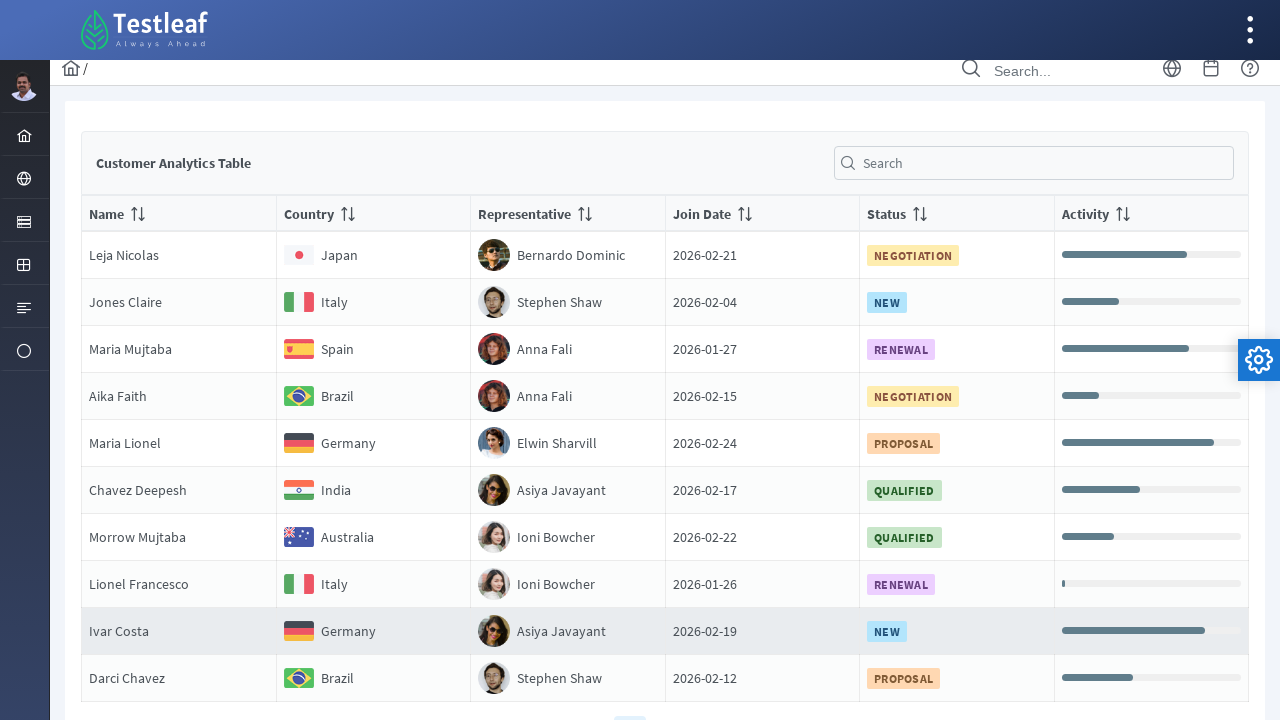

Extracted country text: 'Australia' from row 7
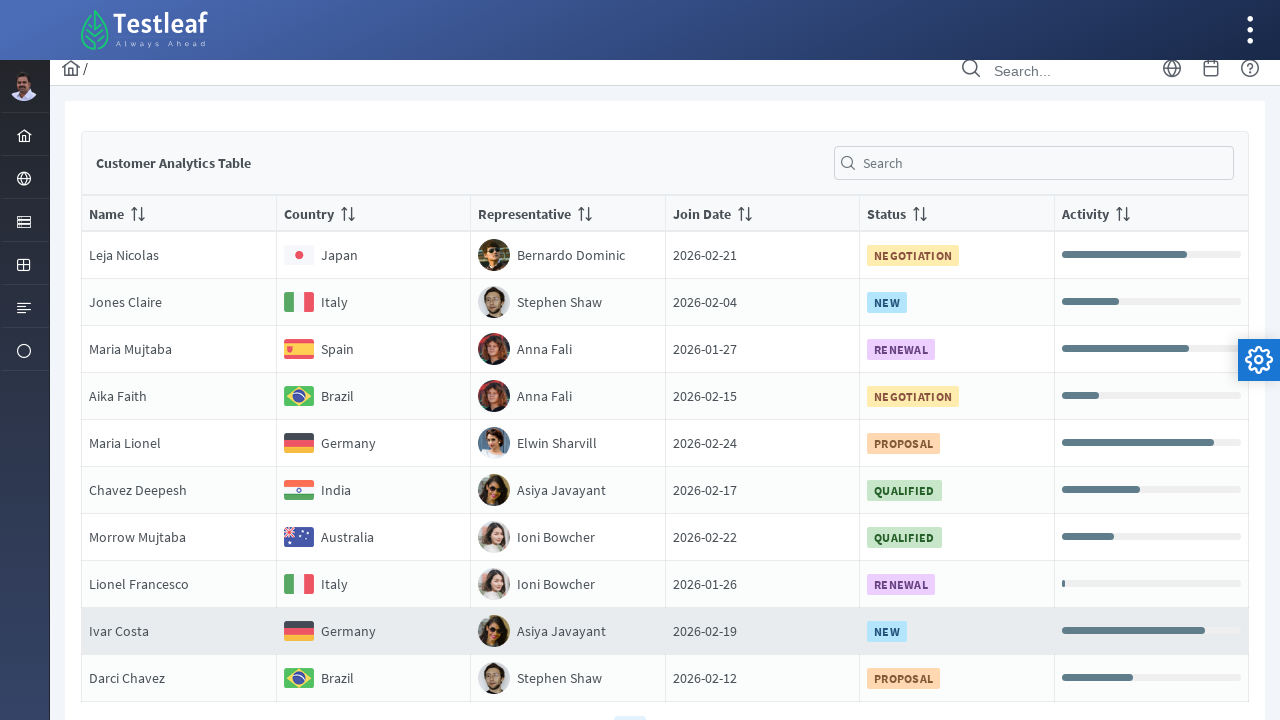

Located country element in row 8 of page 2
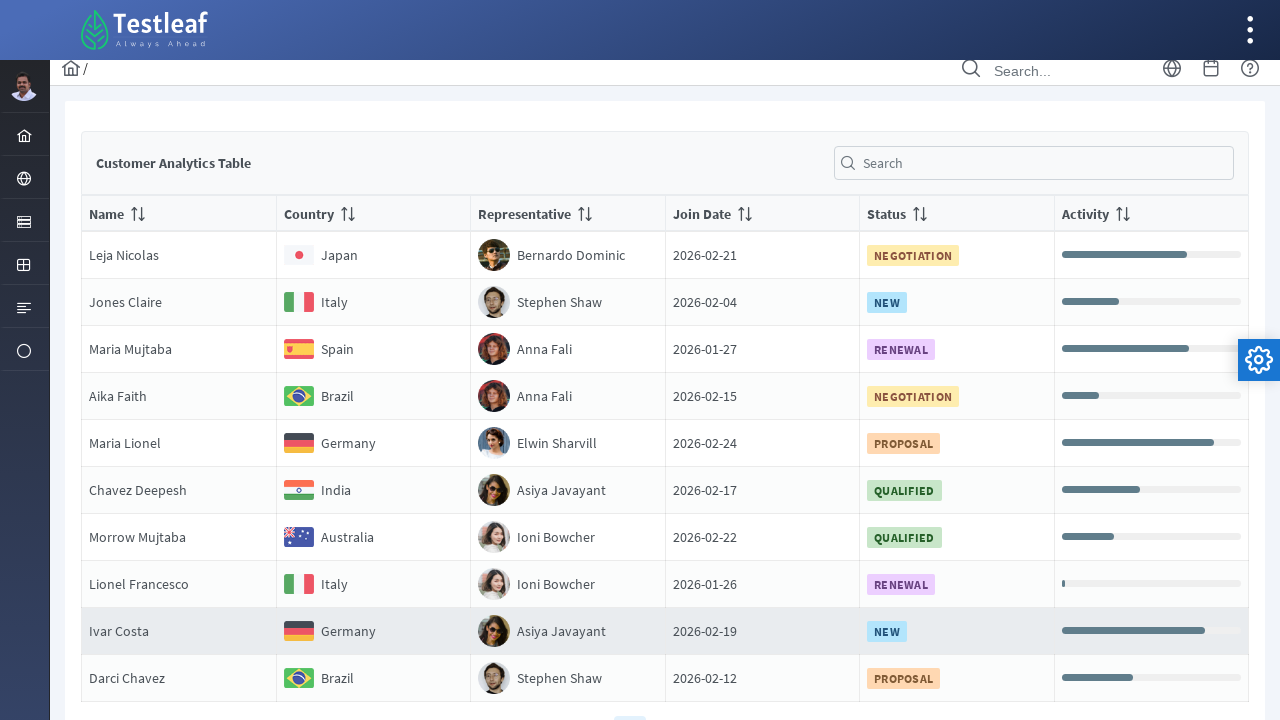

Extracted country text: 'Italy' from row 8
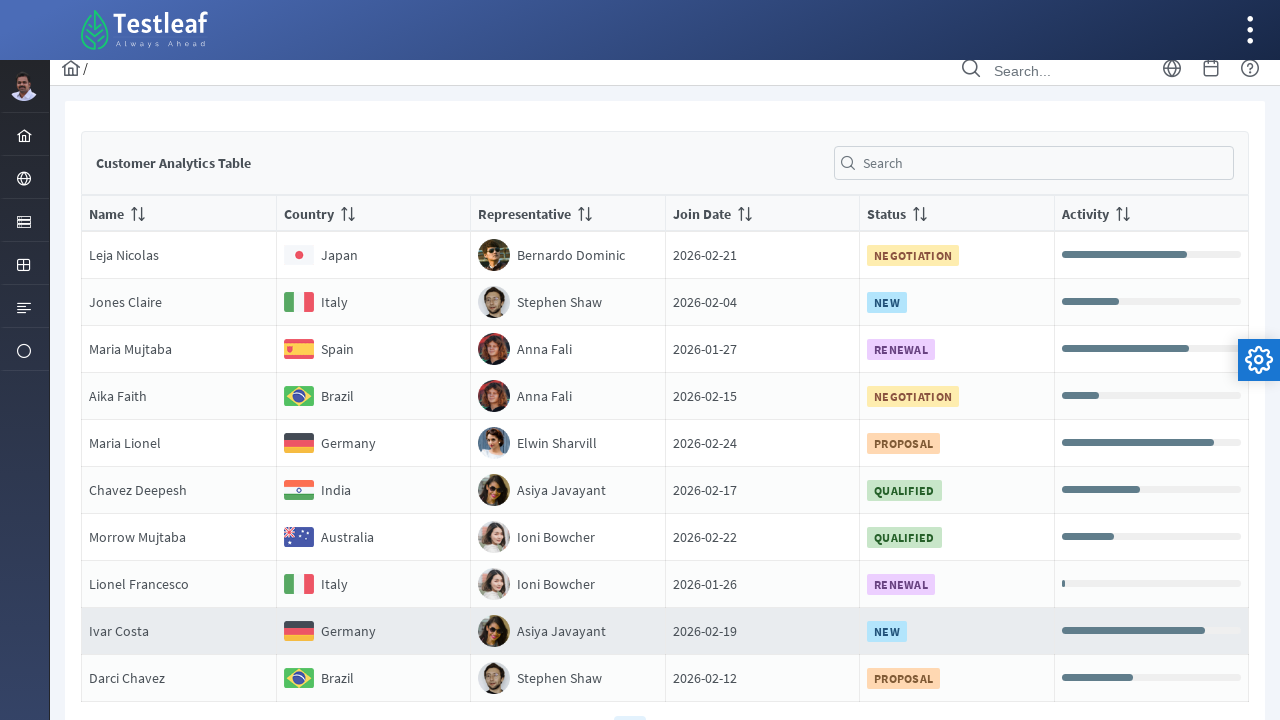

Located country element in row 9 of page 2
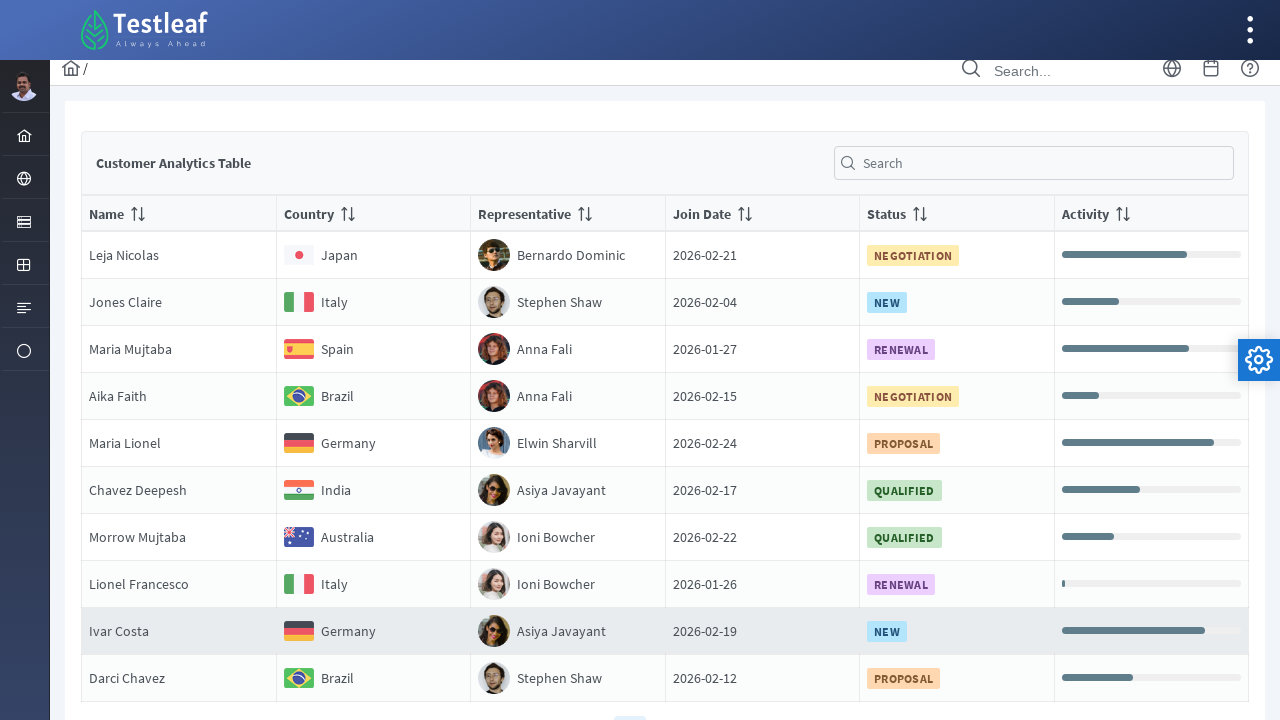

Extracted country text: 'Germany' from row 9
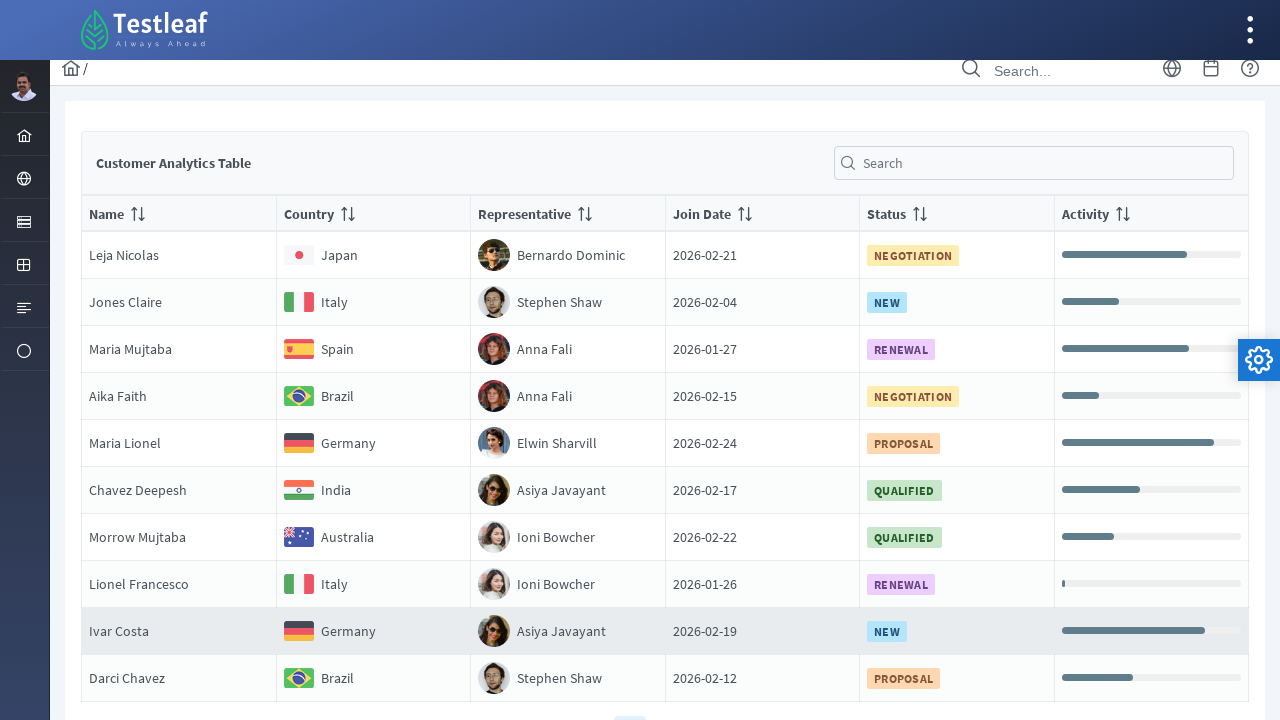

Located country element in row 10 of page 2
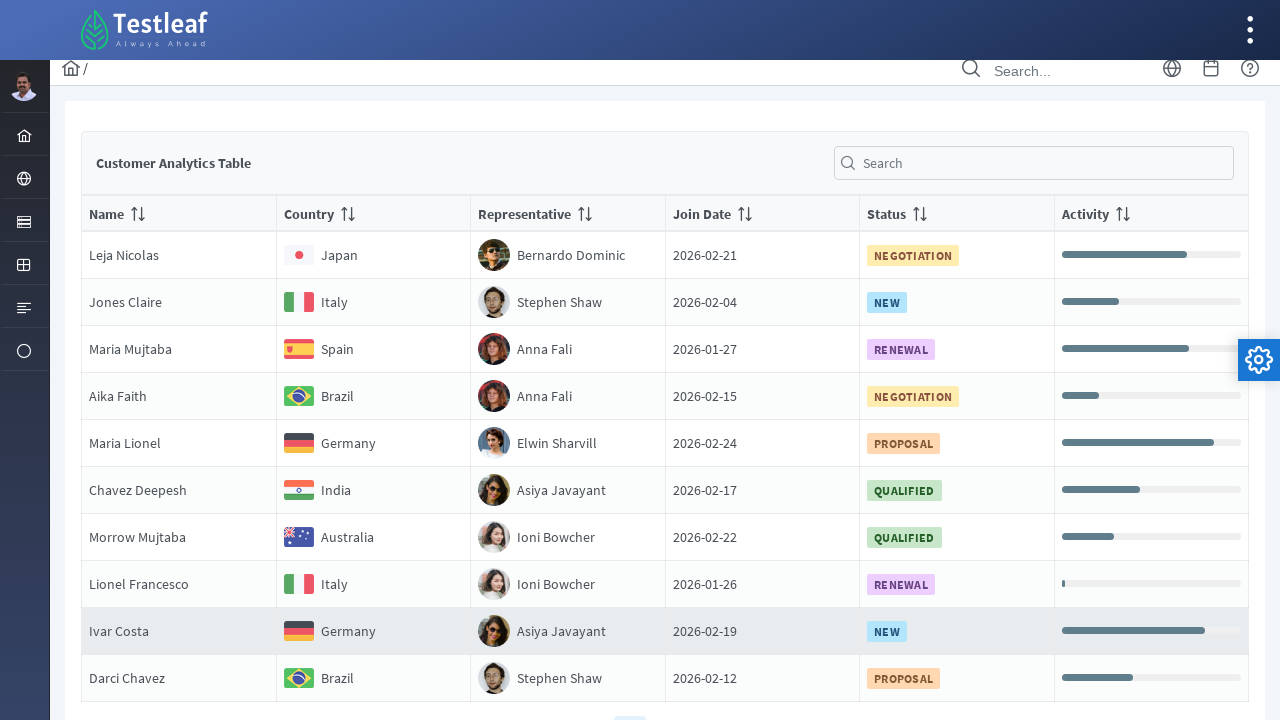

Extracted country text: 'Brazil' from row 10
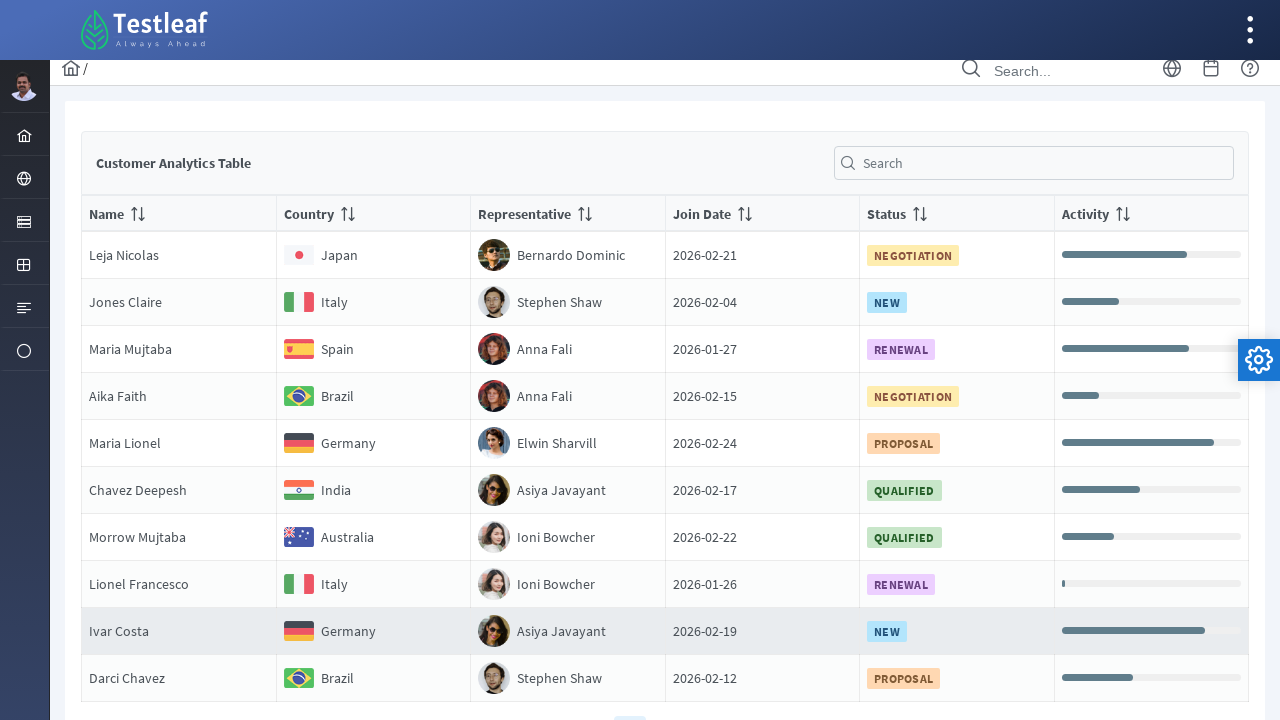

Clicked on pagination page 3 at (665, 704) on //*[@class='ui-paginator-pages']//a[3]
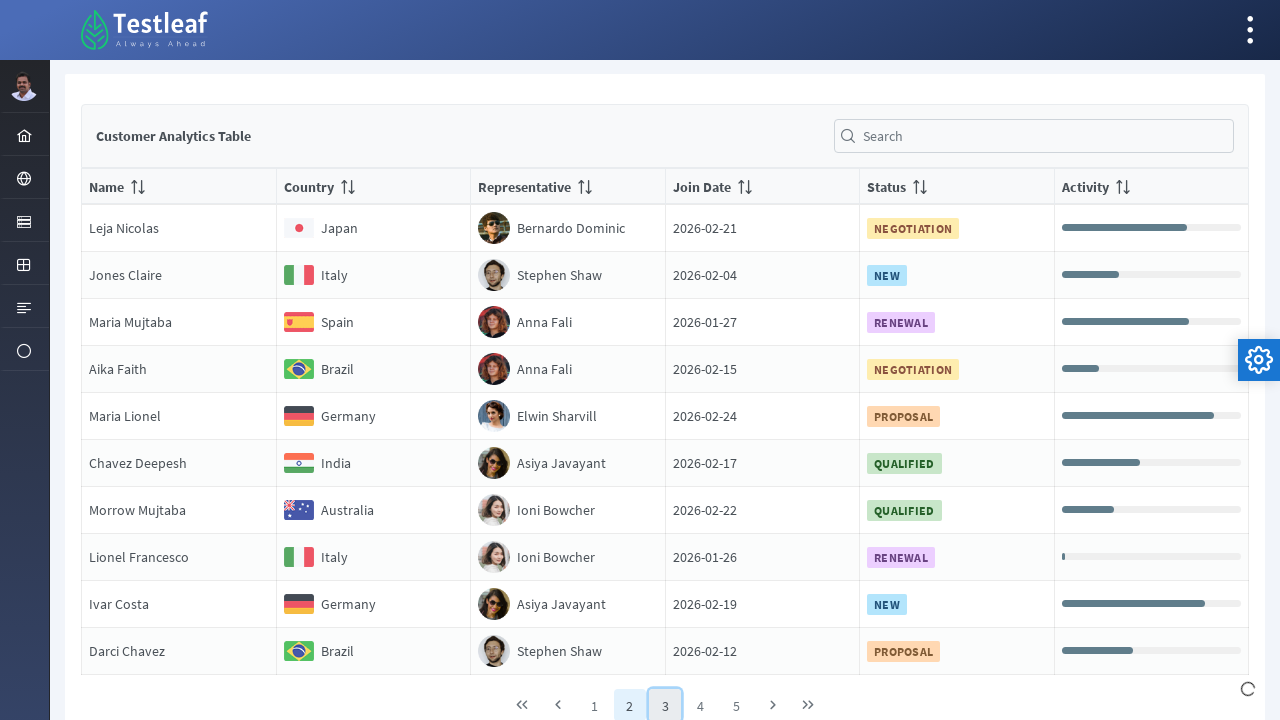

Waited for table to load (2000ms)
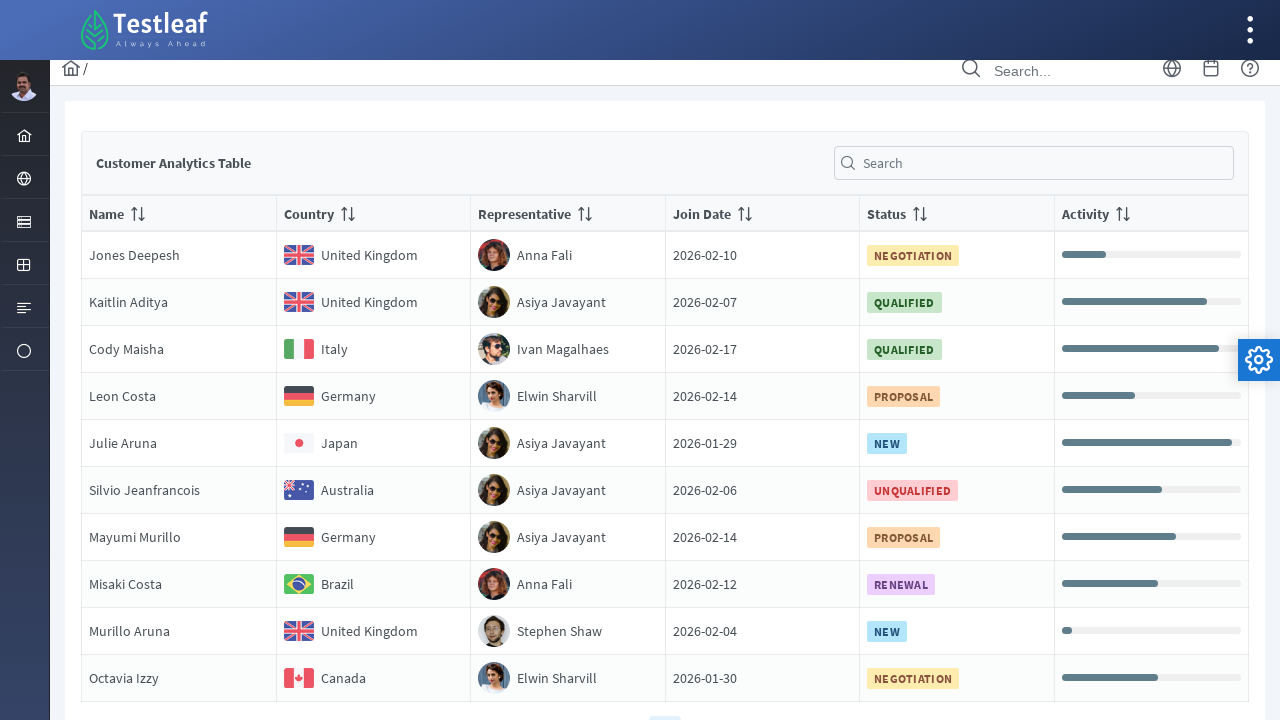

Retrieved 10 table rows from page 3
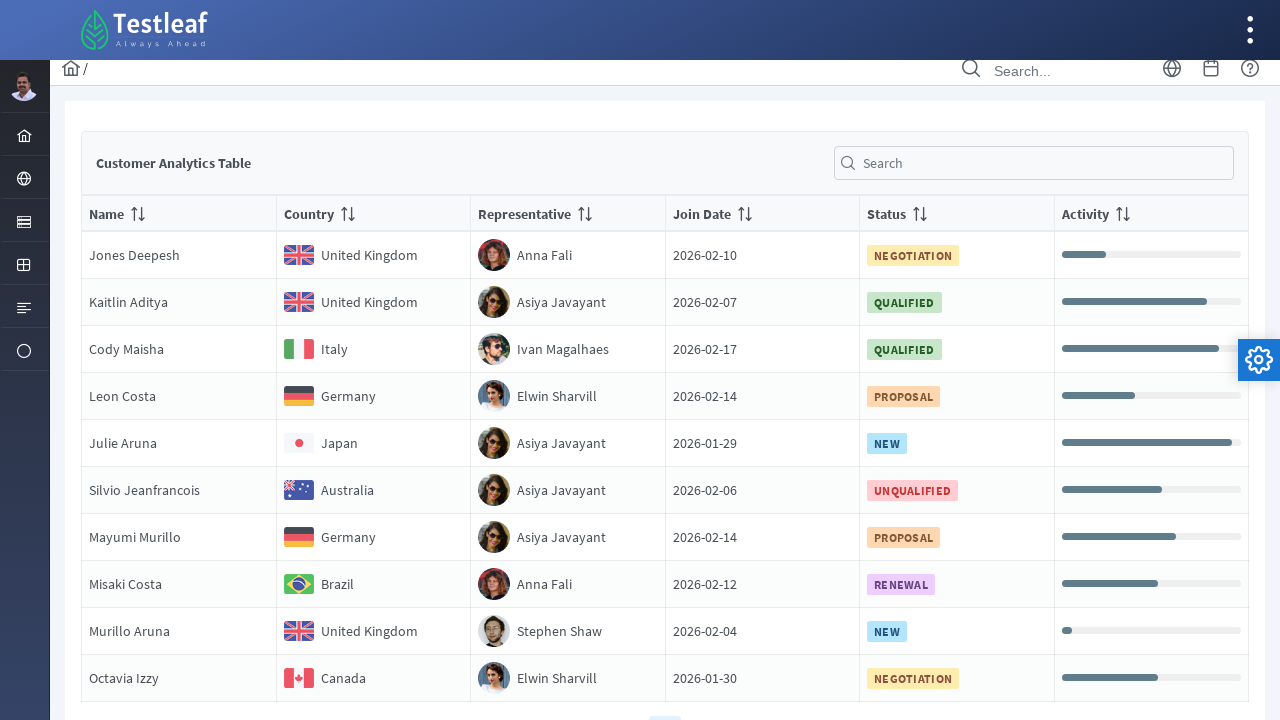

Located country element in row 1 of page 3
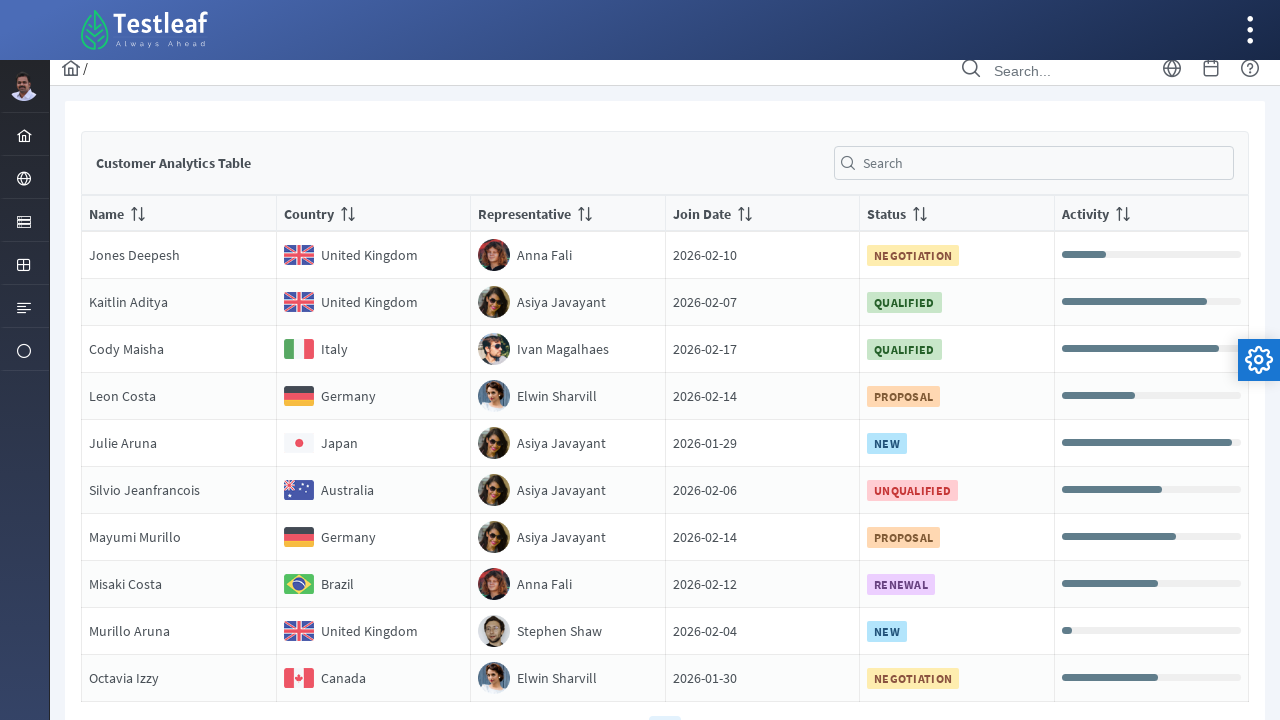

Extracted country text: 'United Kingdom' from row 1
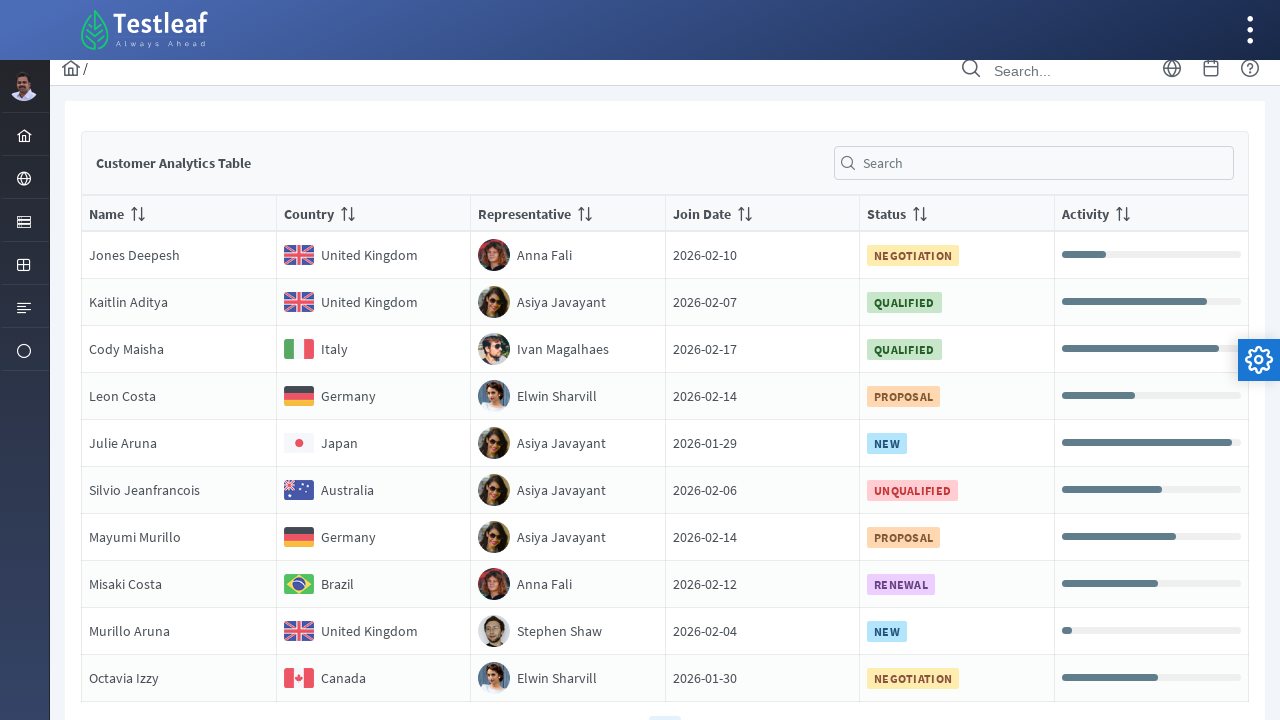

Located country element in row 2 of page 3
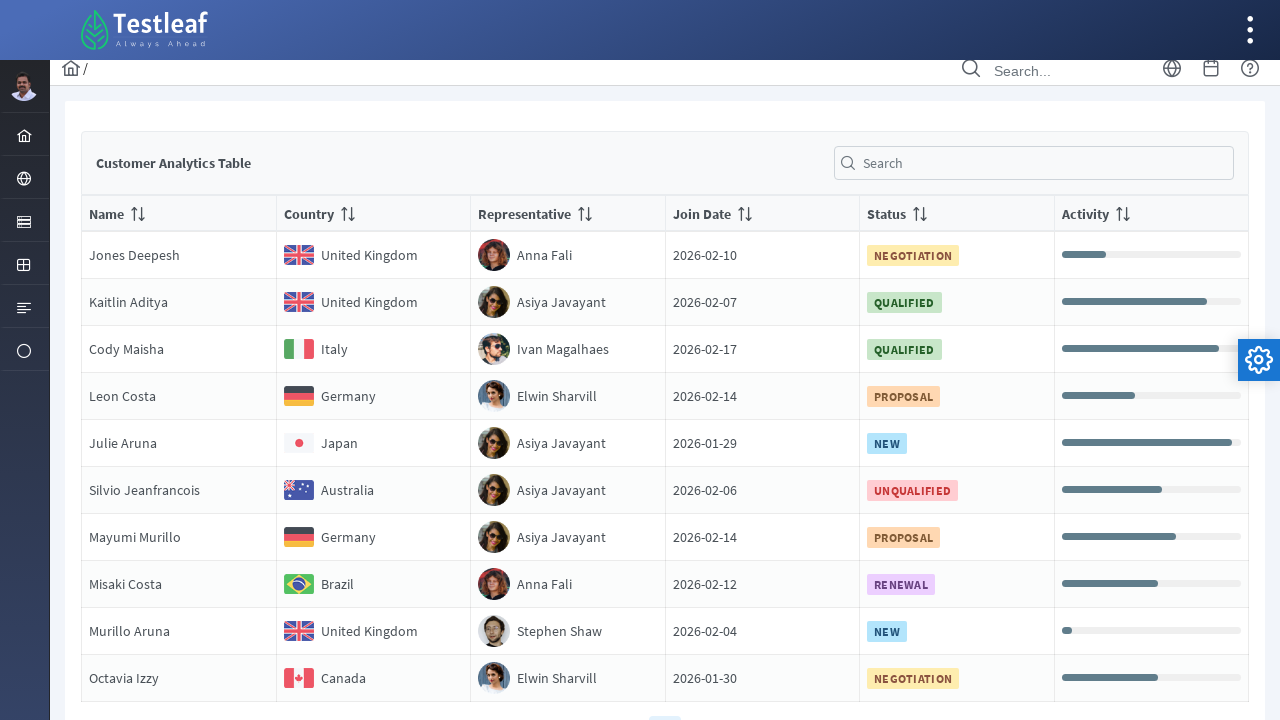

Extracted country text: 'United Kingdom' from row 2
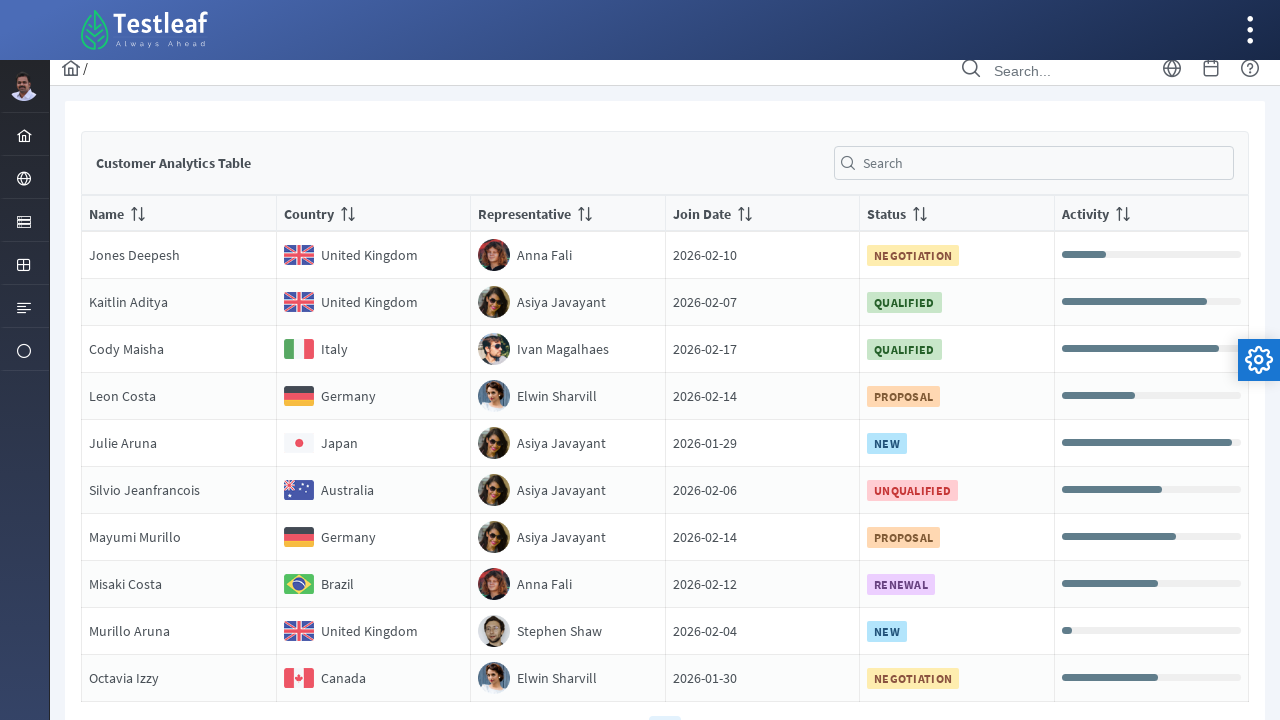

Located country element in row 3 of page 3
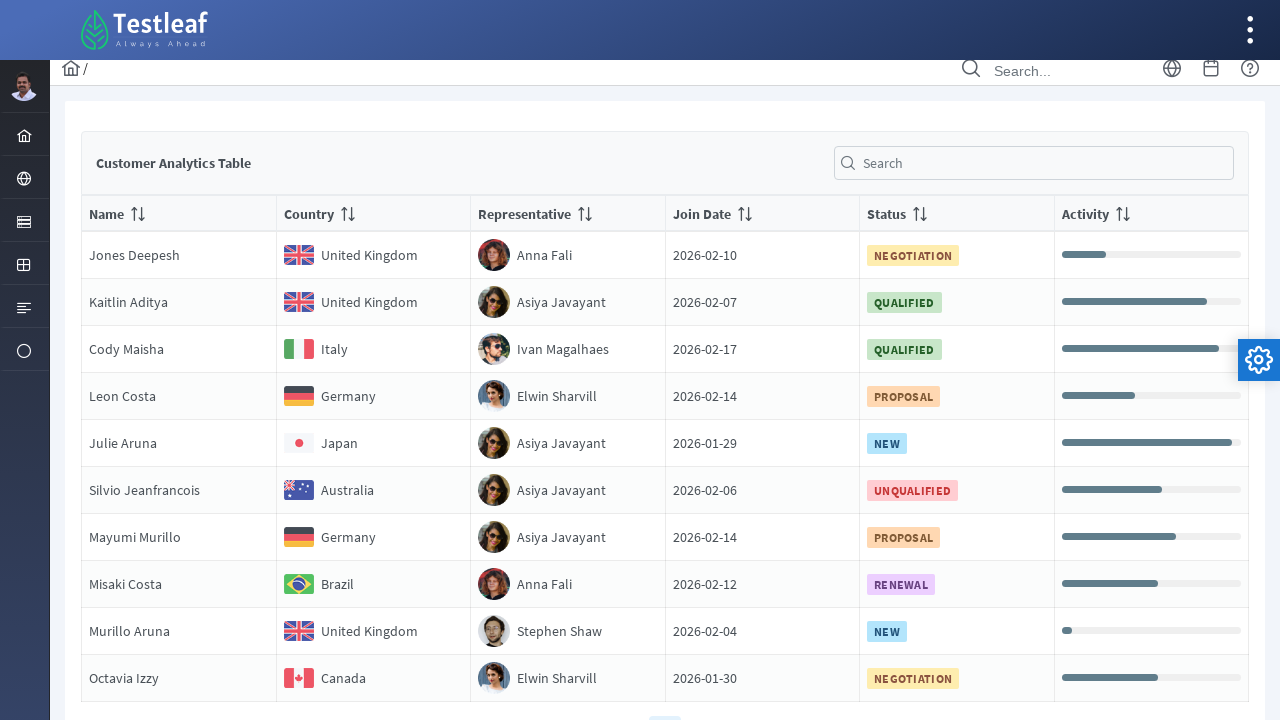

Extracted country text: 'Italy' from row 3
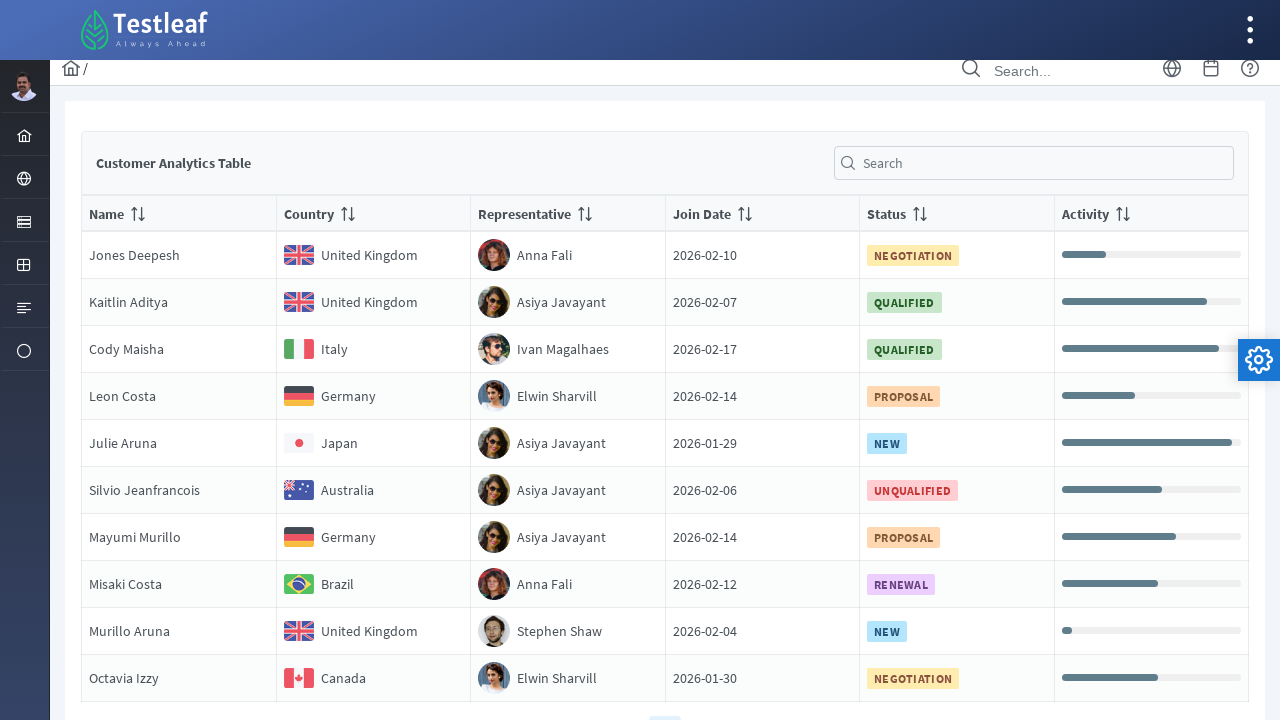

Located country element in row 4 of page 3
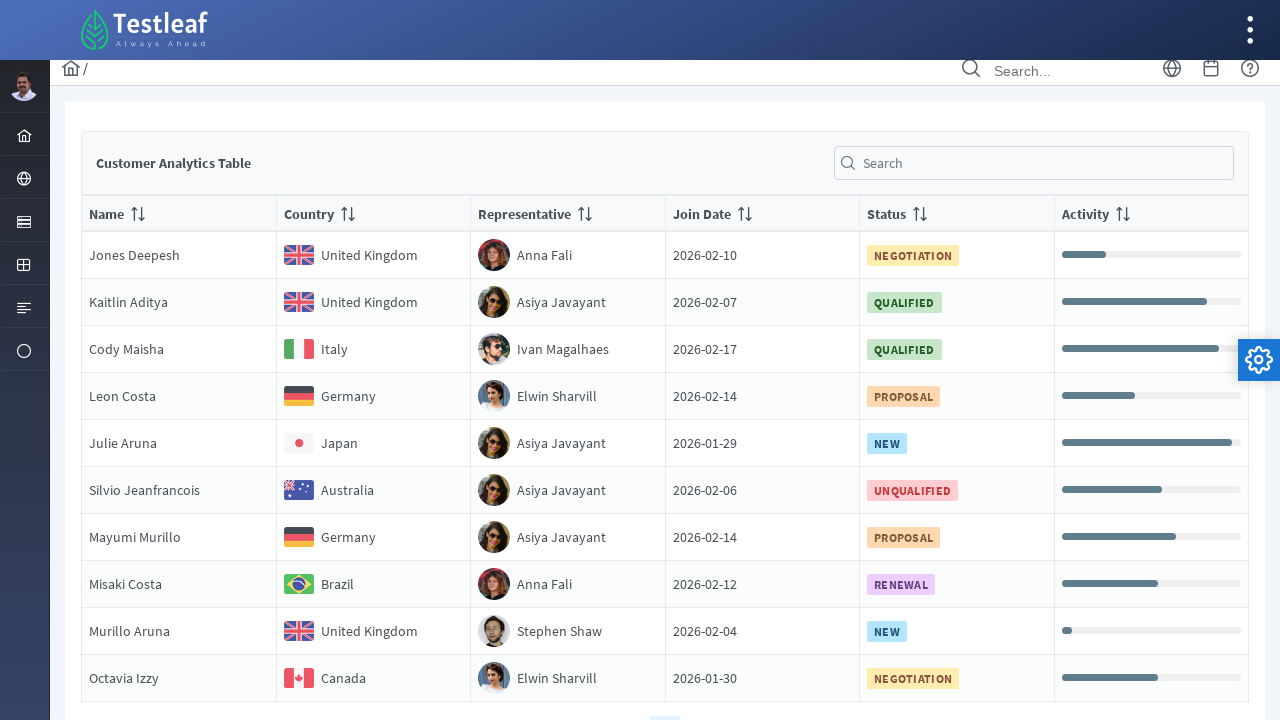

Extracted country text: 'Germany' from row 4
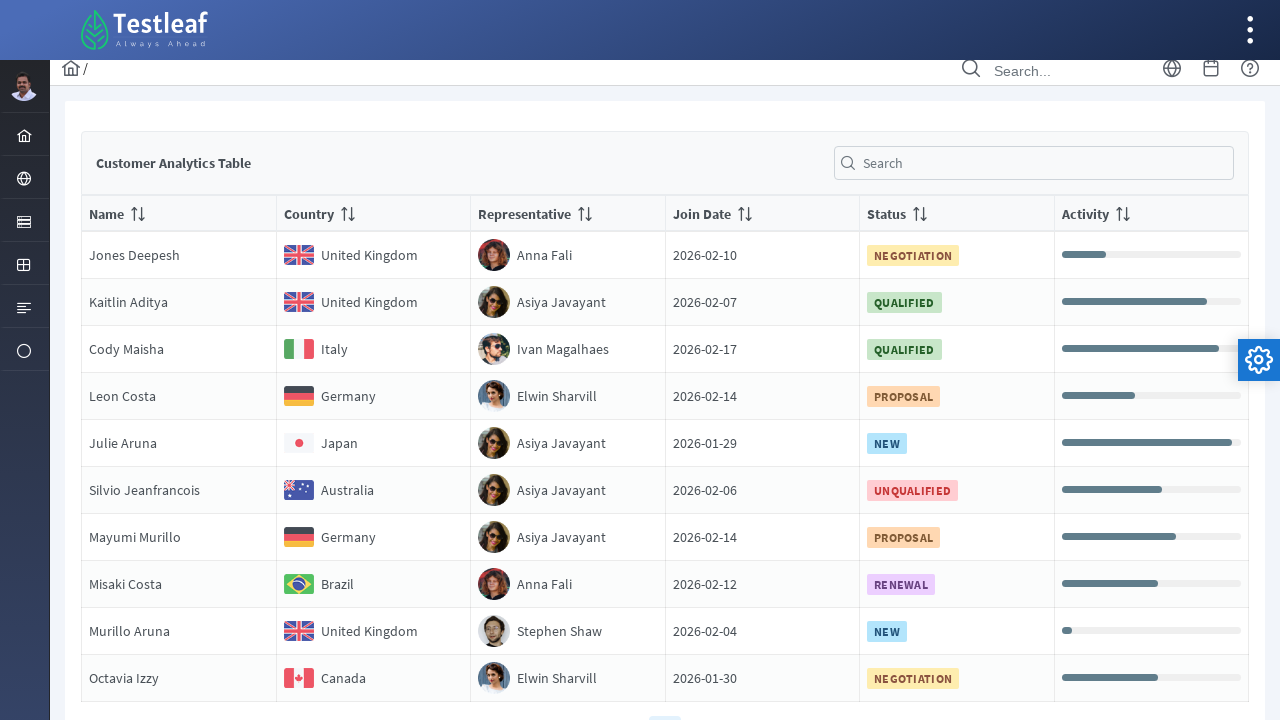

Located country element in row 5 of page 3
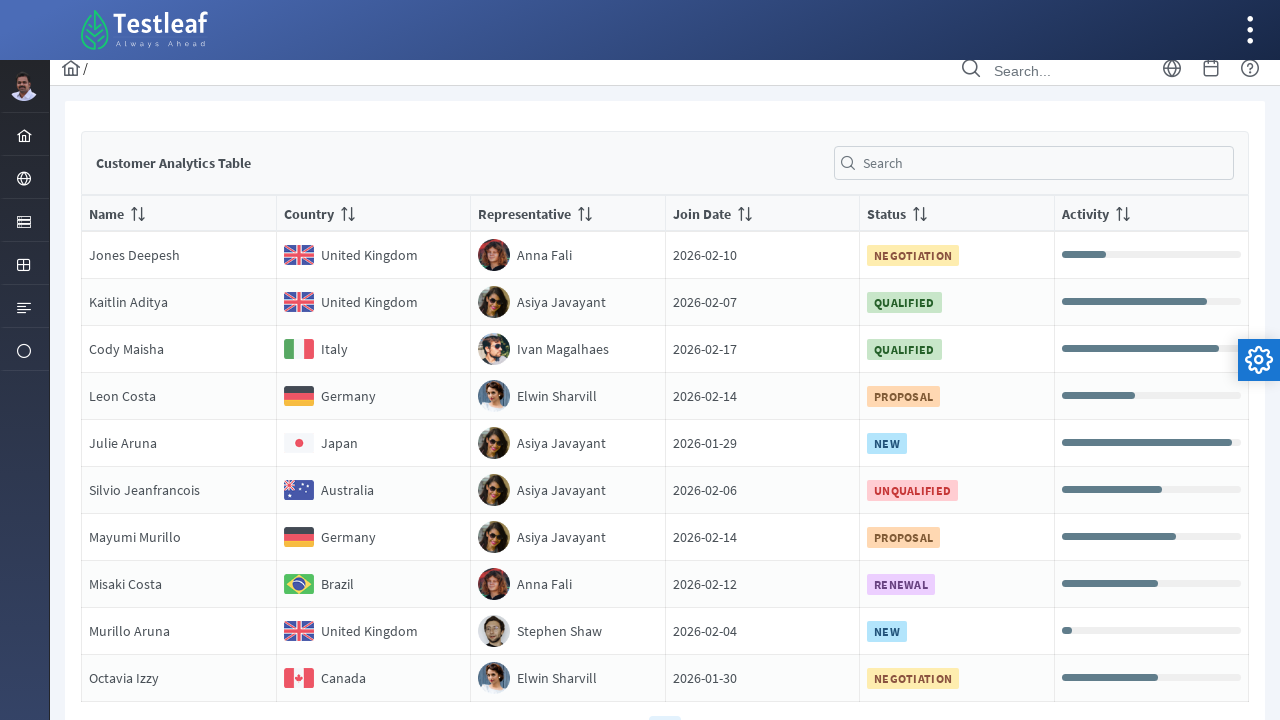

Extracted country text: 'Japan' from row 5
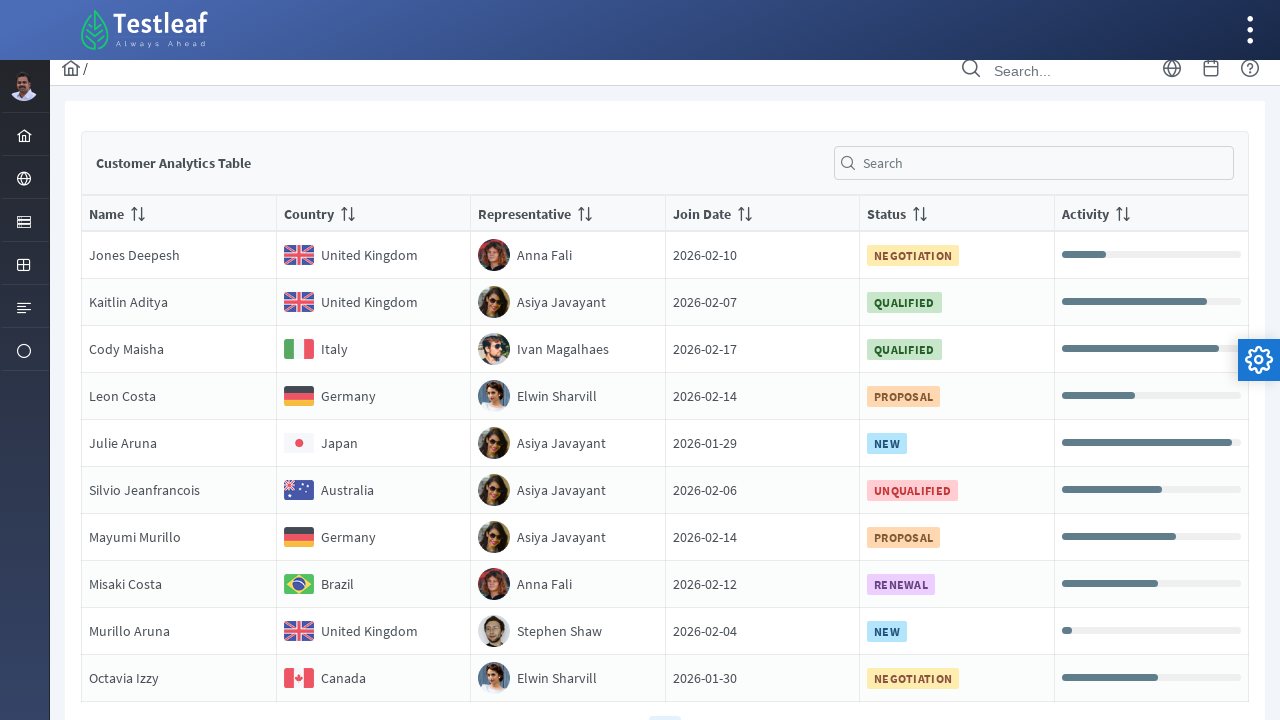

Located country element in row 6 of page 3
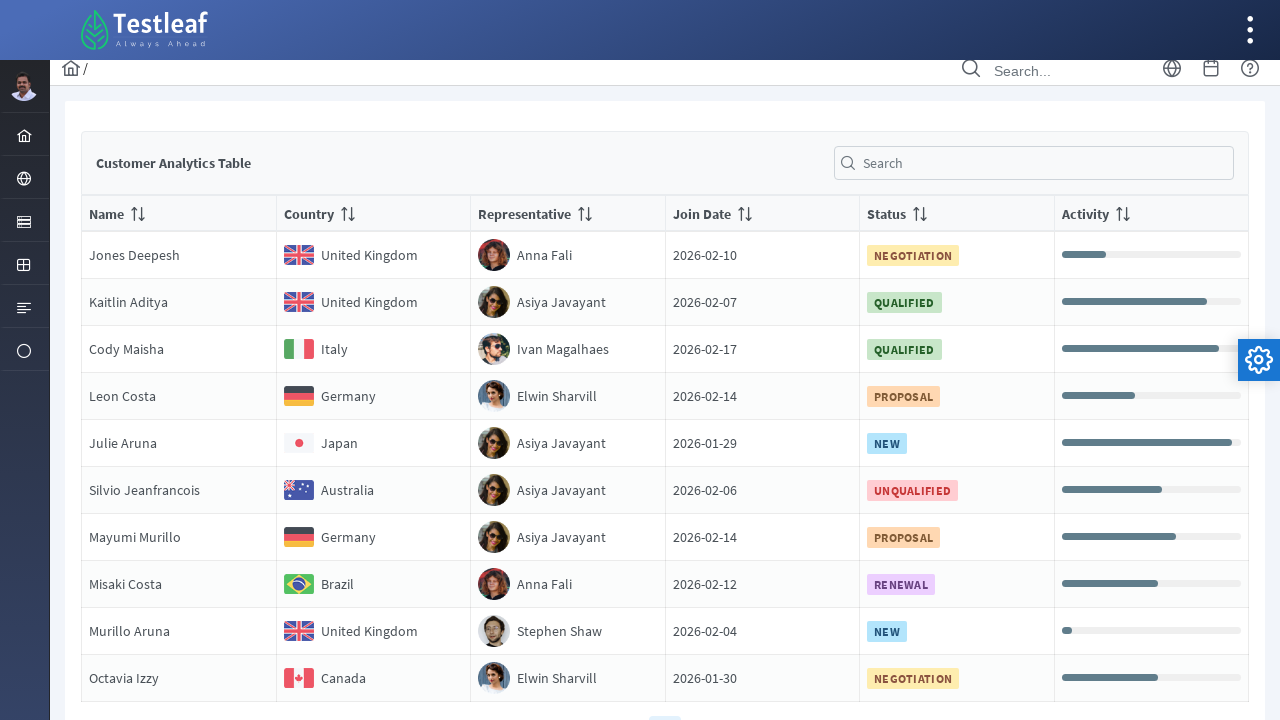

Extracted country text: 'Australia' from row 6
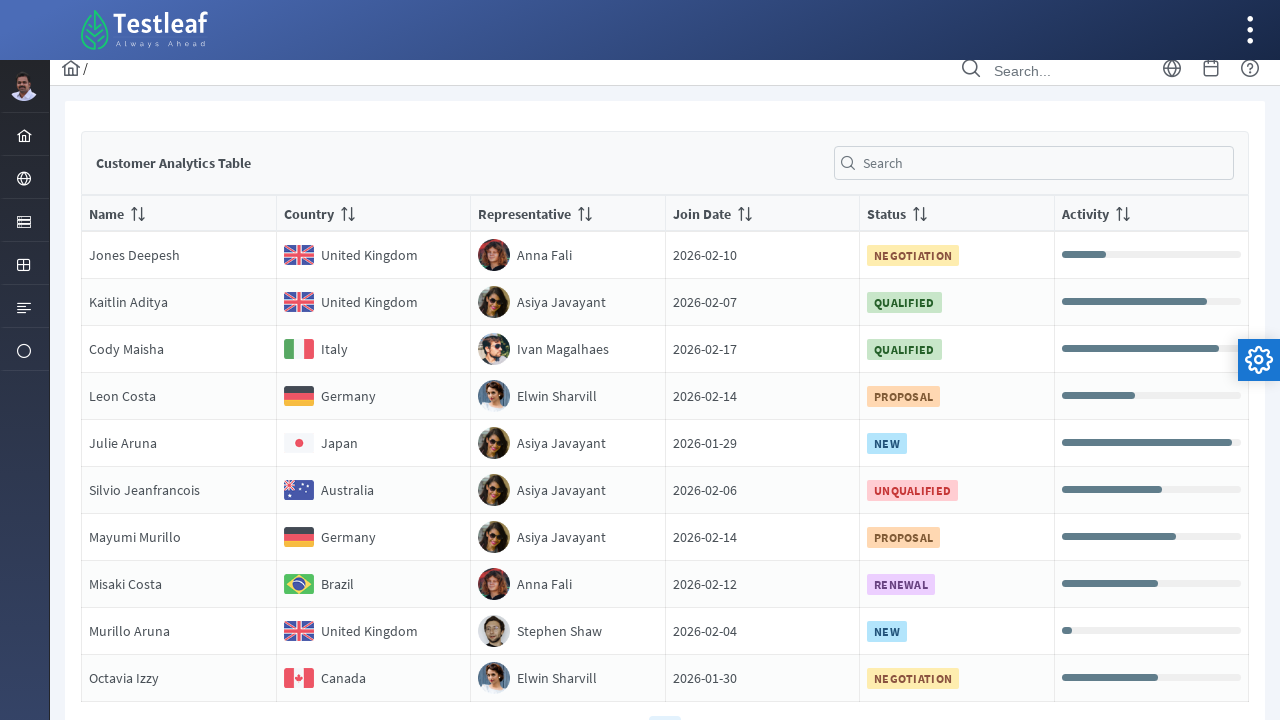

Located country element in row 7 of page 3
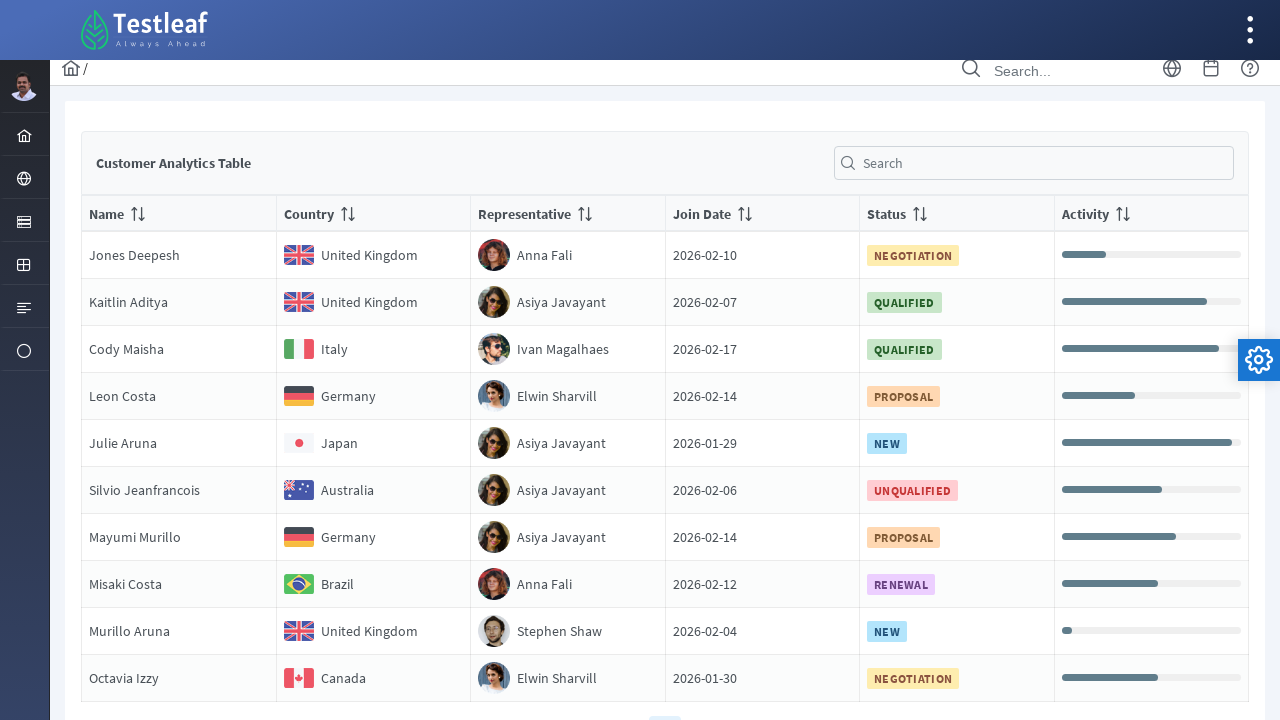

Extracted country text: 'Germany' from row 7
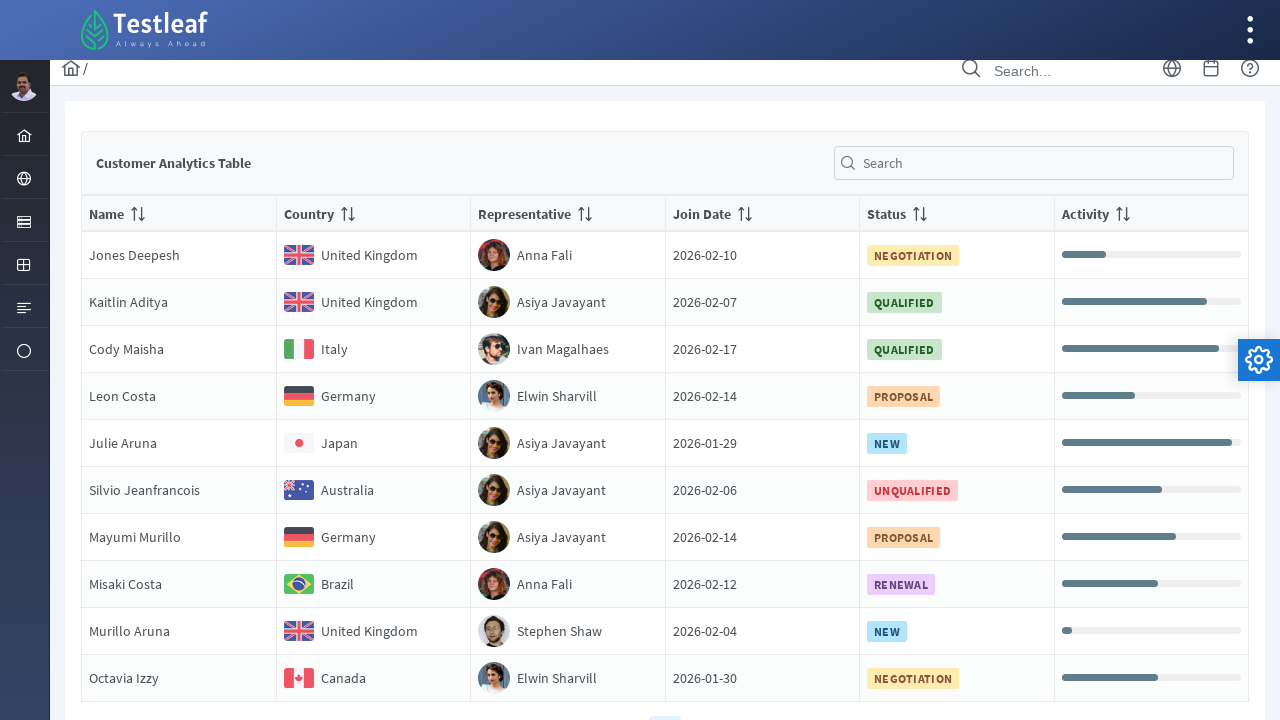

Located country element in row 8 of page 3
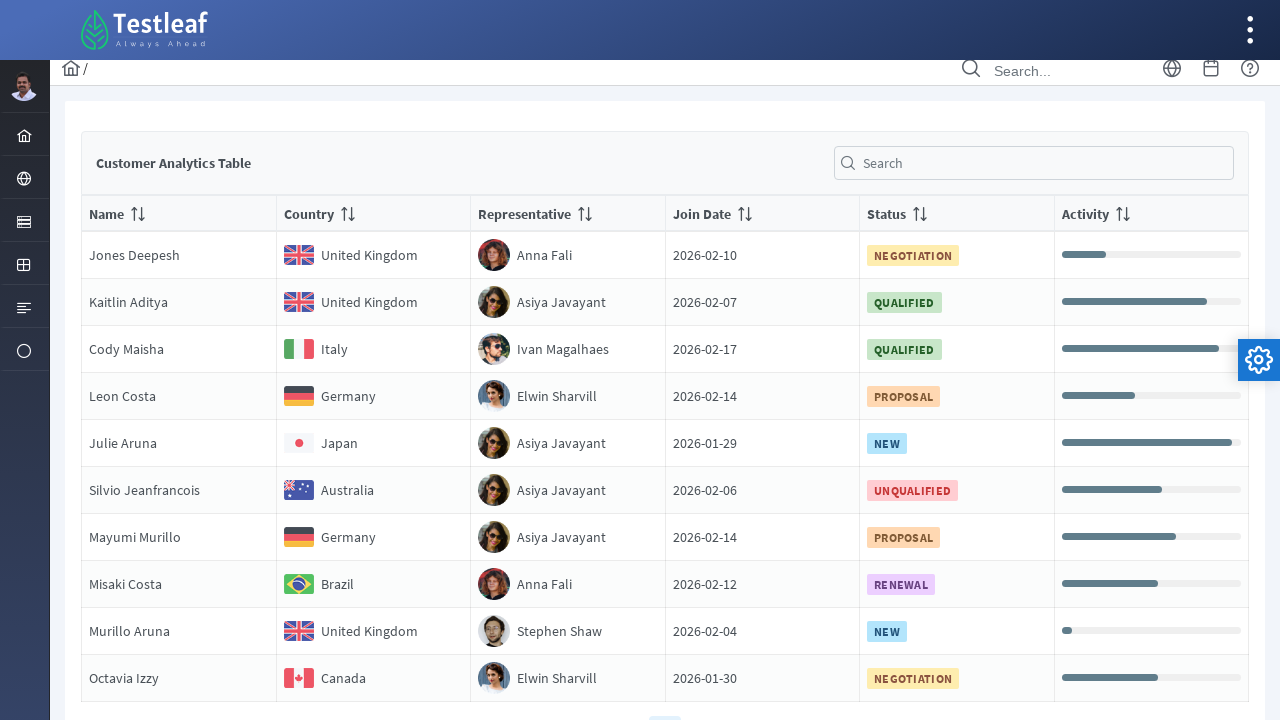

Extracted country text: 'Brazil' from row 8
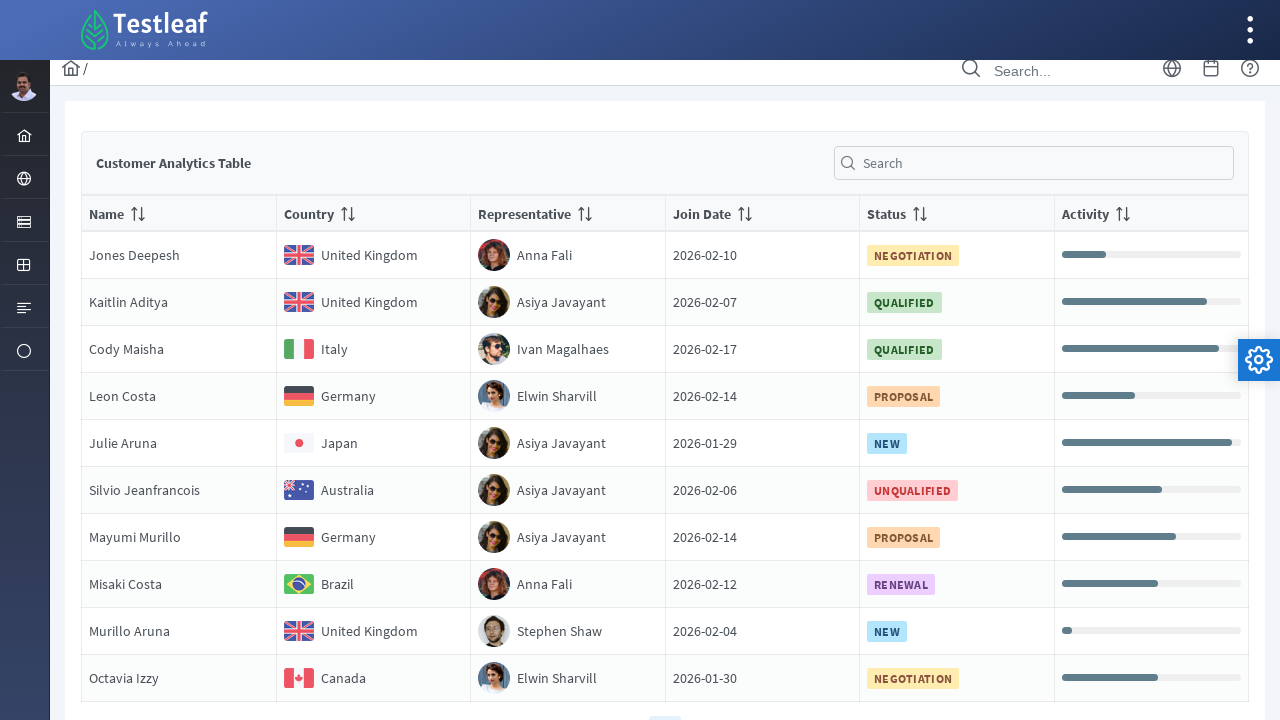

Located country element in row 9 of page 3
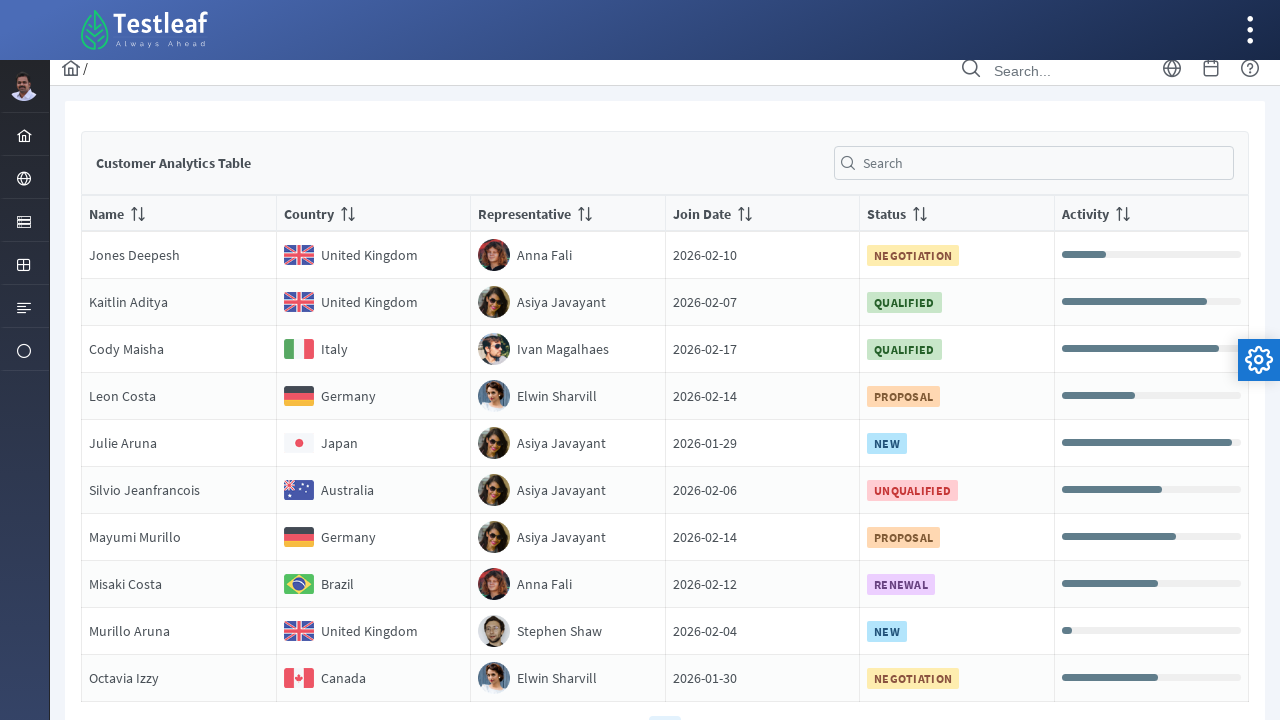

Extracted country text: 'United Kingdom' from row 9
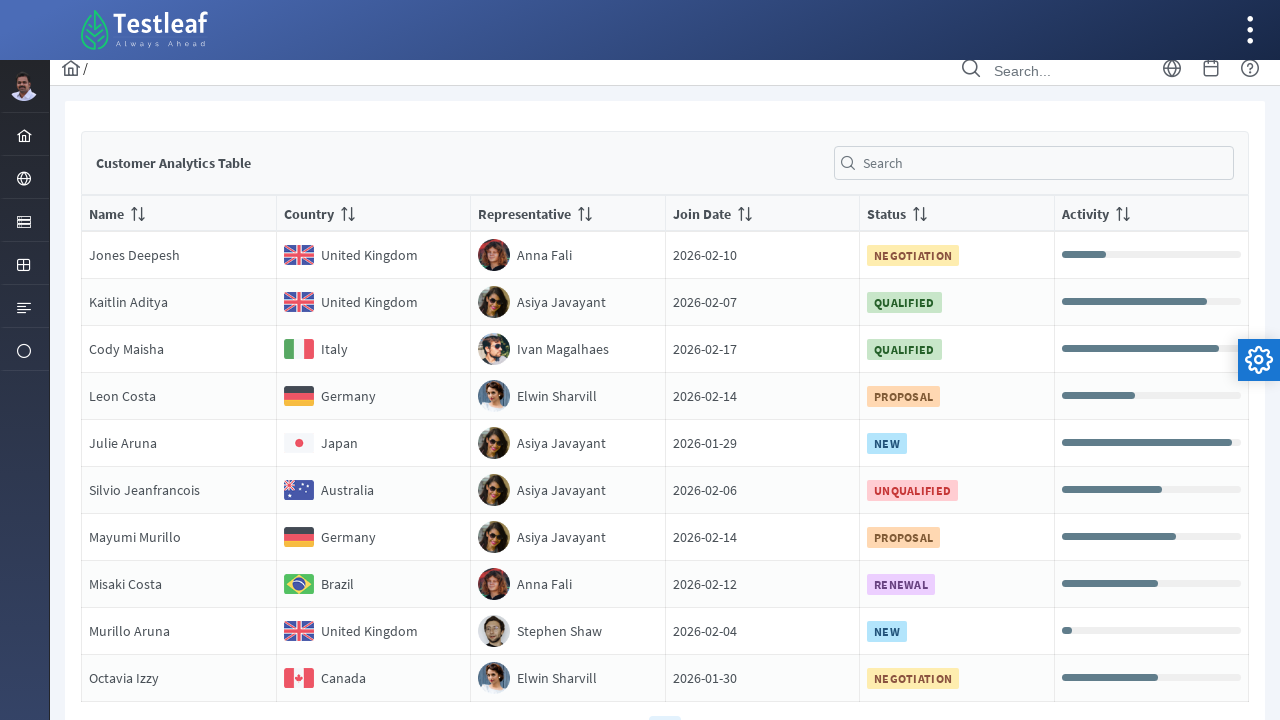

Located country element in row 10 of page 3
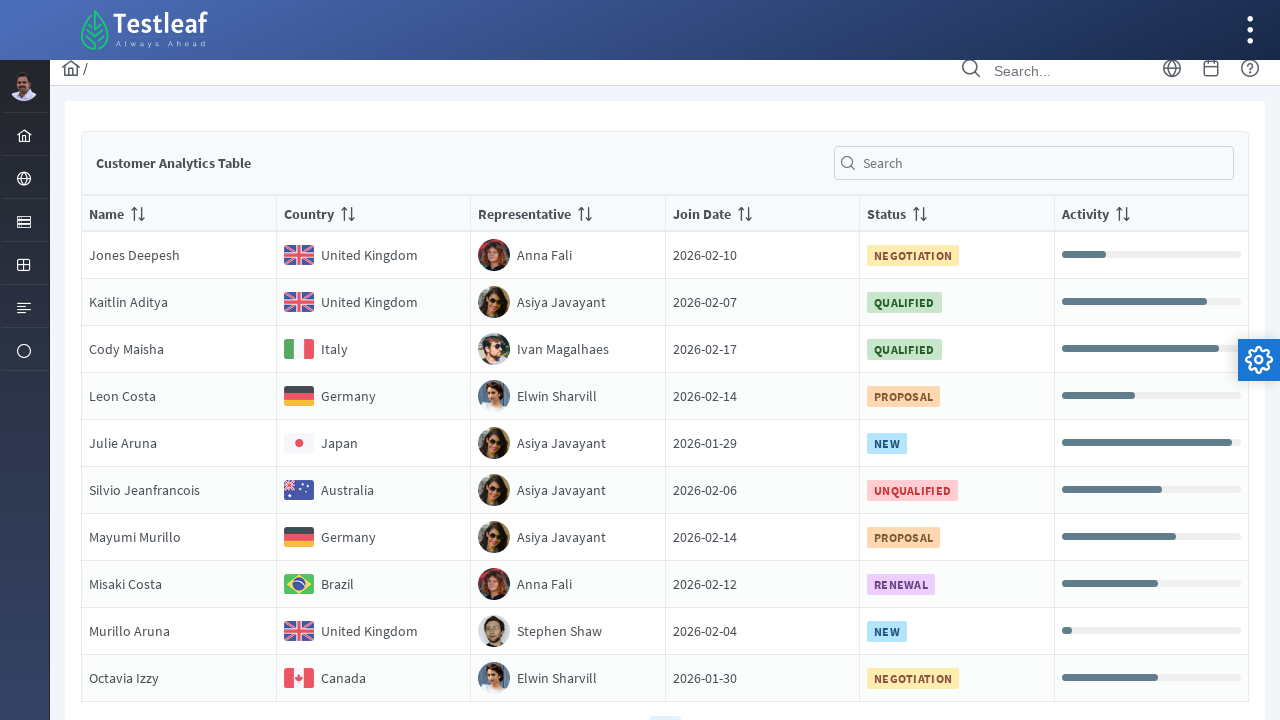

Extracted country text: 'Canada' from row 10
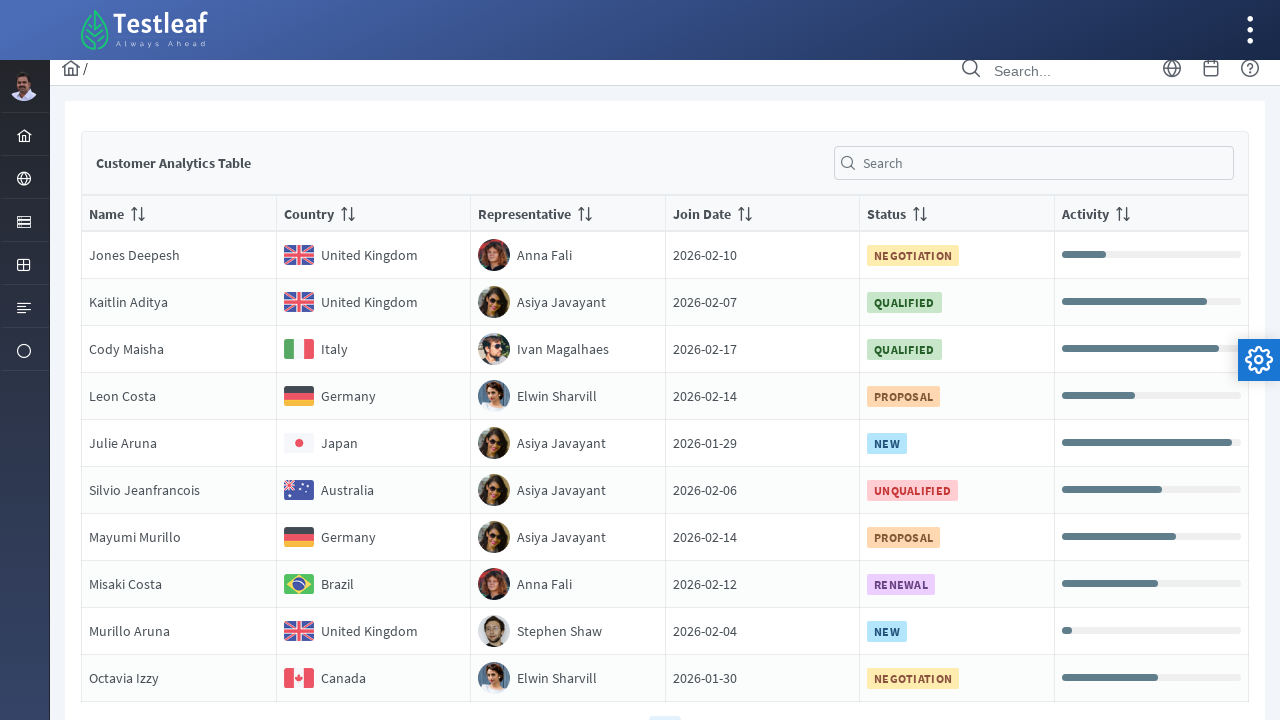

Clicked on pagination page 4 at (700, 704) on //*[@class='ui-paginator-pages']//a[4]
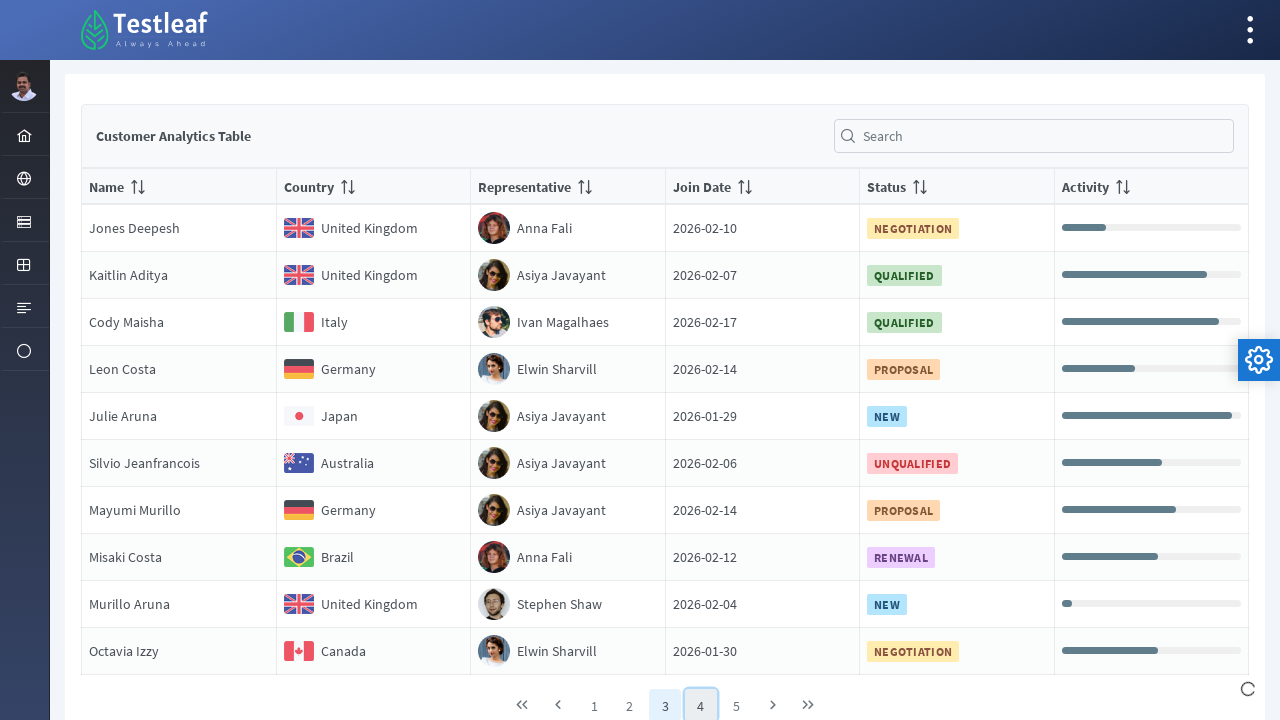

Waited for table to load (2000ms)
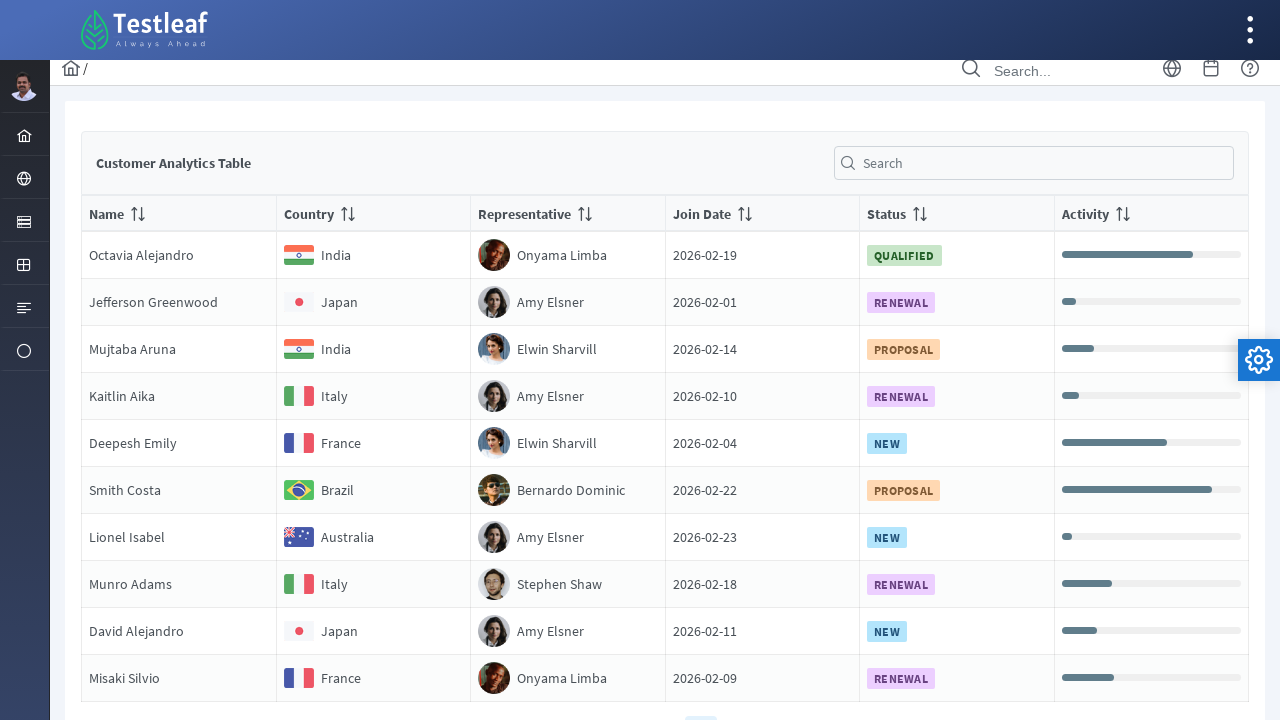

Retrieved 10 table rows from page 4
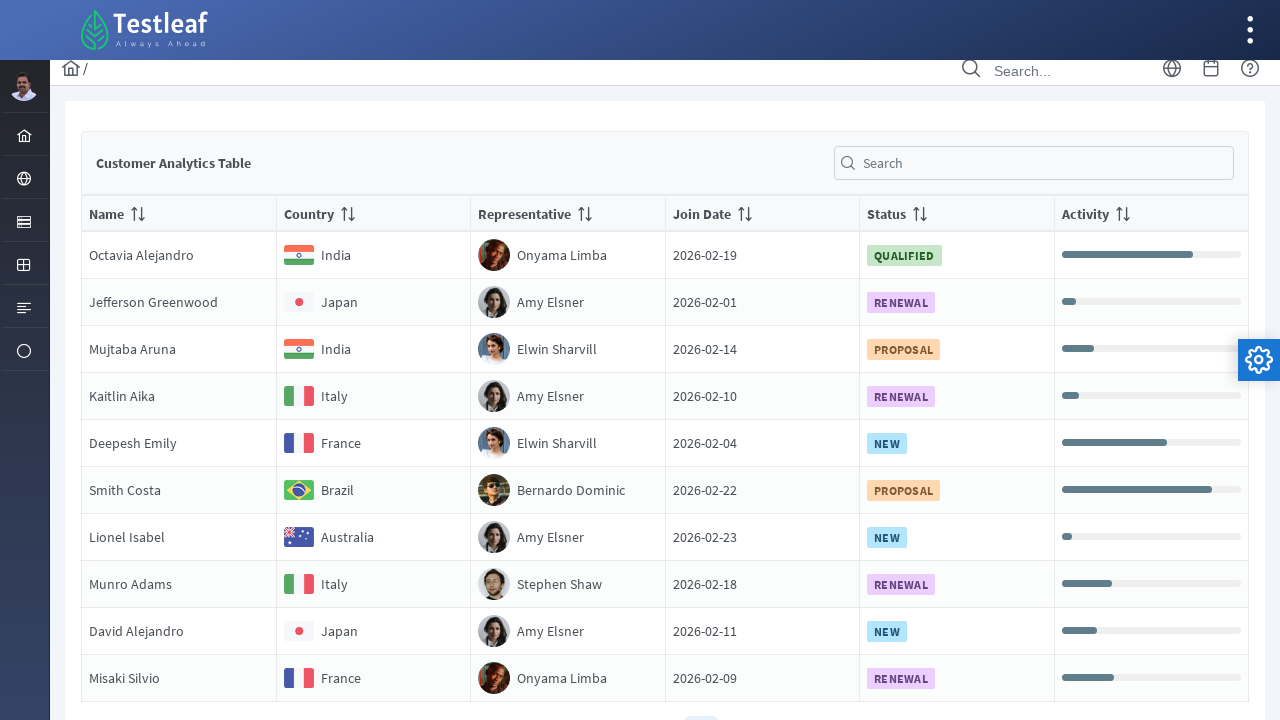

Located country element in row 1 of page 4
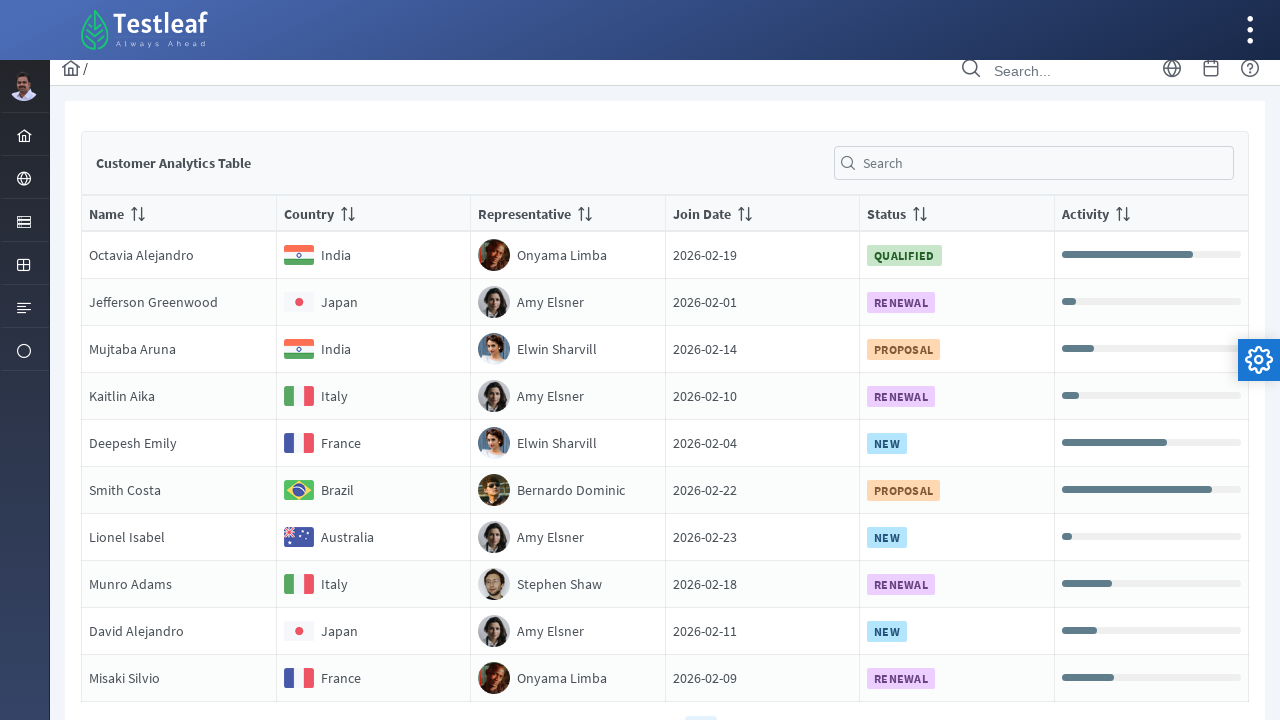

Extracted country text: 'India' from row 1
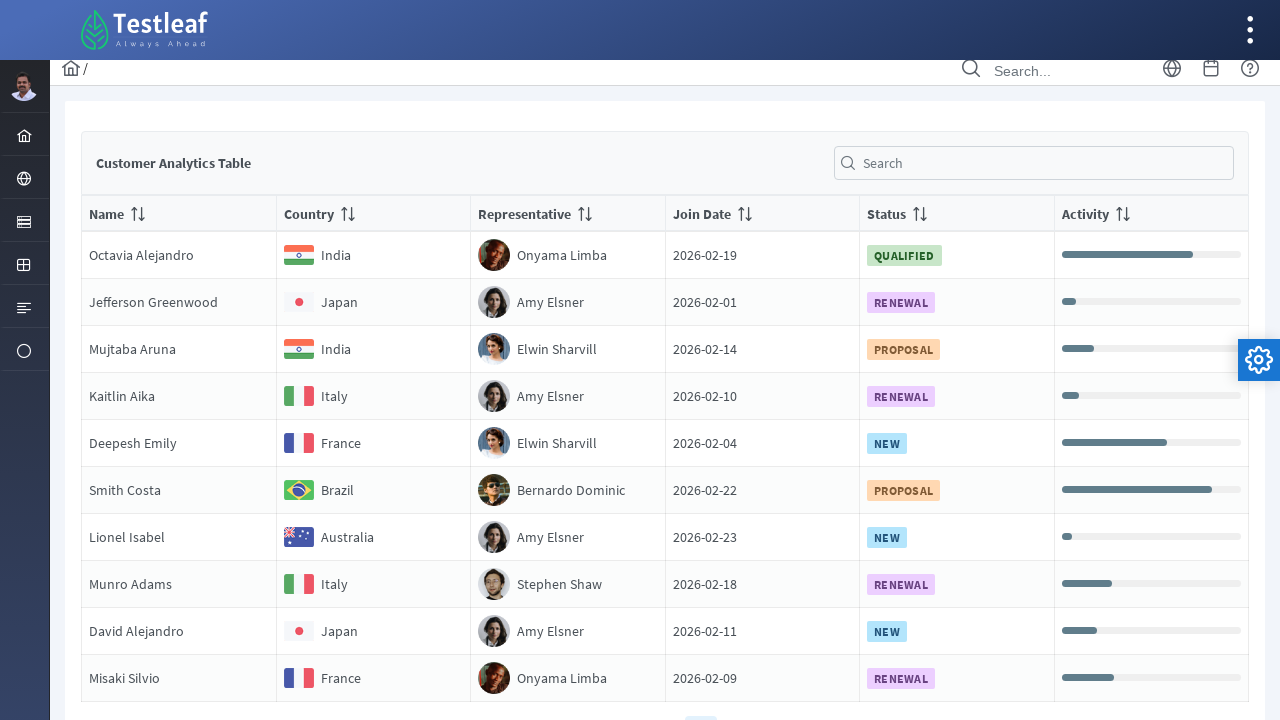

Found matching country 'India' in row 1 of page 4
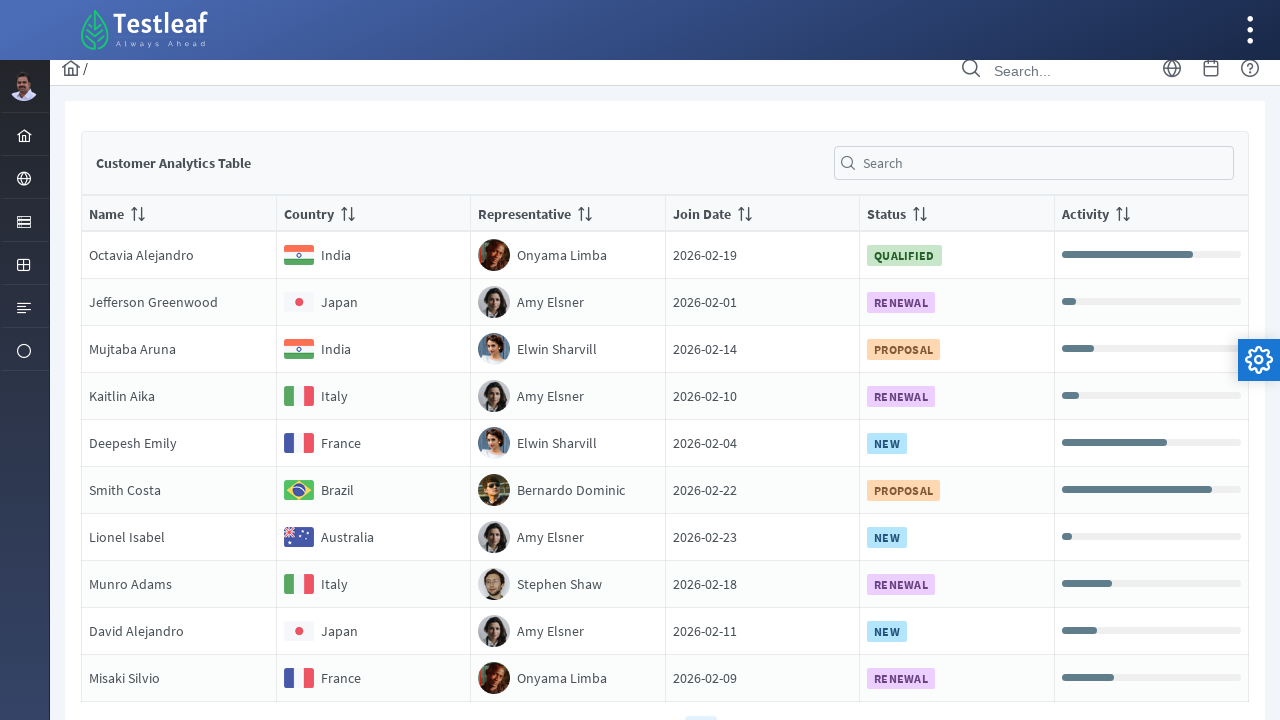

Located representative element in row 1
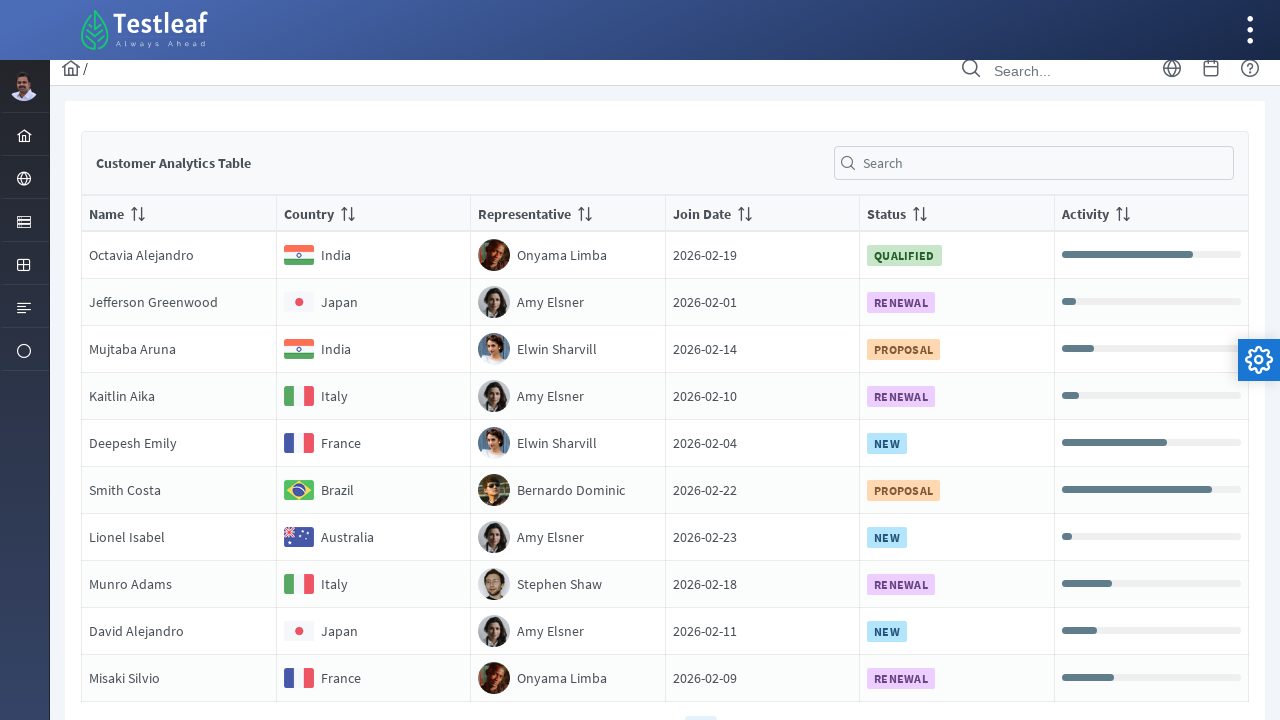

Extracted representative name: 'Onyama Limba'
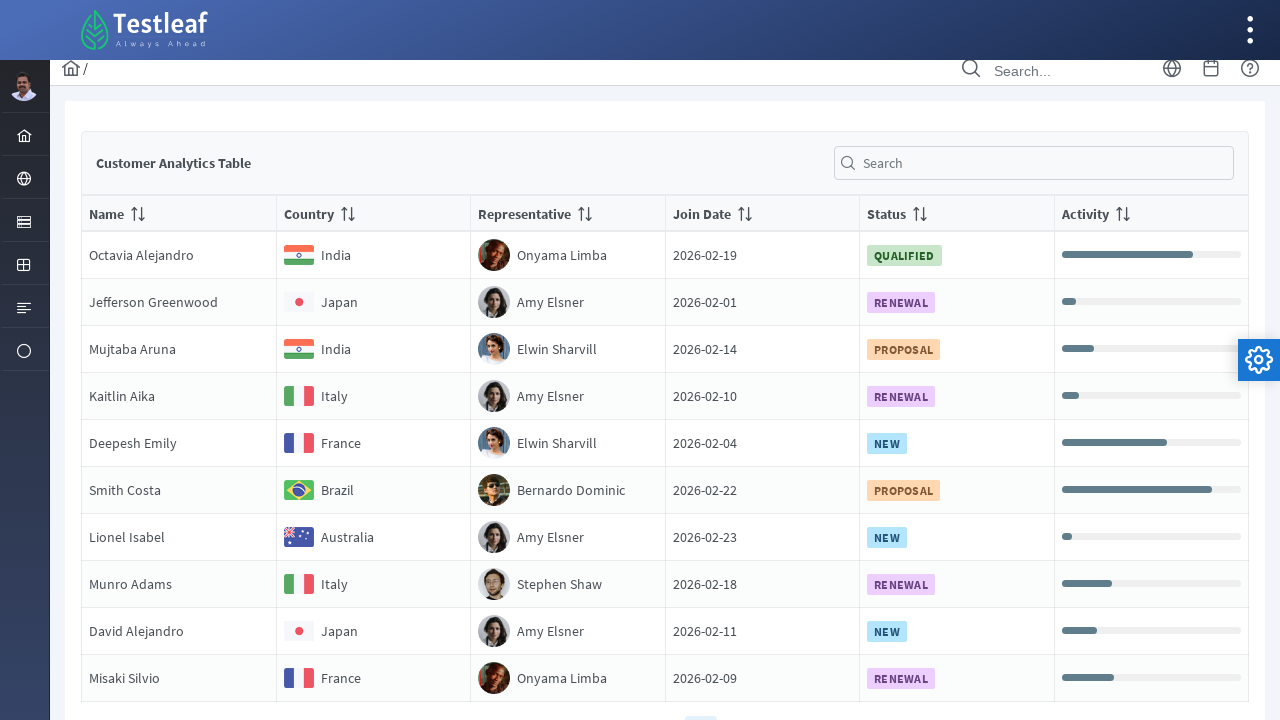

Located country element in row 2 of page 4
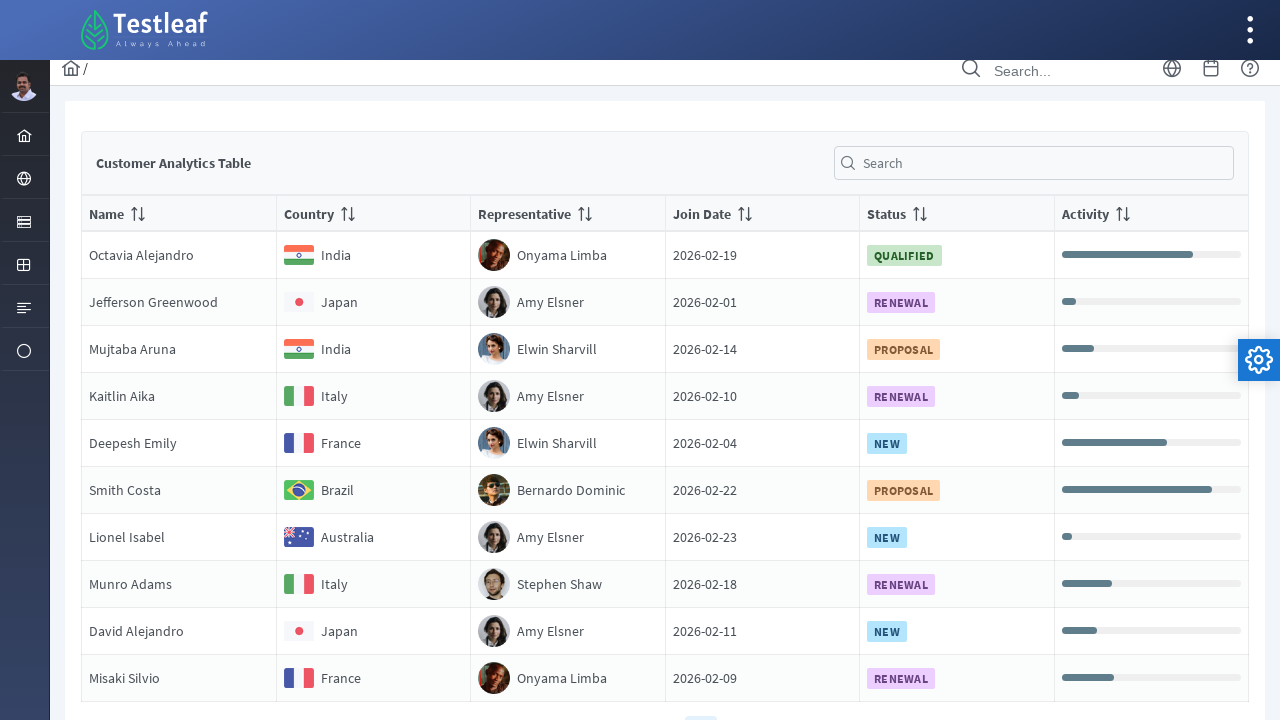

Extracted country text: 'Japan' from row 2
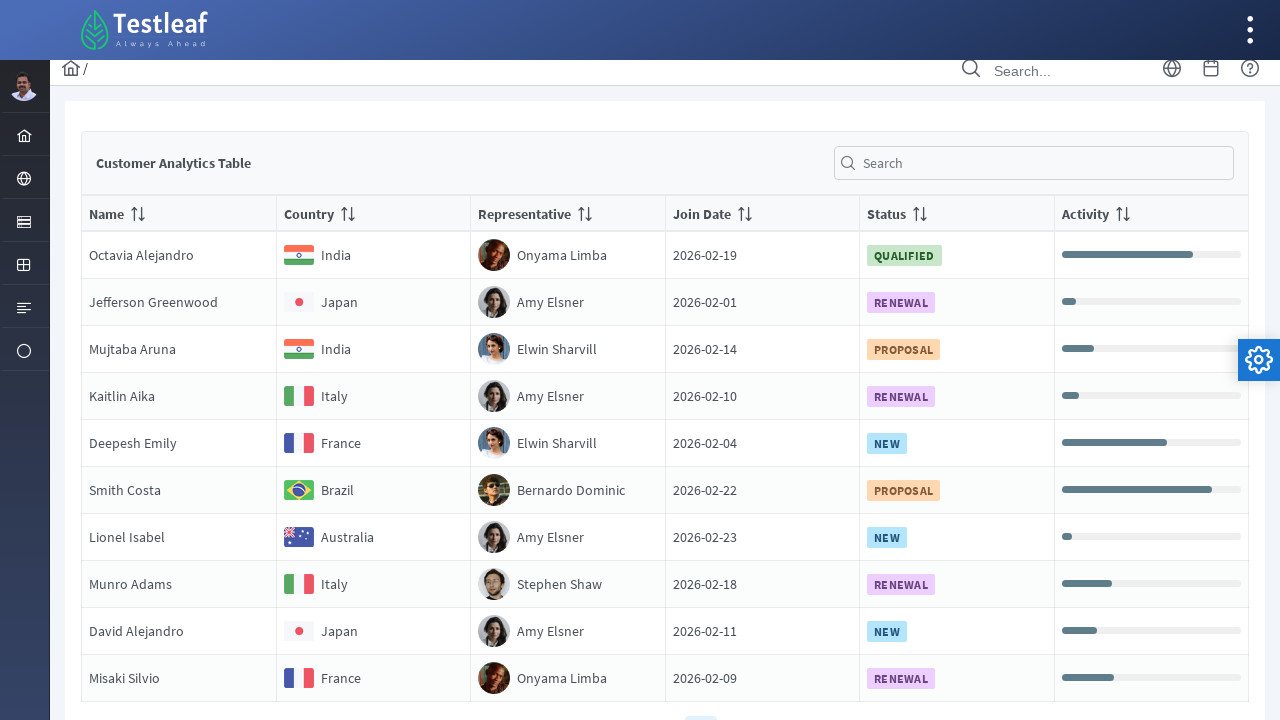

Located country element in row 3 of page 4
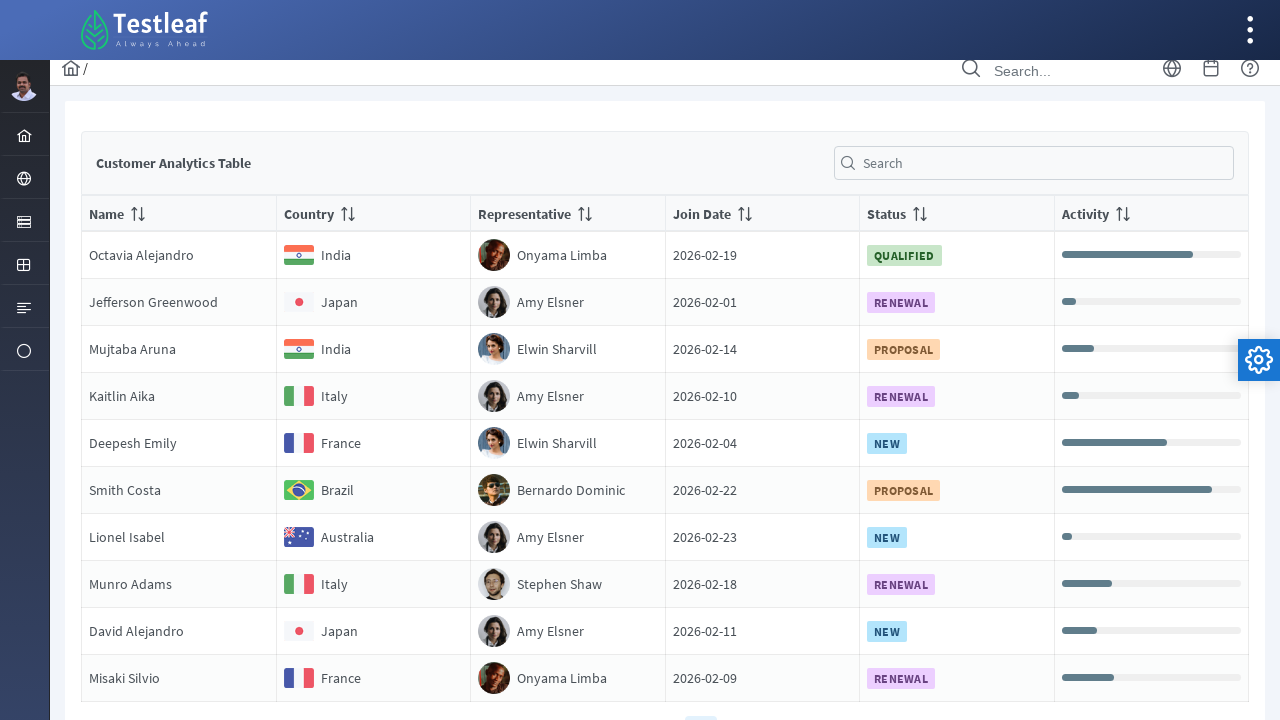

Extracted country text: 'India' from row 3
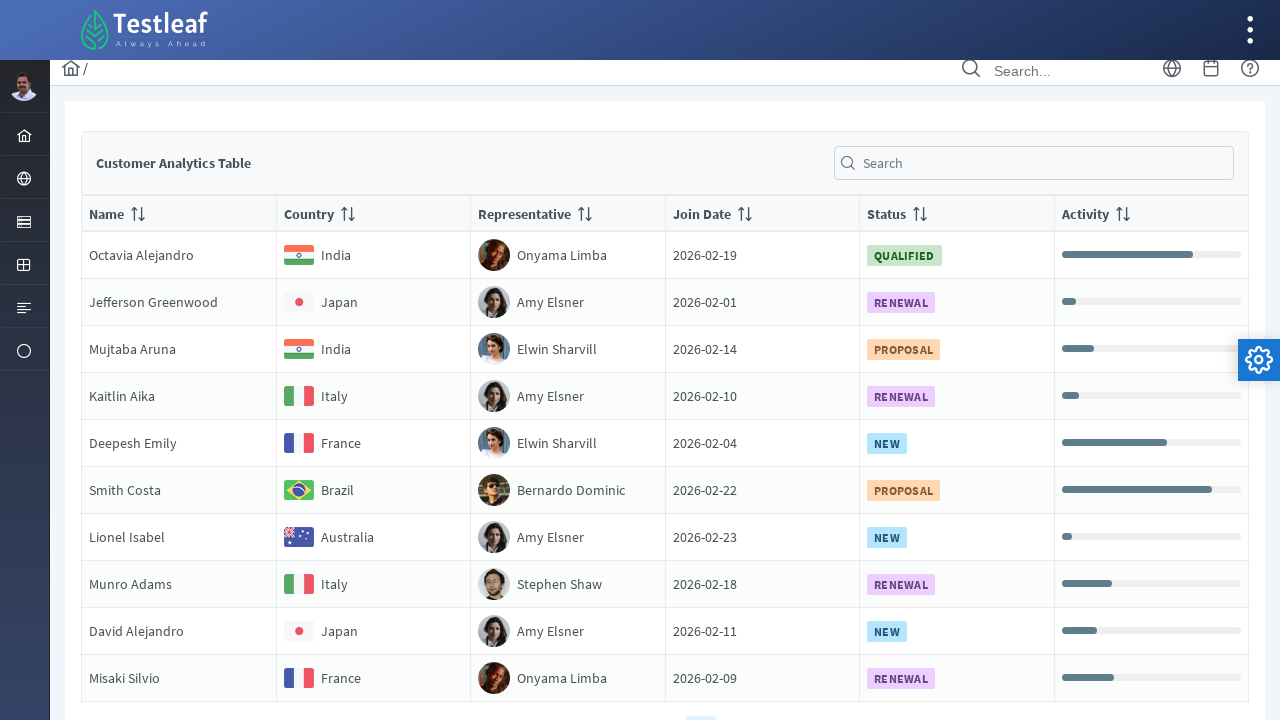

Found matching country 'India' in row 3 of page 4
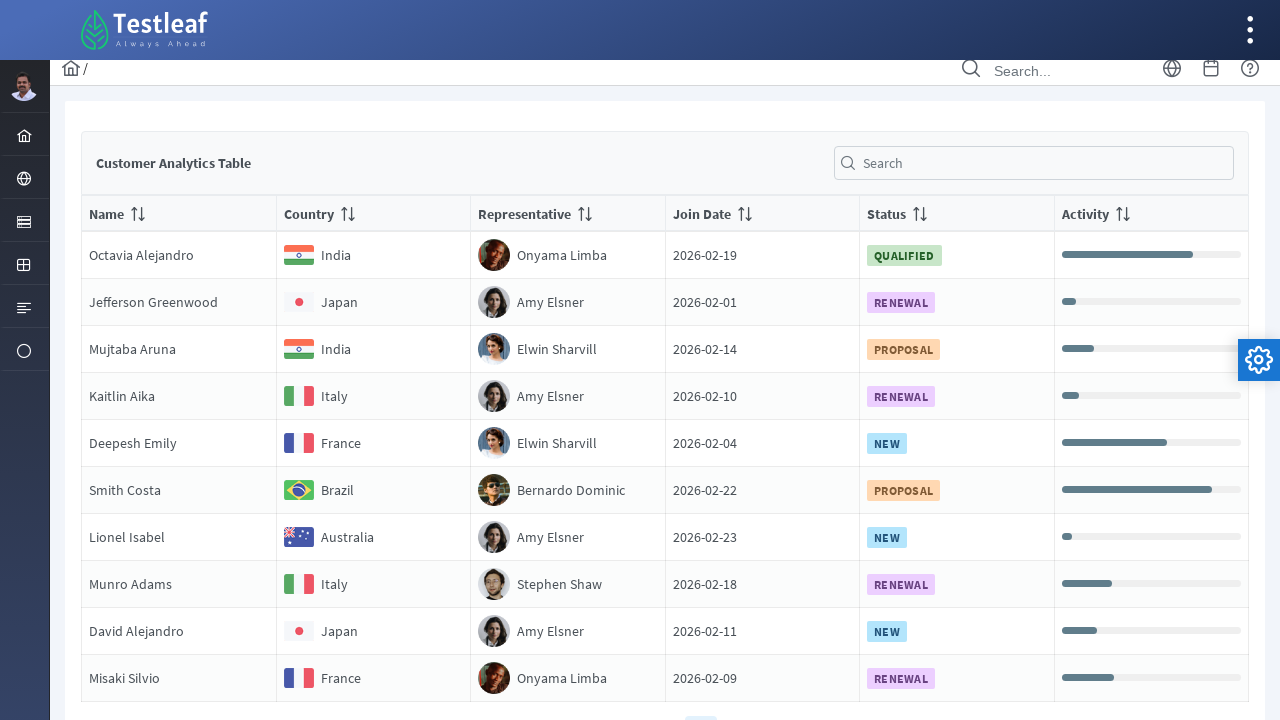

Located representative element in row 3
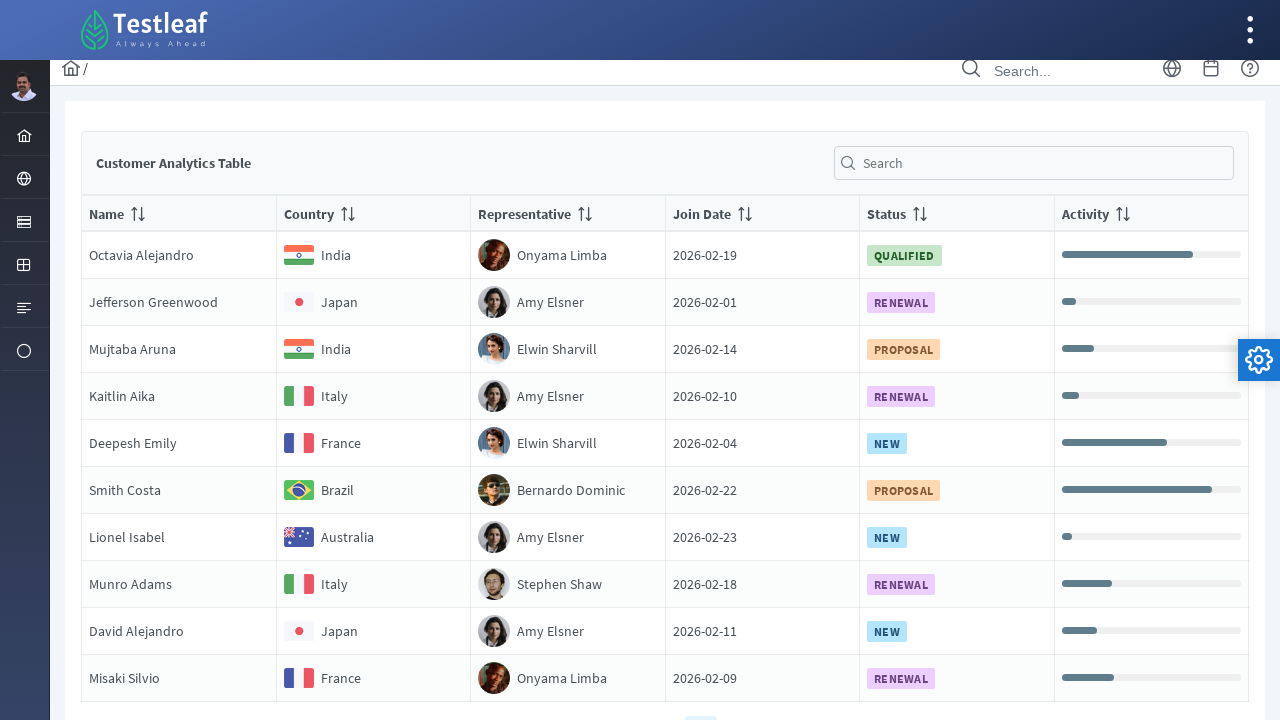

Extracted representative name: 'Elwin Sharvill'
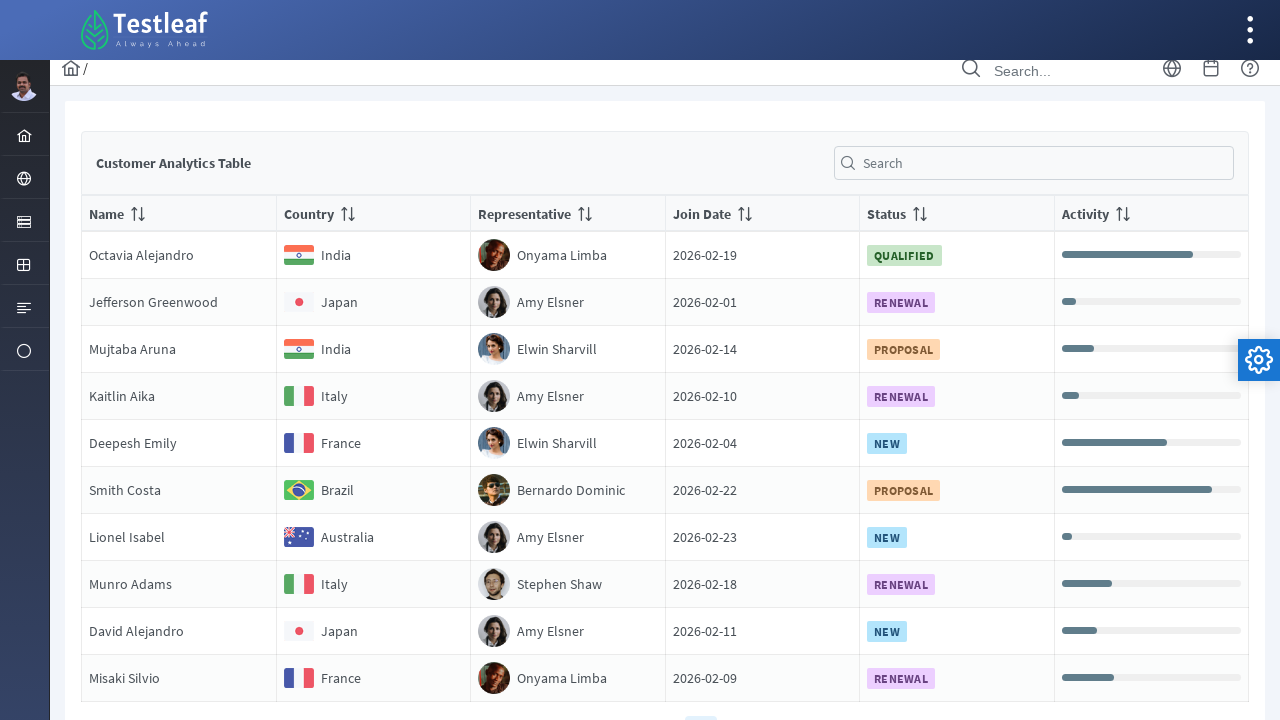

Located country element in row 4 of page 4
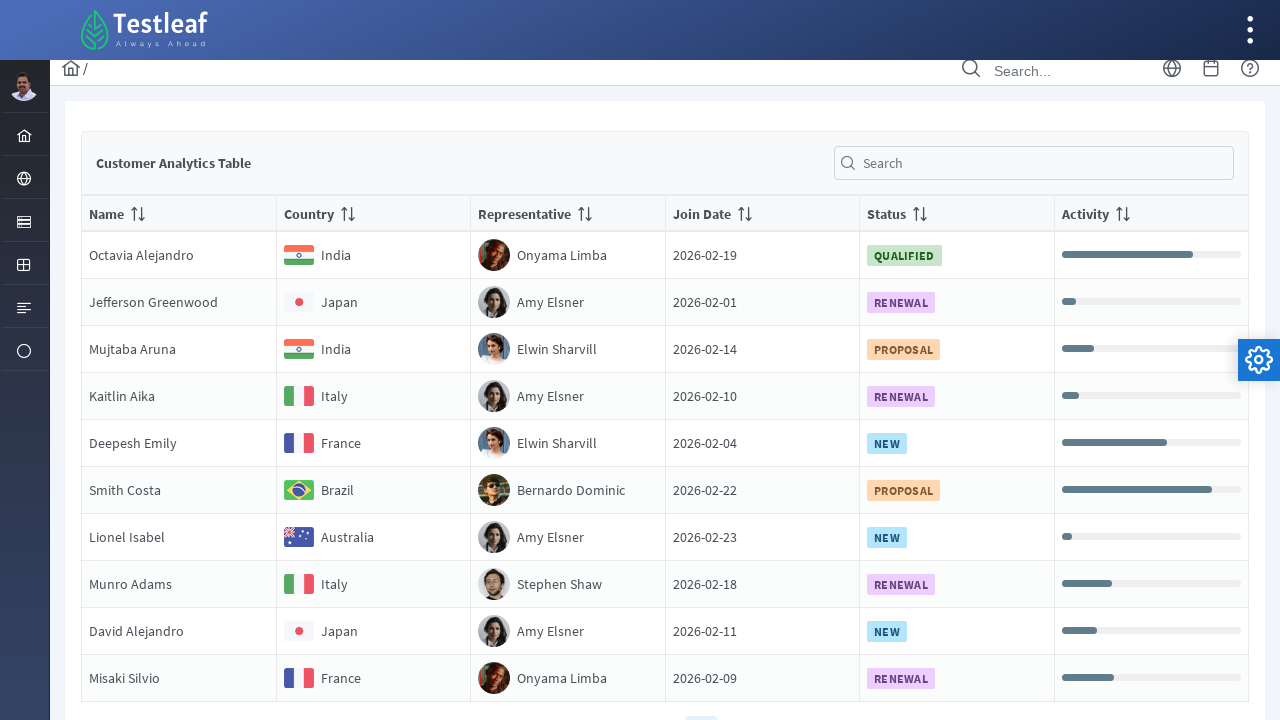

Extracted country text: 'Italy' from row 4
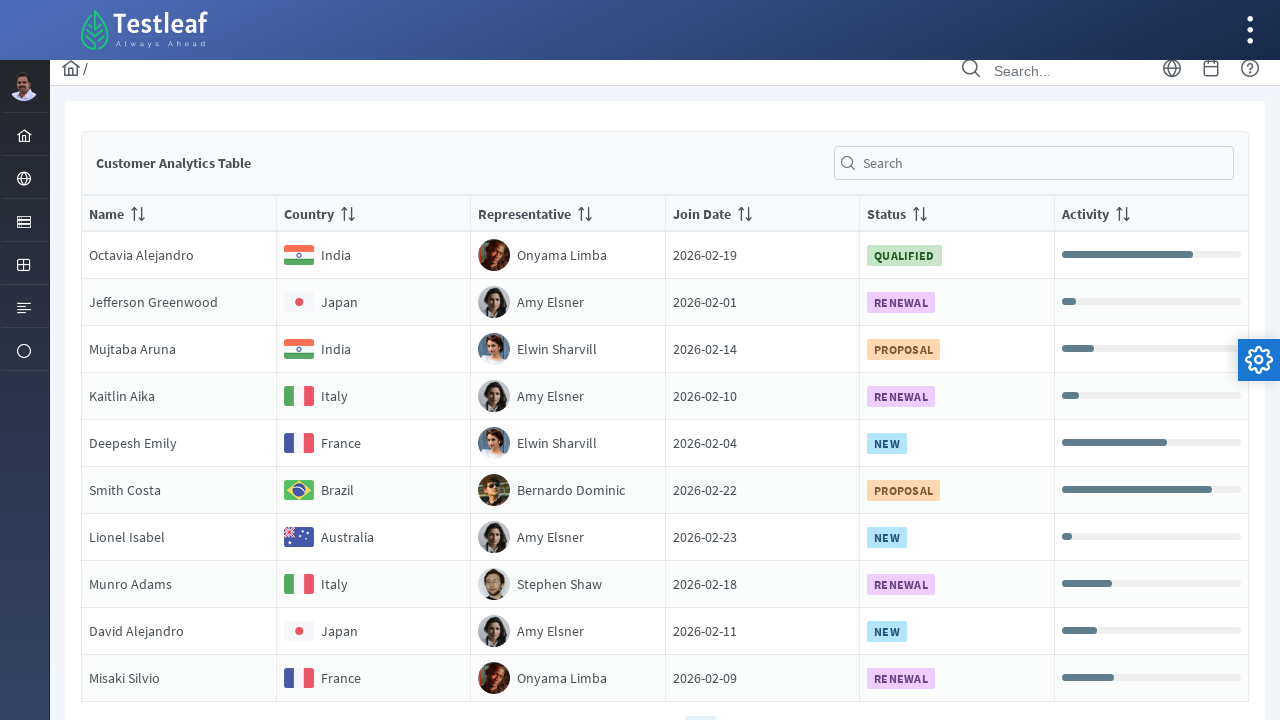

Located country element in row 5 of page 4
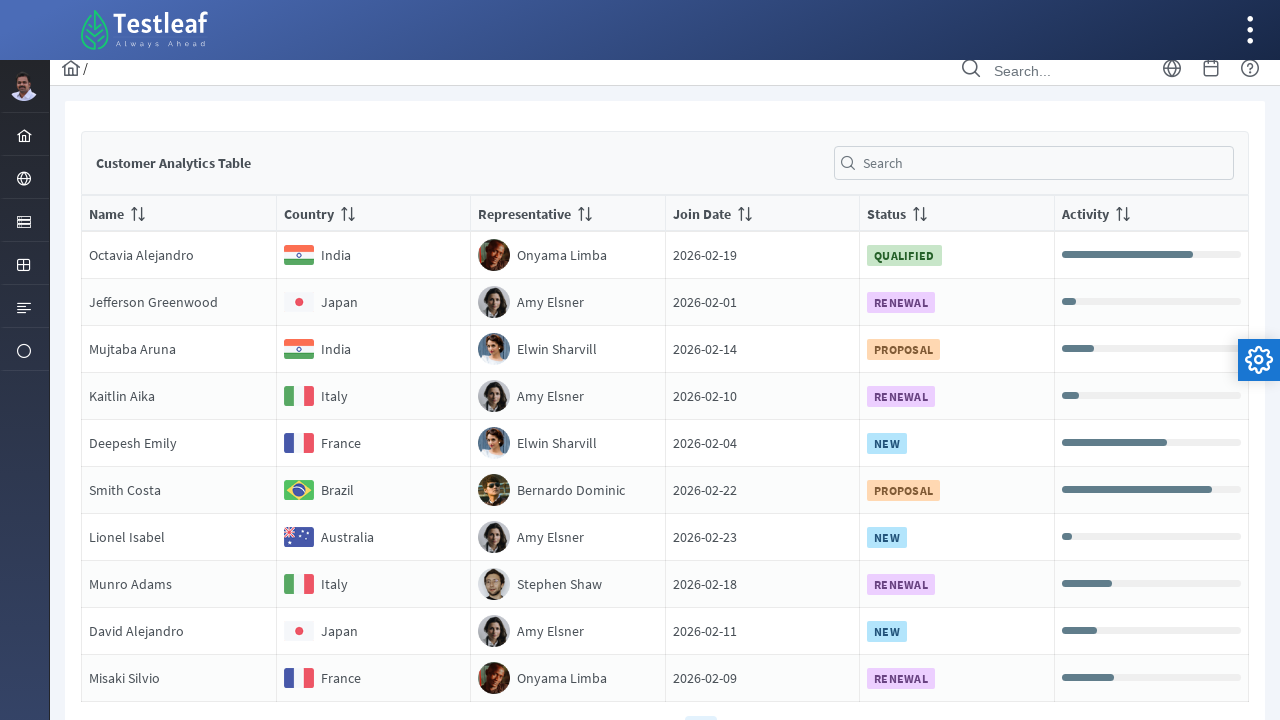

Extracted country text: 'France' from row 5
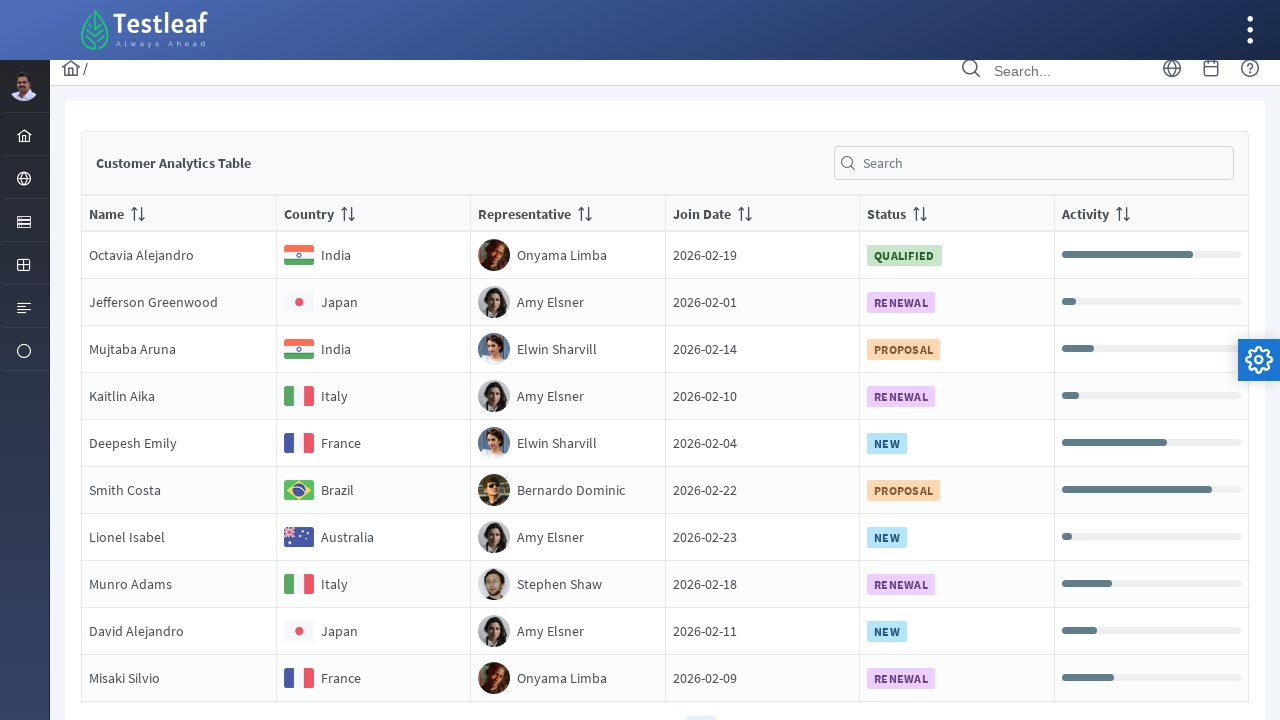

Located country element in row 6 of page 4
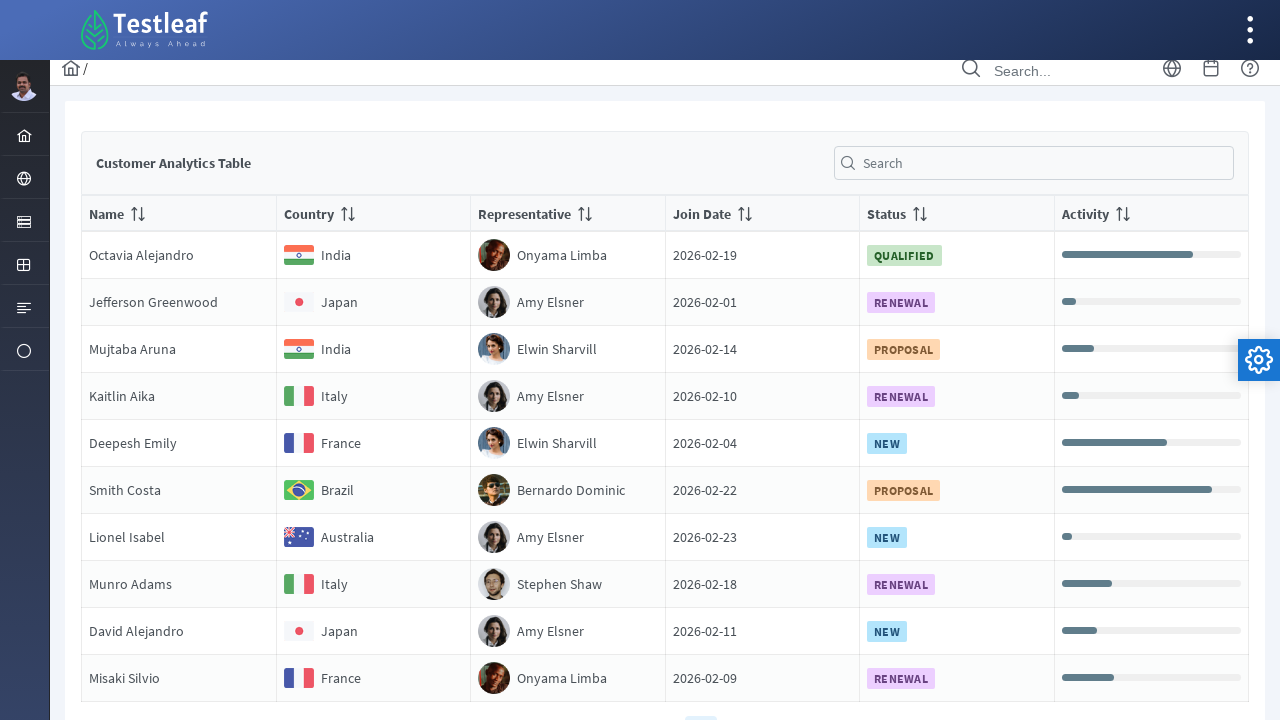

Extracted country text: 'Brazil' from row 6
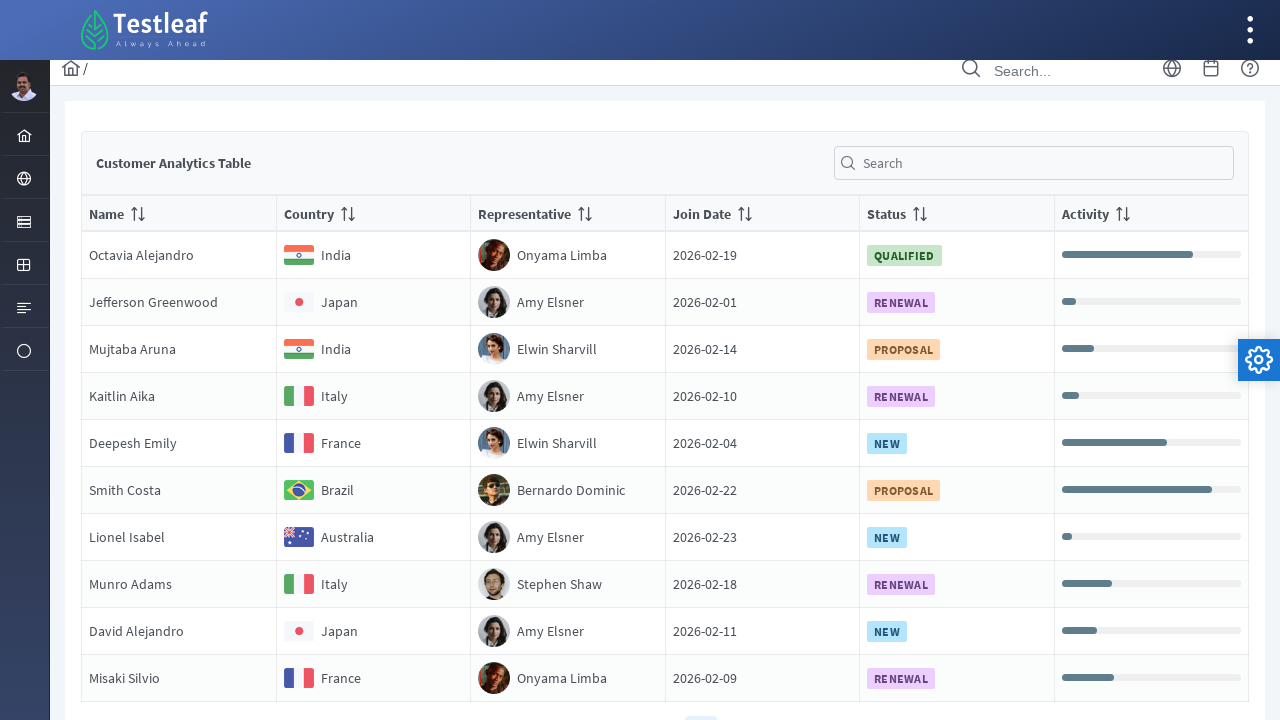

Located country element in row 7 of page 4
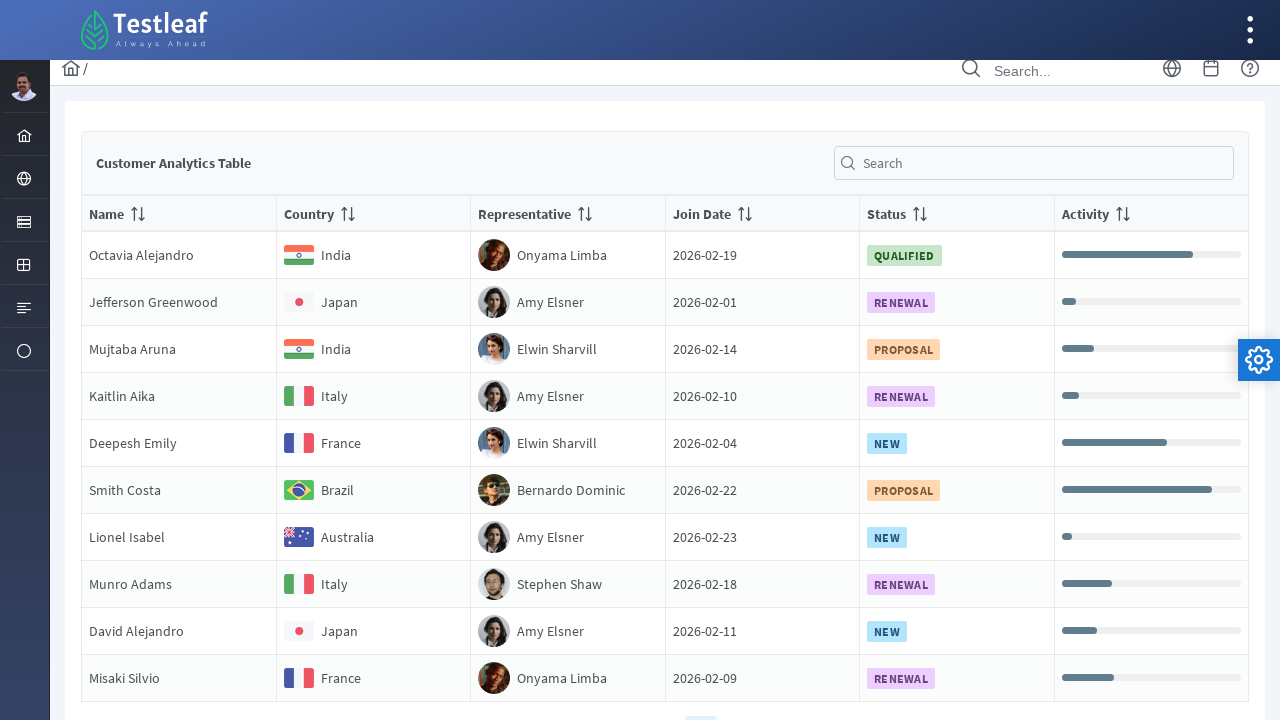

Extracted country text: 'Australia' from row 7
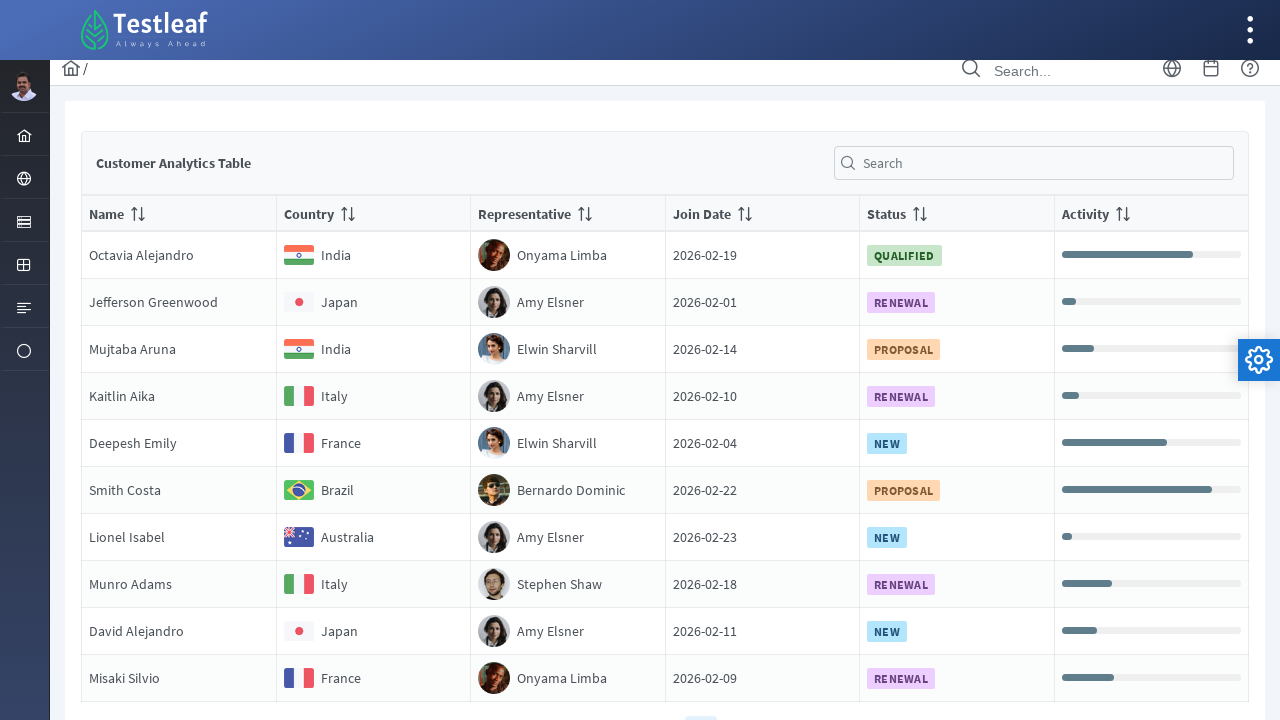

Located country element in row 8 of page 4
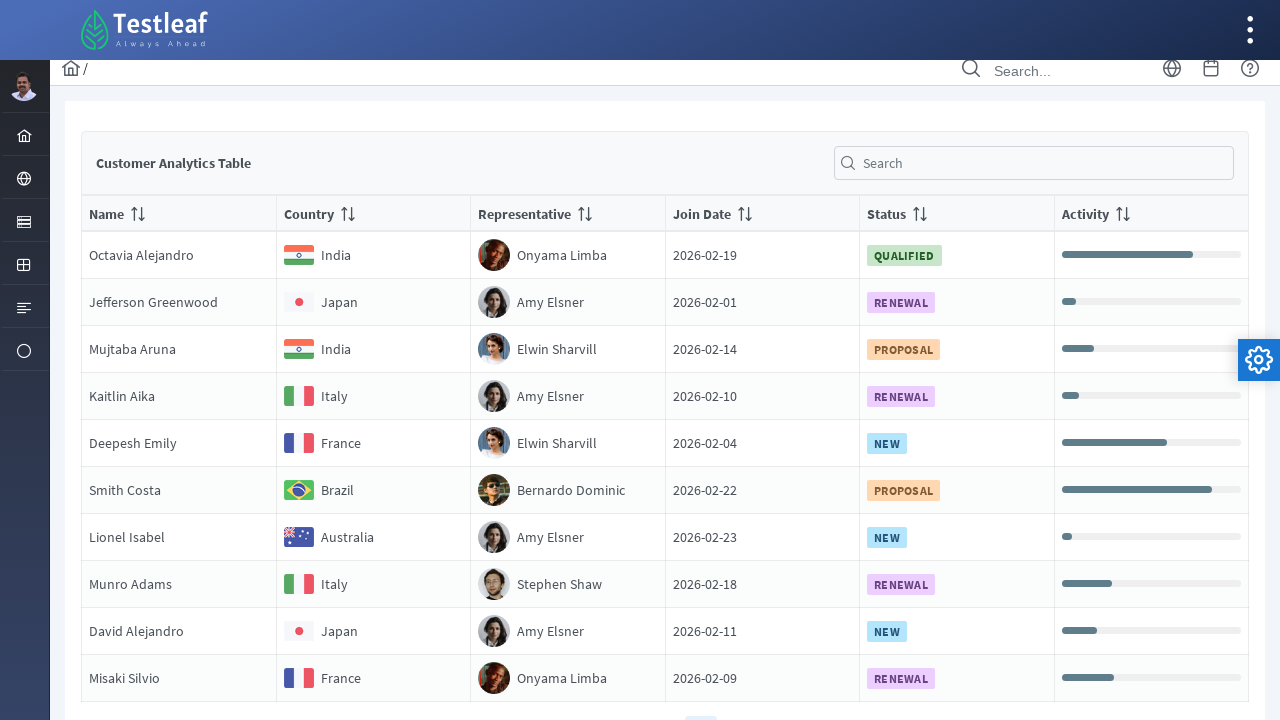

Extracted country text: 'Italy' from row 8
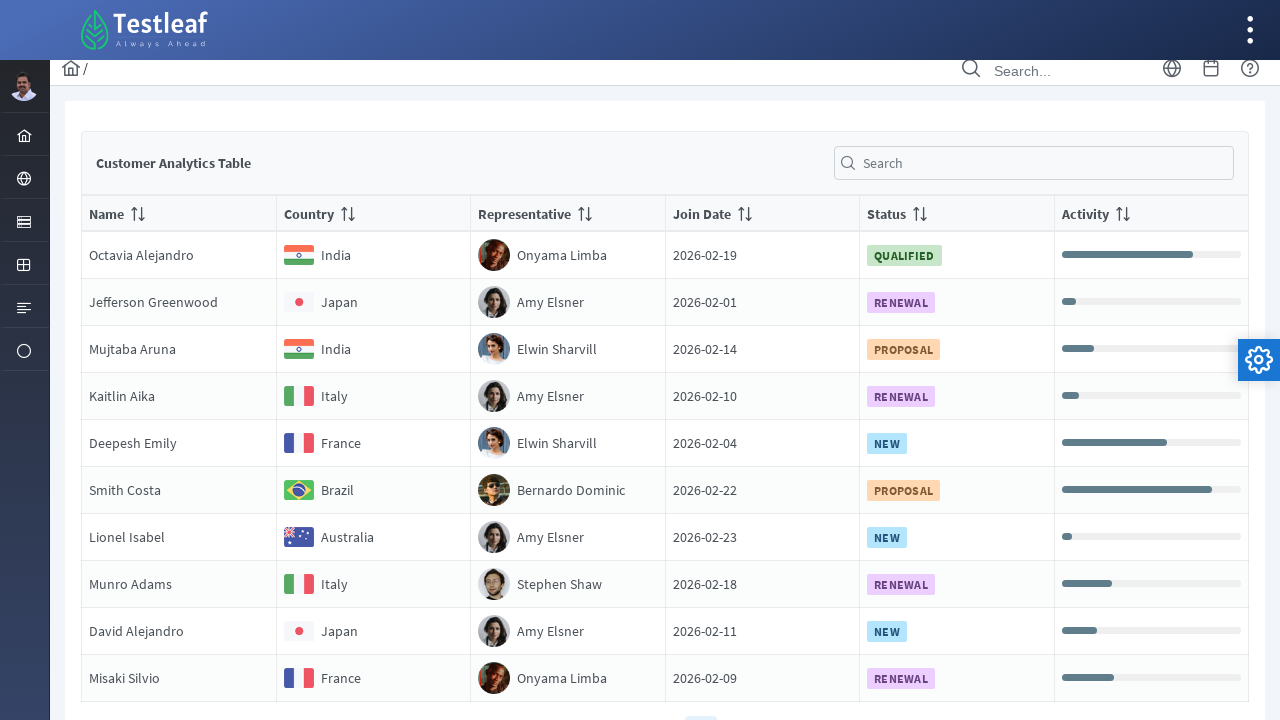

Located country element in row 9 of page 4
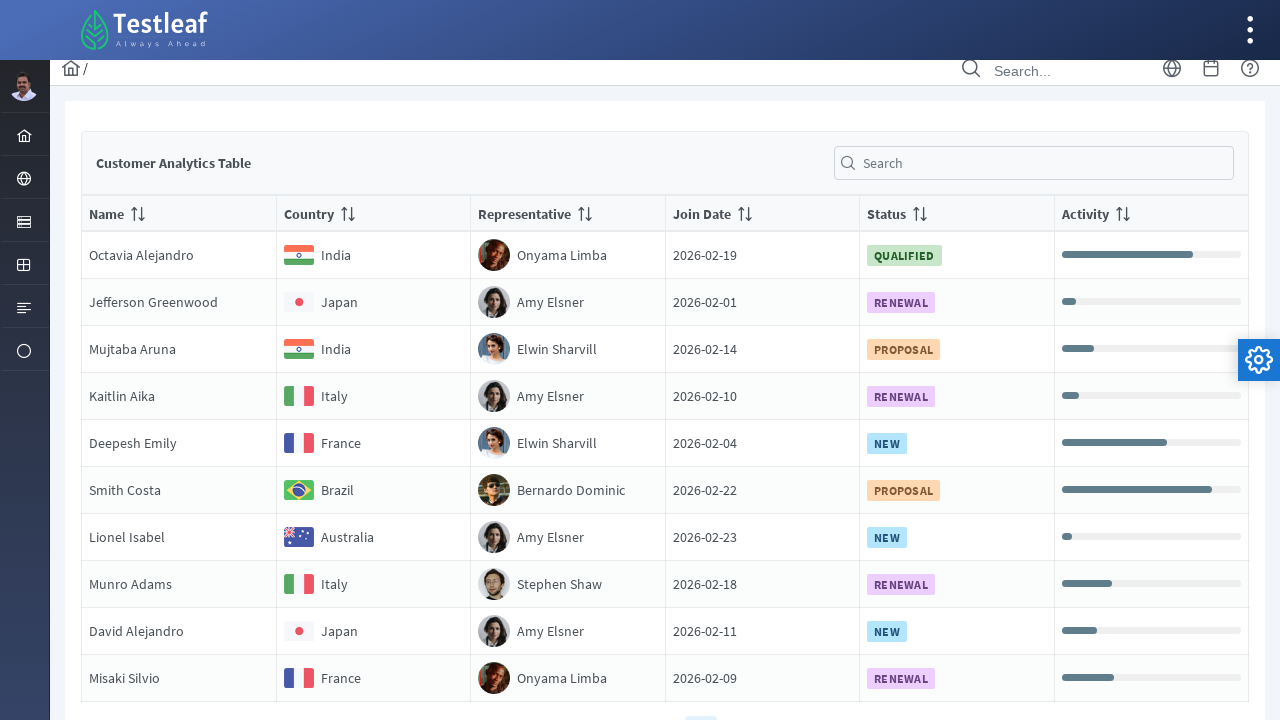

Extracted country text: 'Japan' from row 9
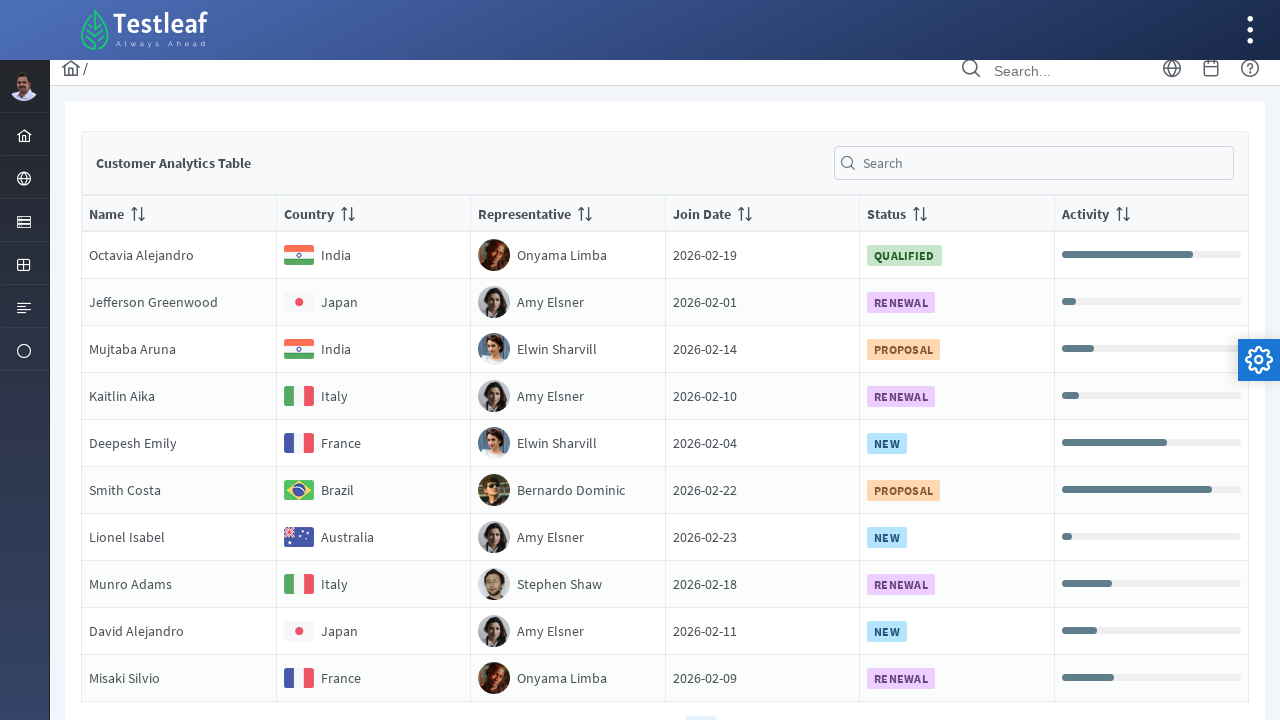

Located country element in row 10 of page 4
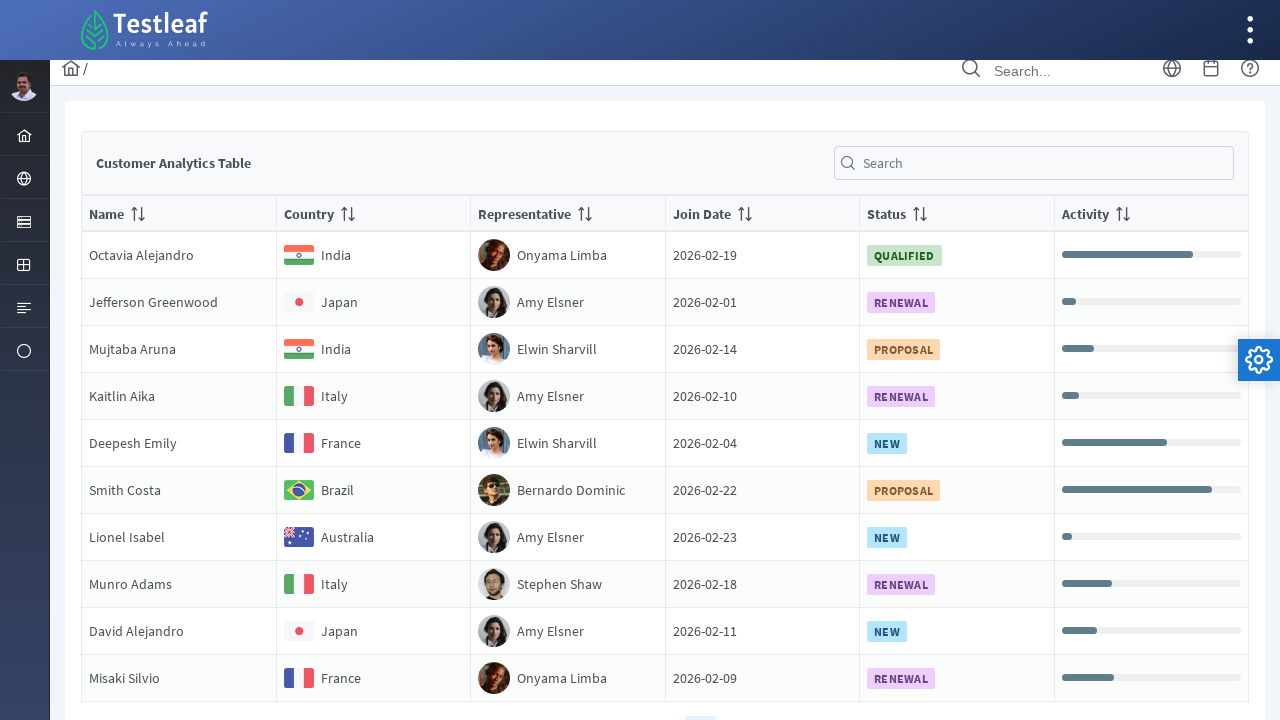

Extracted country text: 'France' from row 10
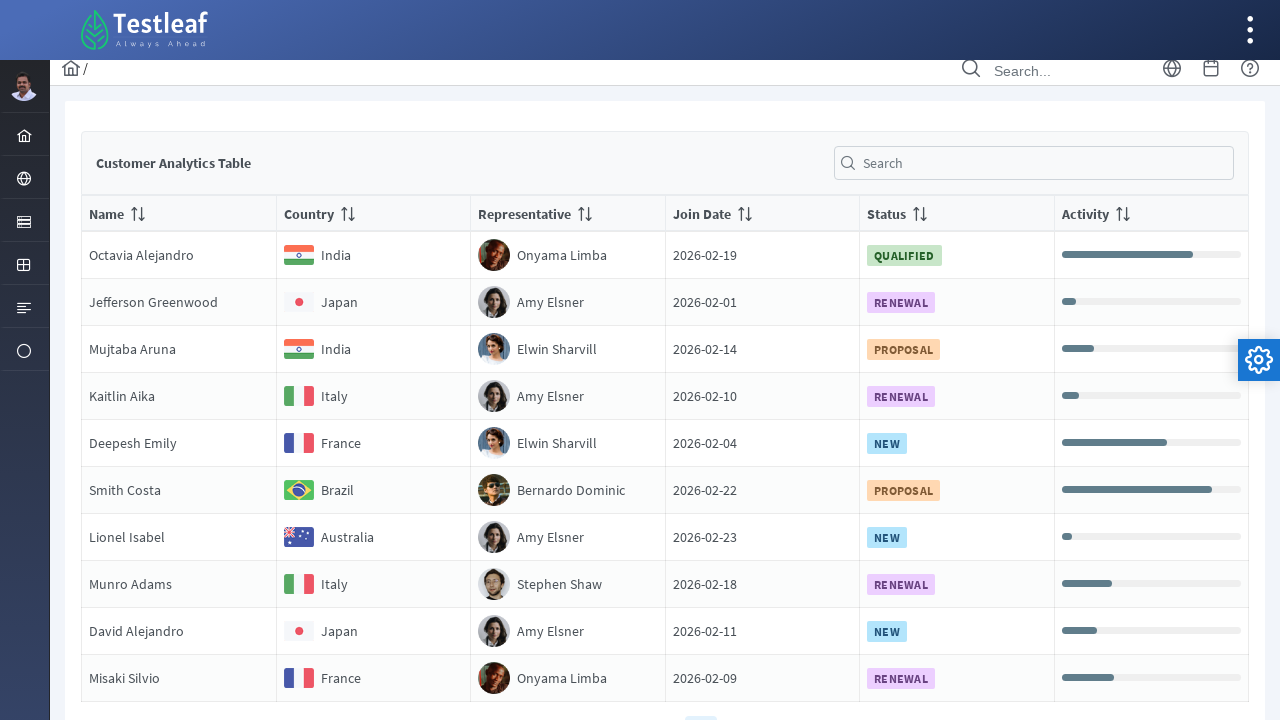

Clicked on pagination page 5 at (736, 704) on //*[@class='ui-paginator-pages']//a[5]
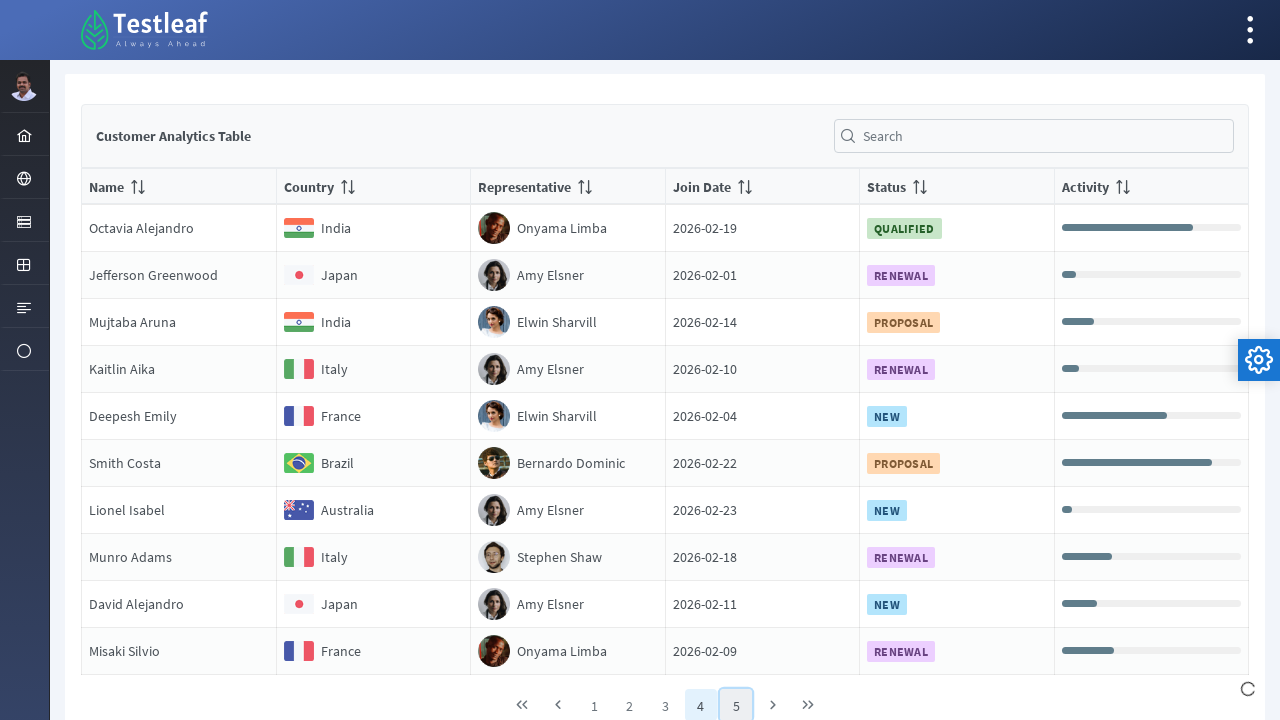

Waited for table to load (2000ms)
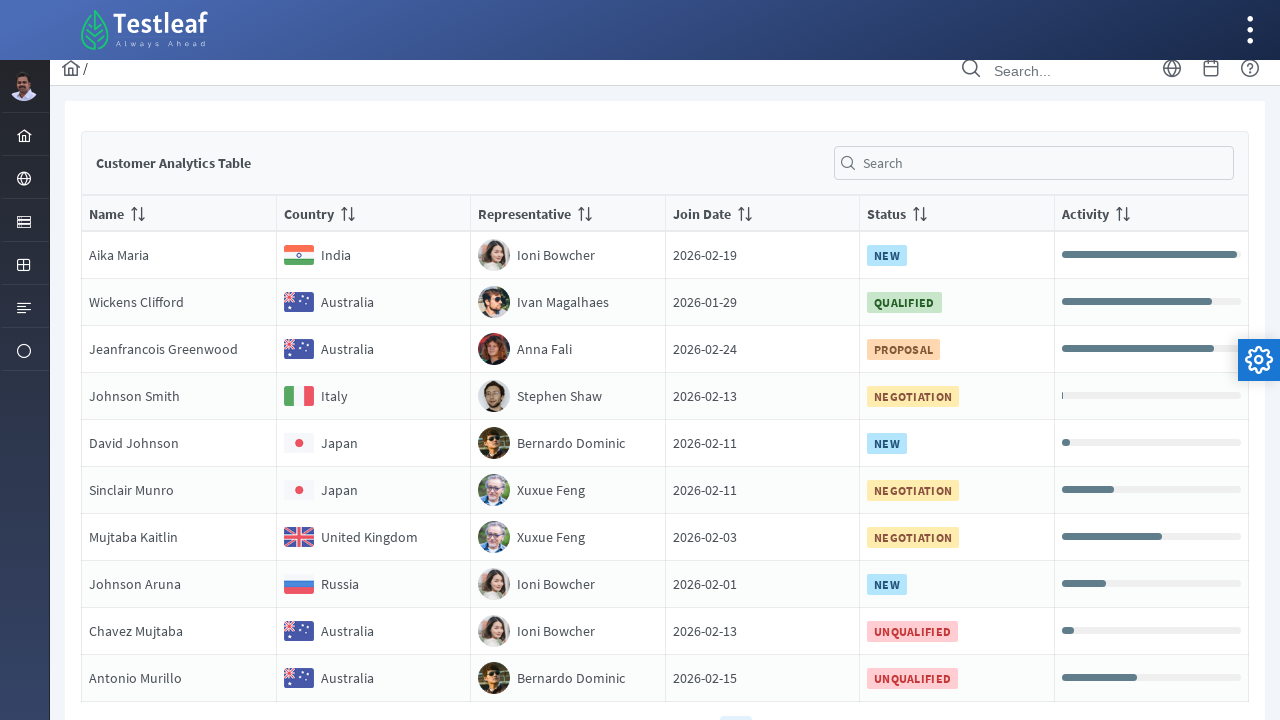

Retrieved 10 table rows from page 5
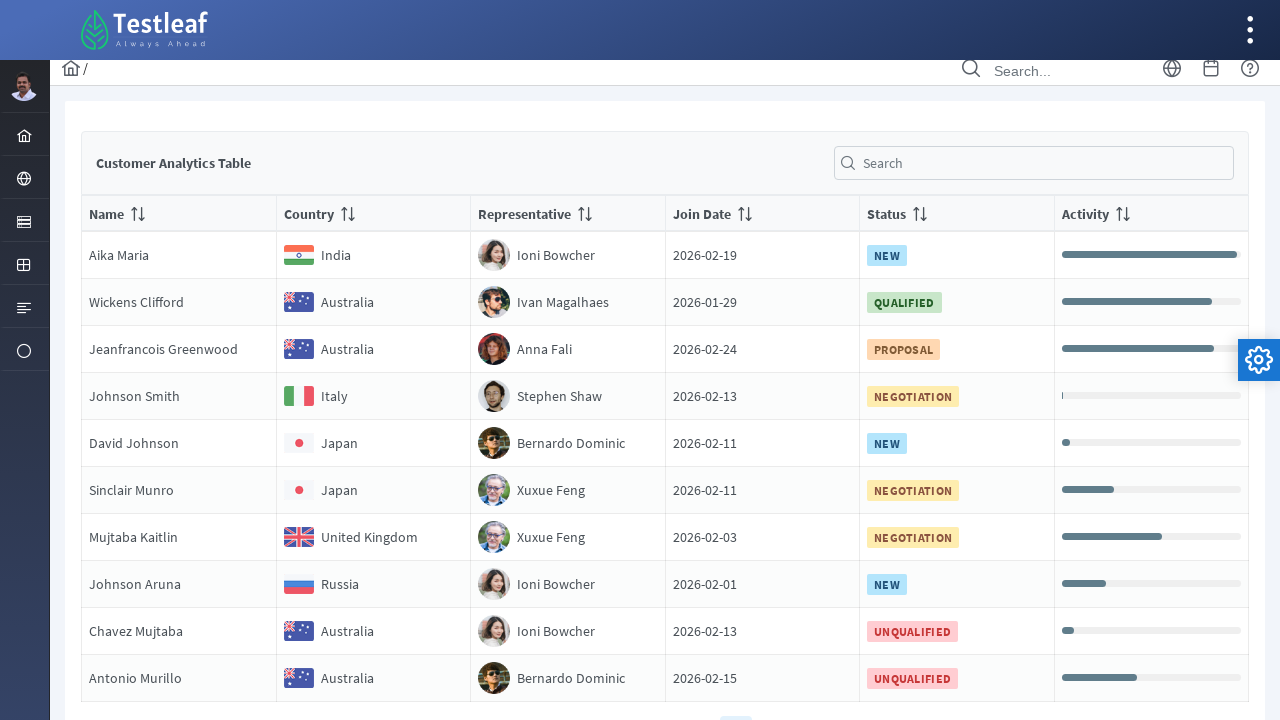

Located country element in row 1 of page 5
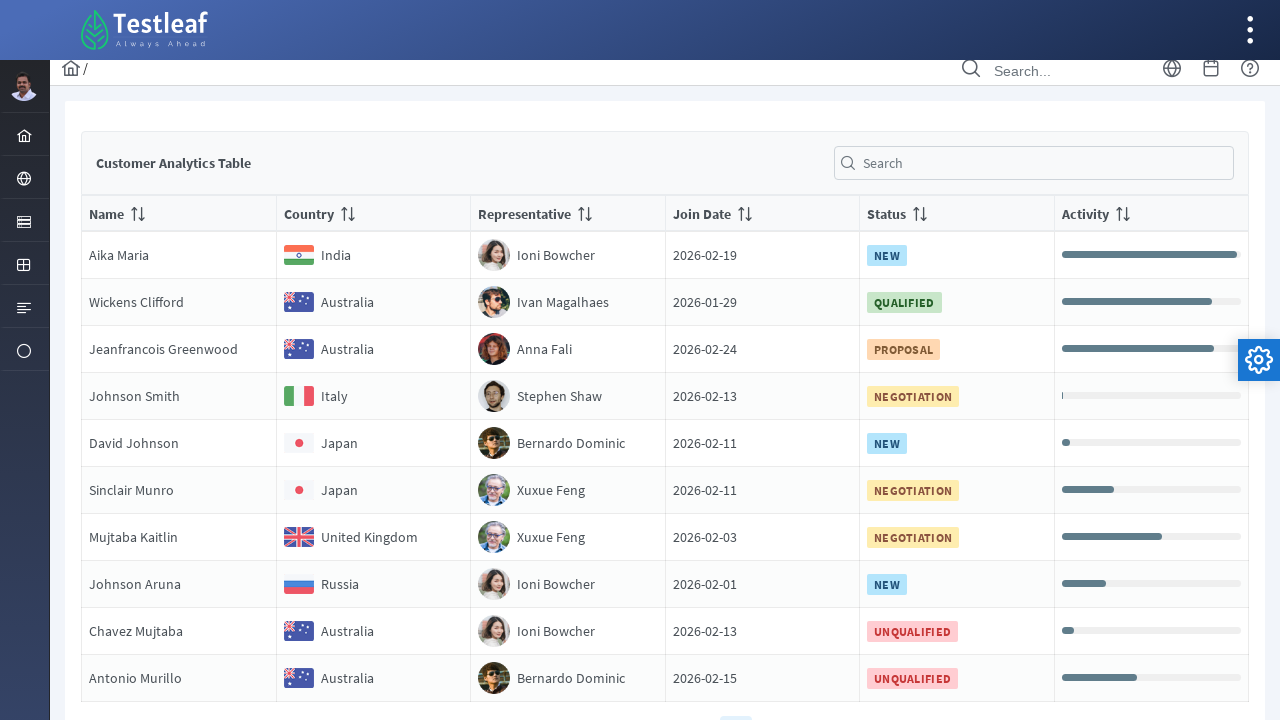

Extracted country text: 'India' from row 1
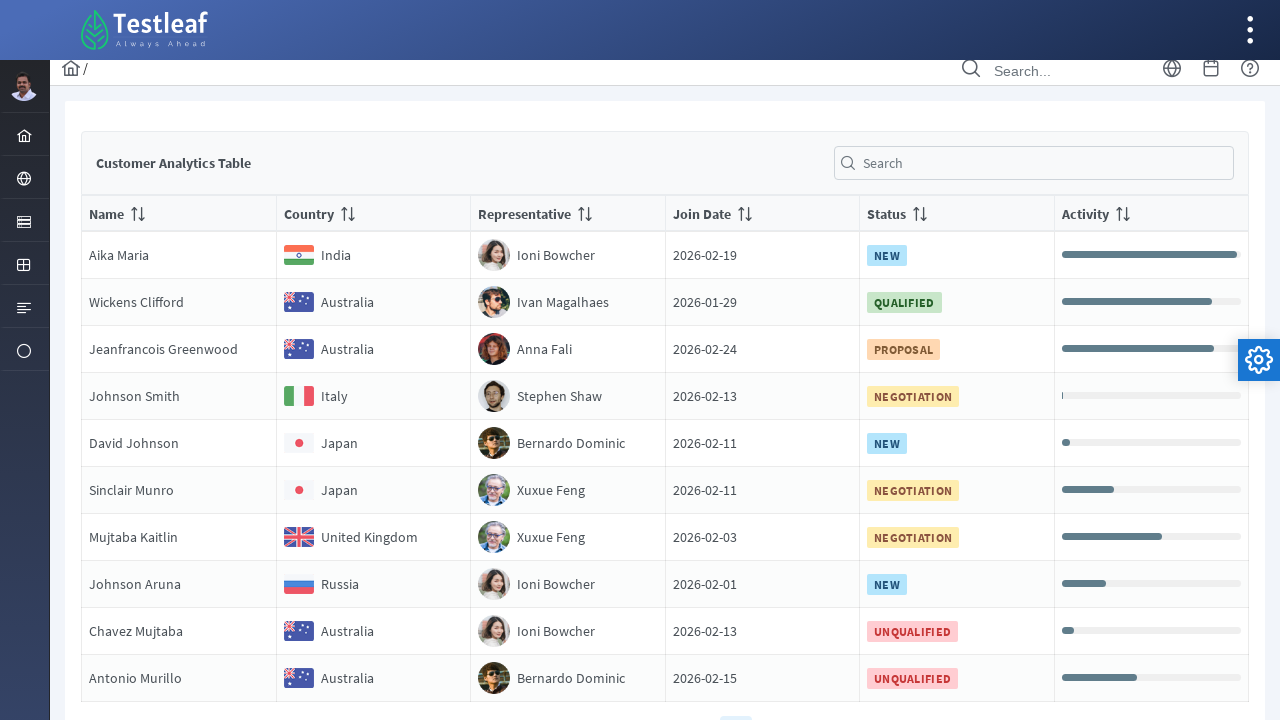

Found matching country 'India' in row 1 of page 5
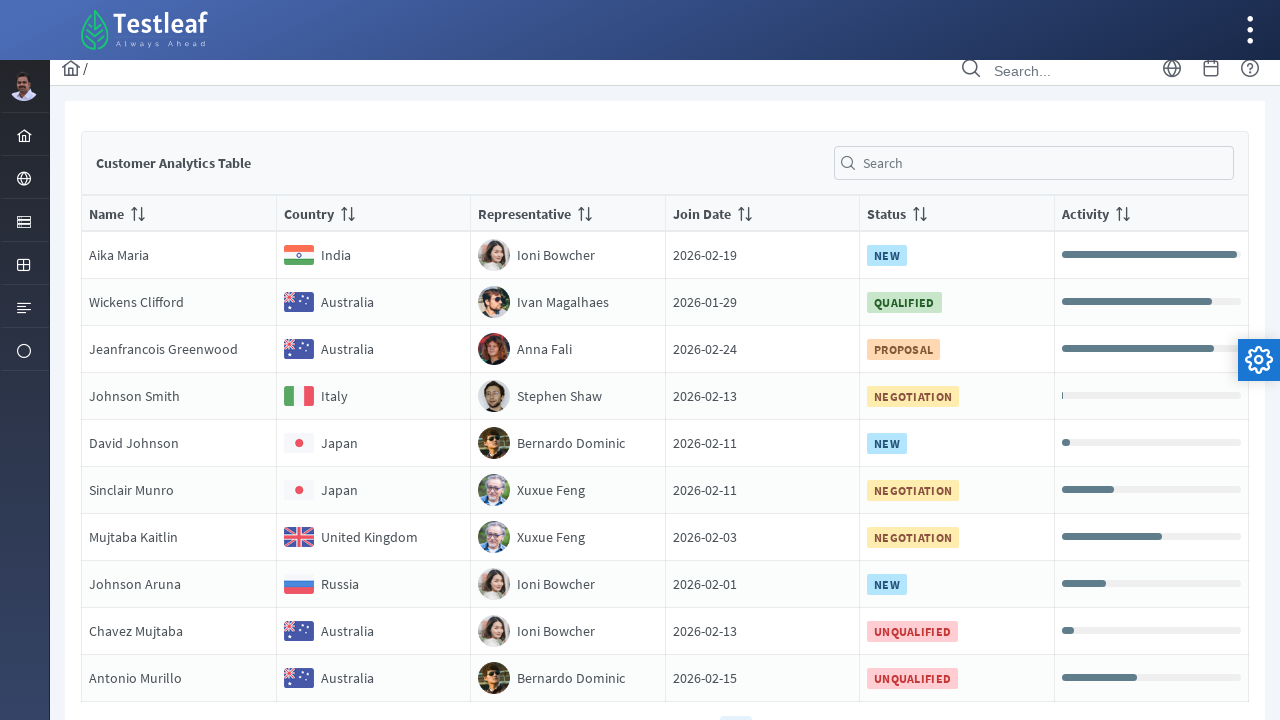

Located representative element in row 1
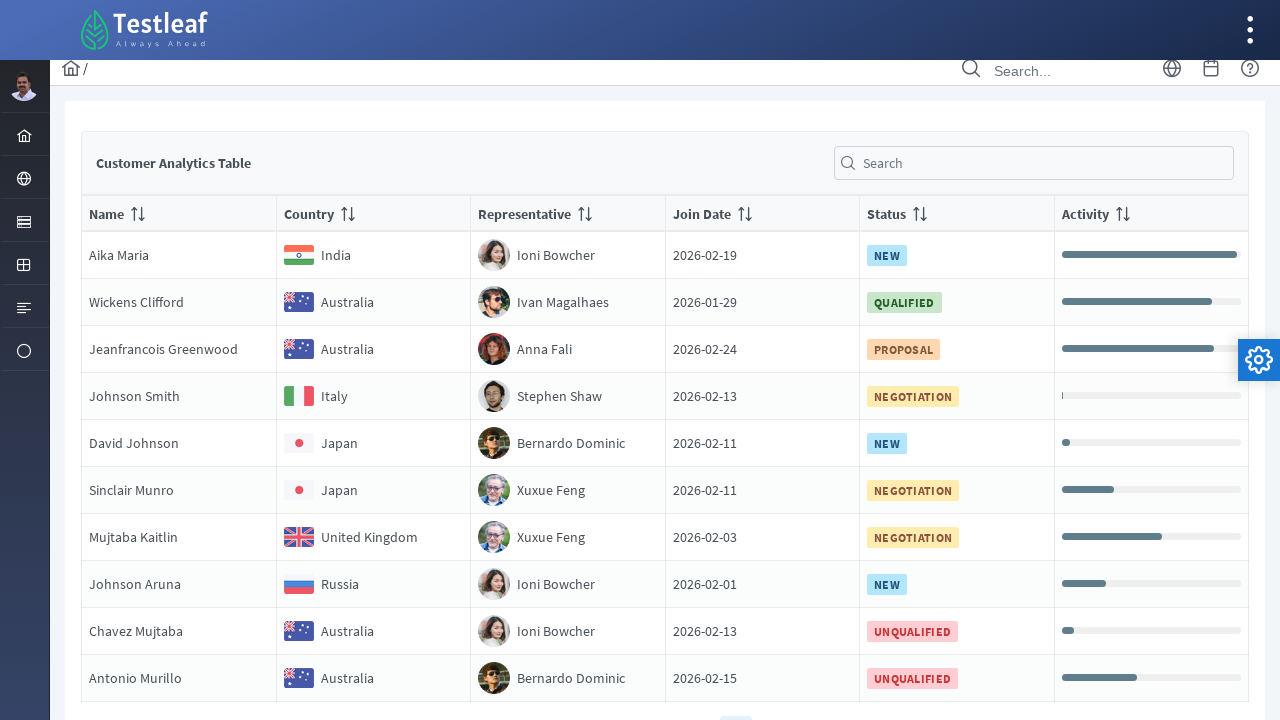

Extracted representative name: 'Ioni Bowcher'
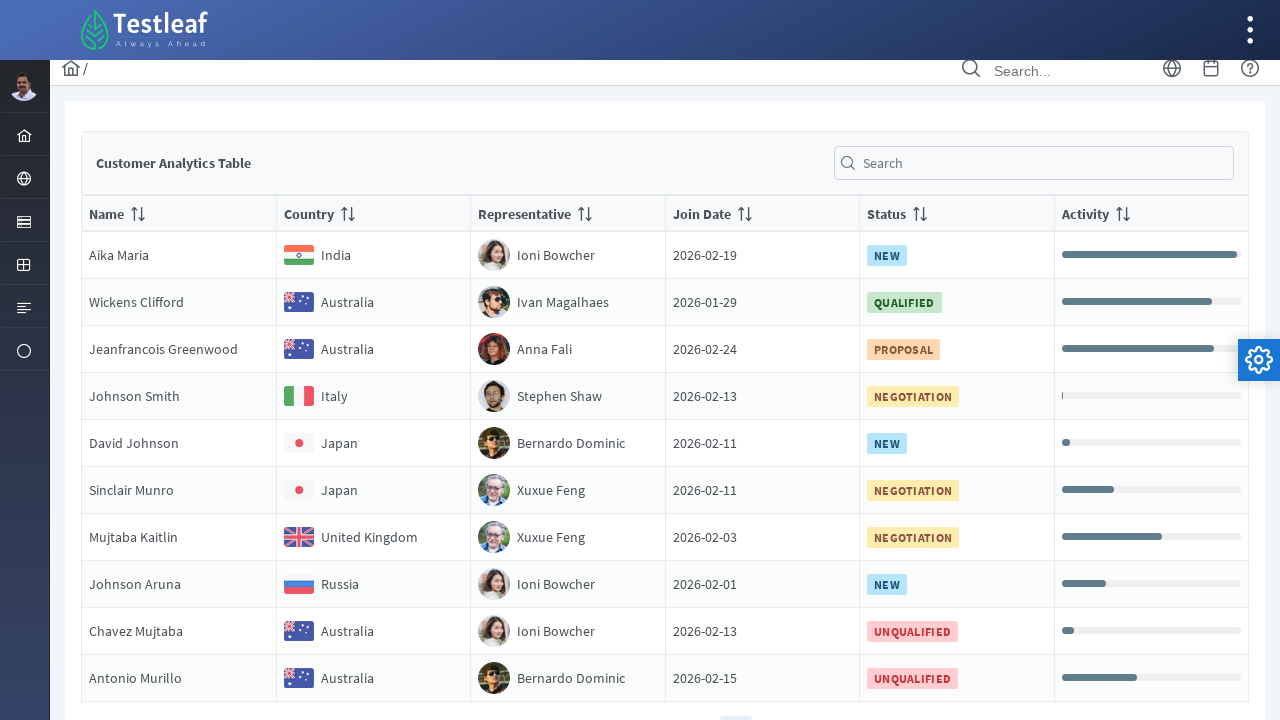

Located country element in row 2 of page 5
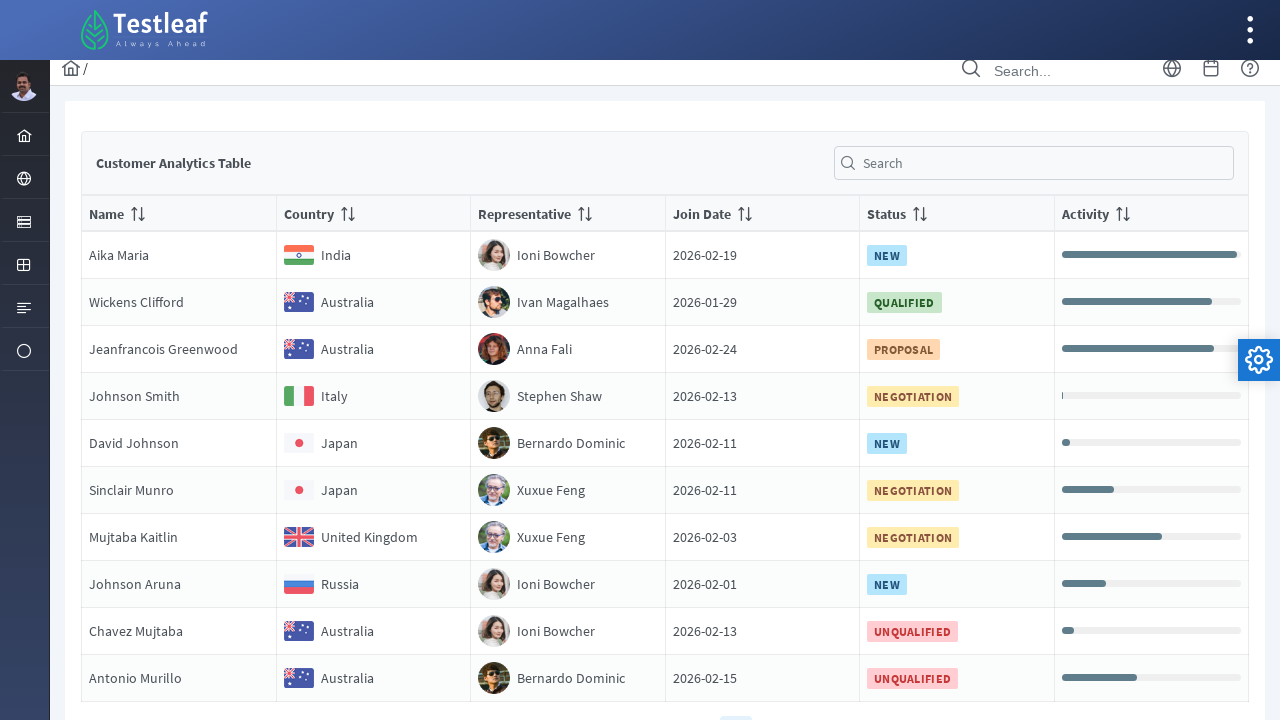

Extracted country text: 'Australia' from row 2
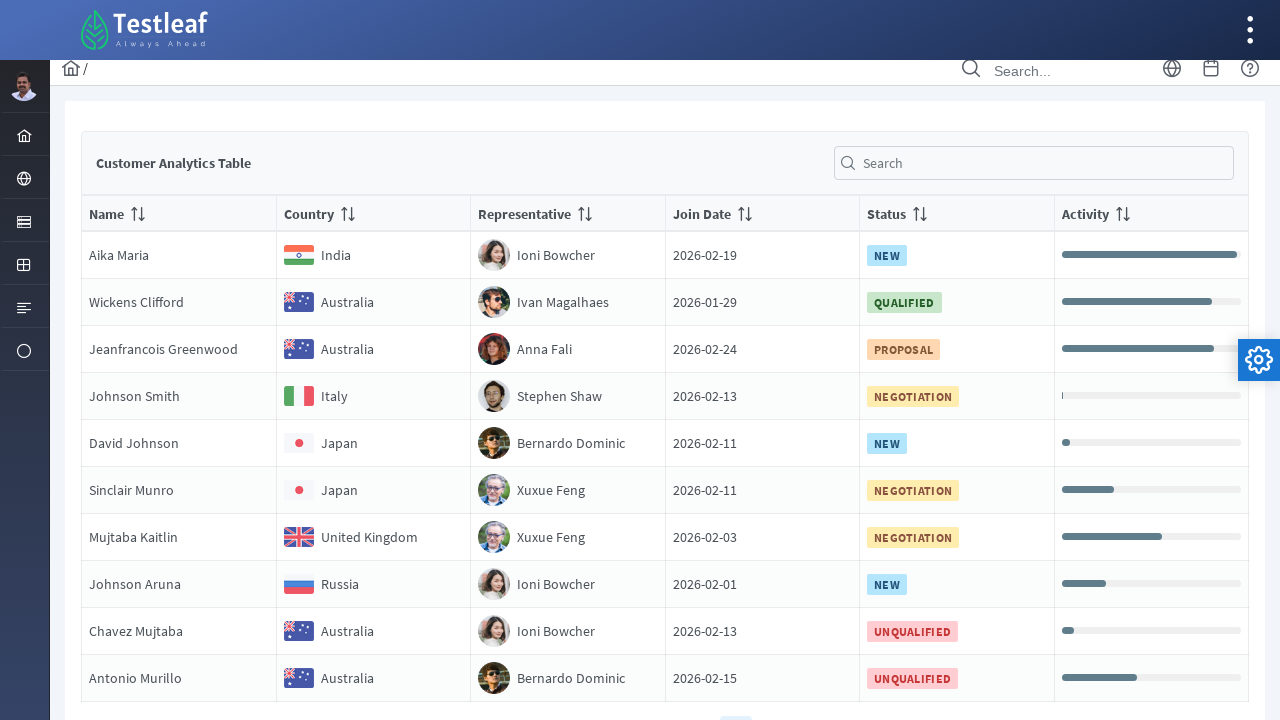

Located country element in row 3 of page 5
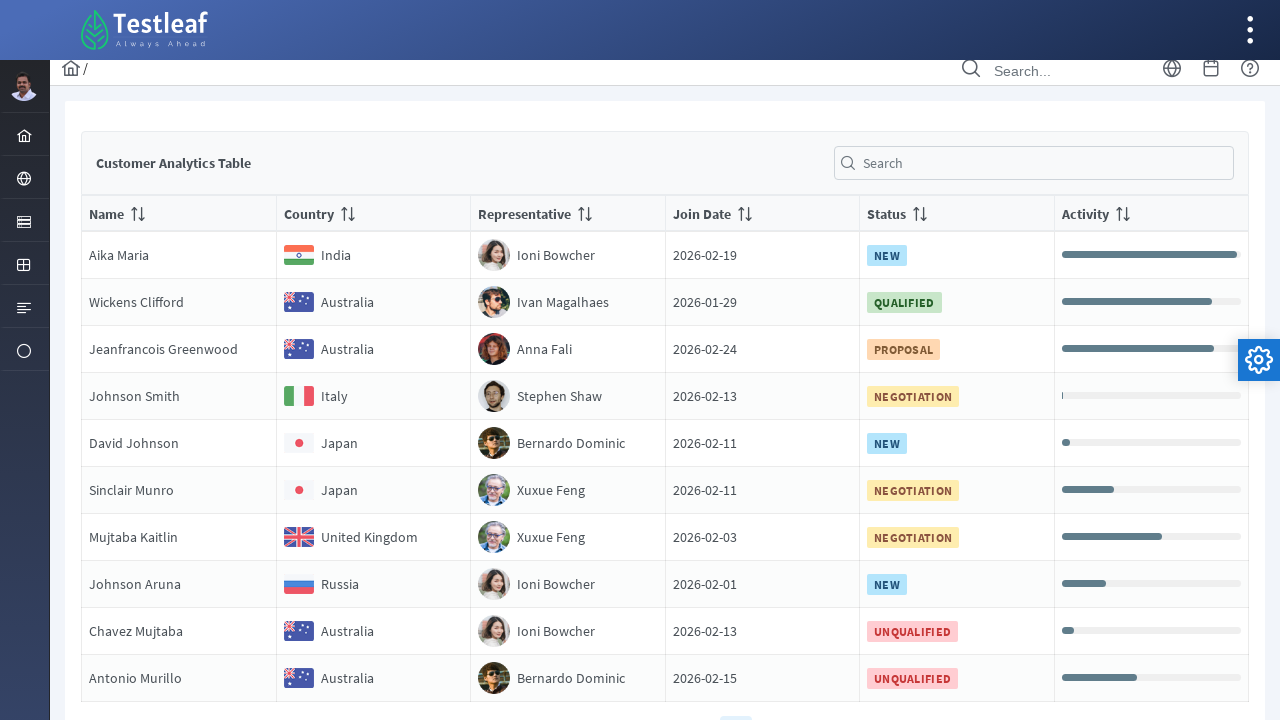

Extracted country text: 'Australia' from row 3
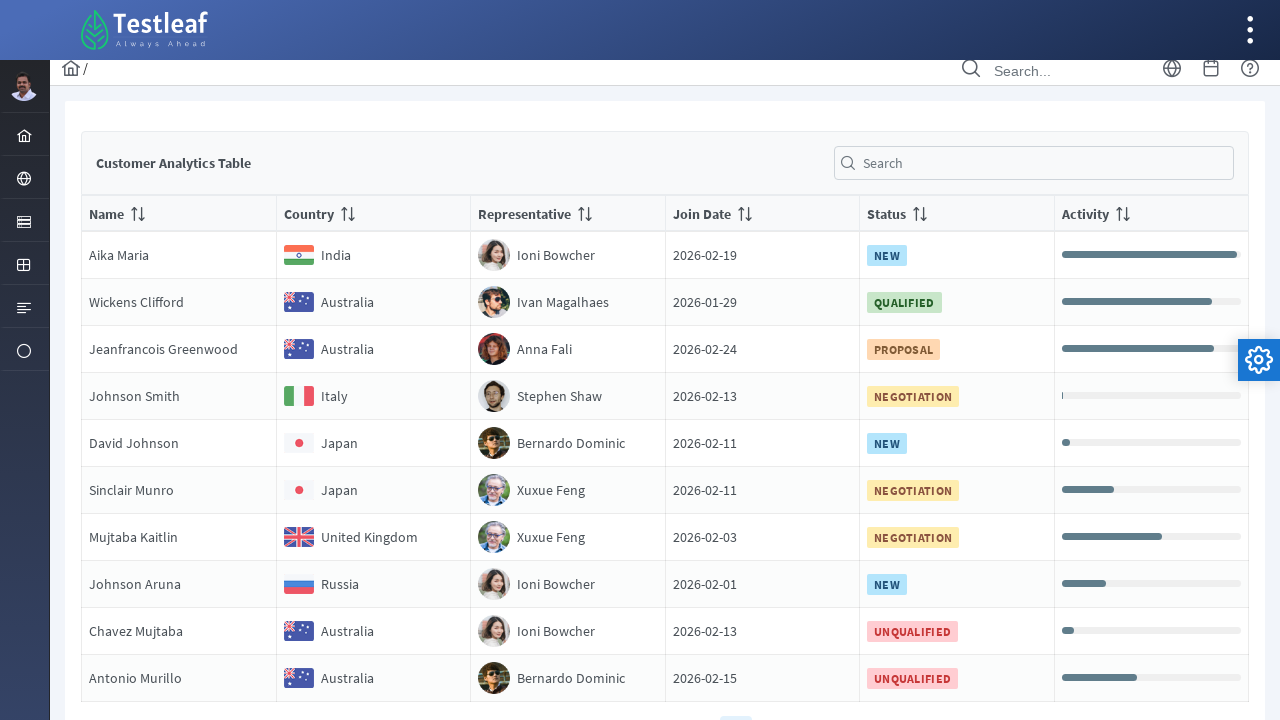

Located country element in row 4 of page 5
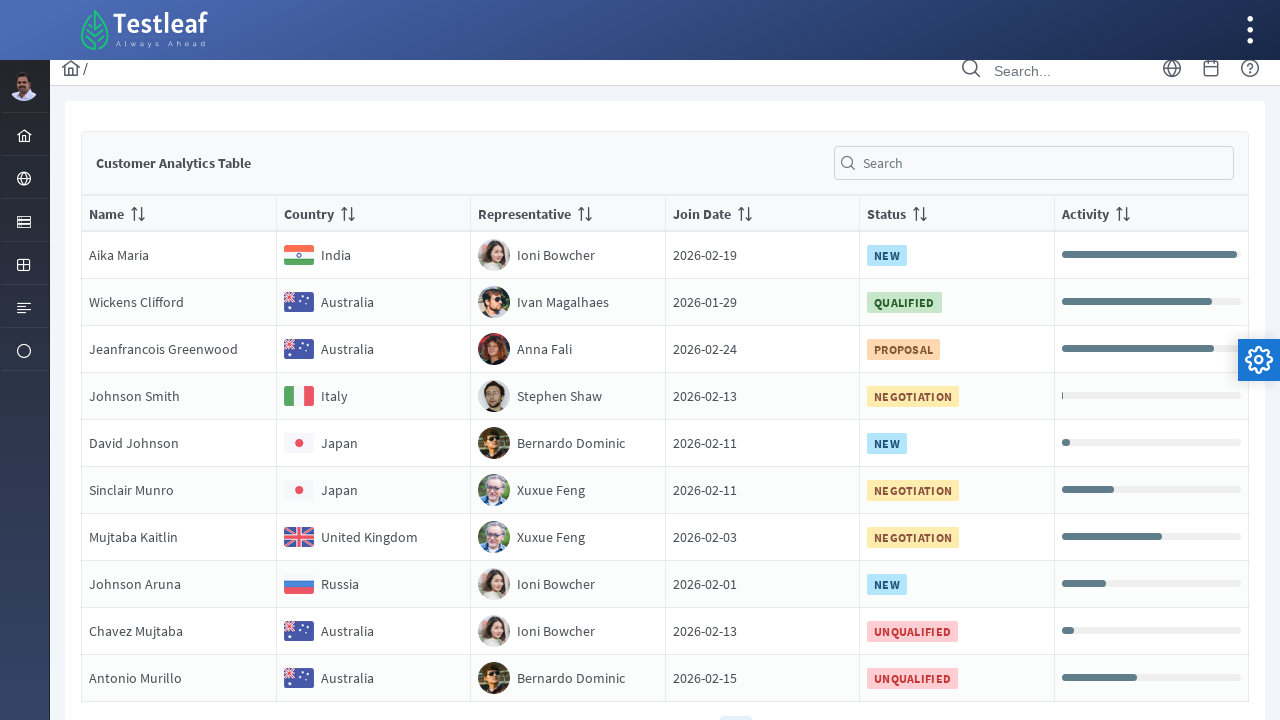

Extracted country text: 'Italy' from row 4
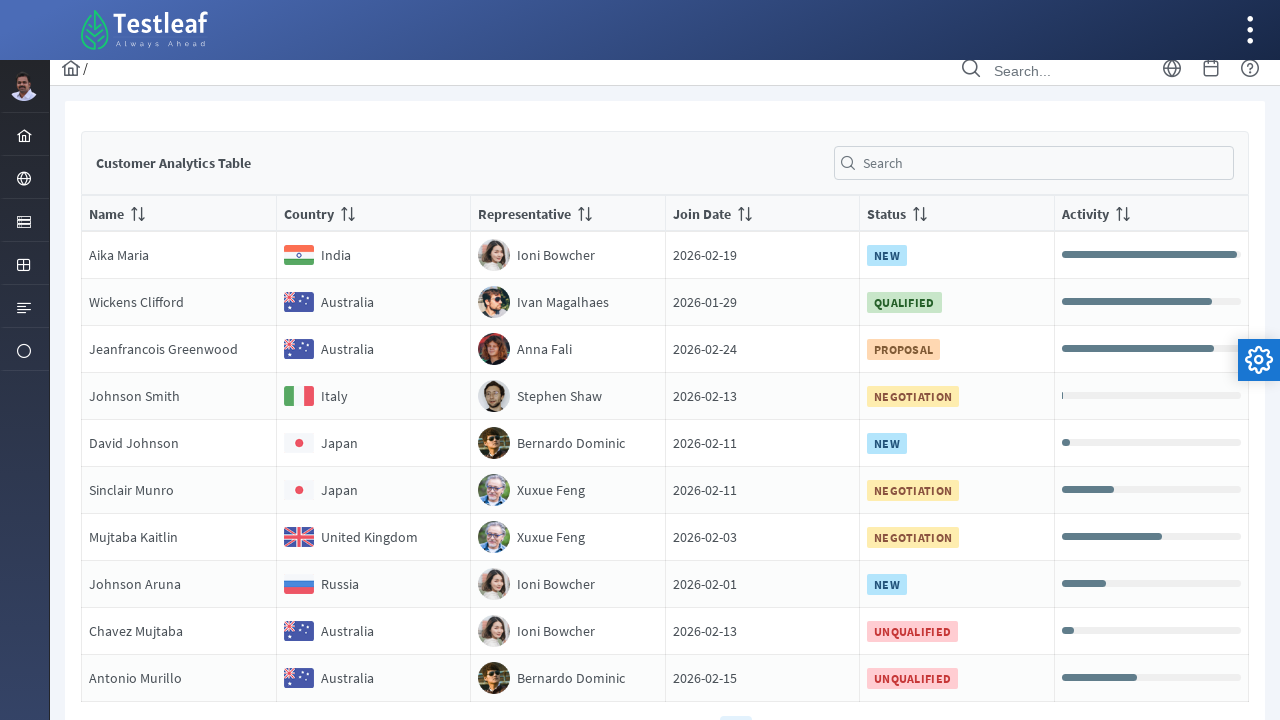

Located country element in row 5 of page 5
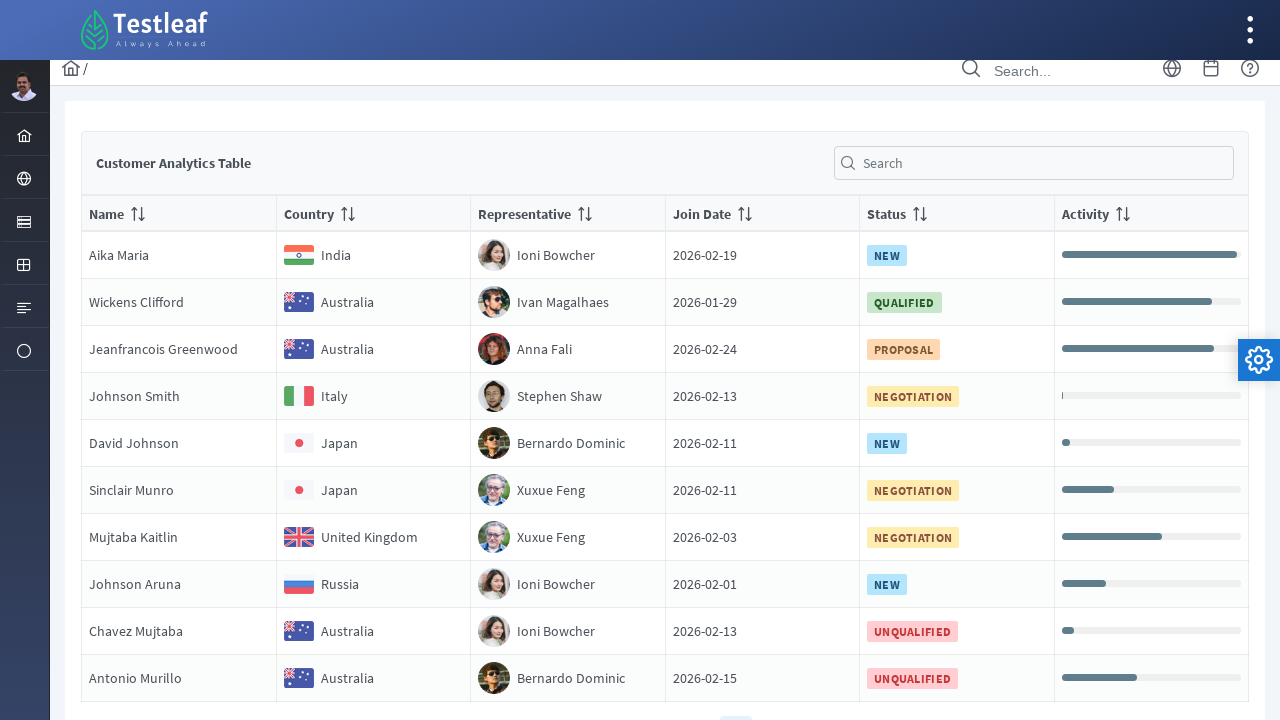

Extracted country text: 'Japan' from row 5
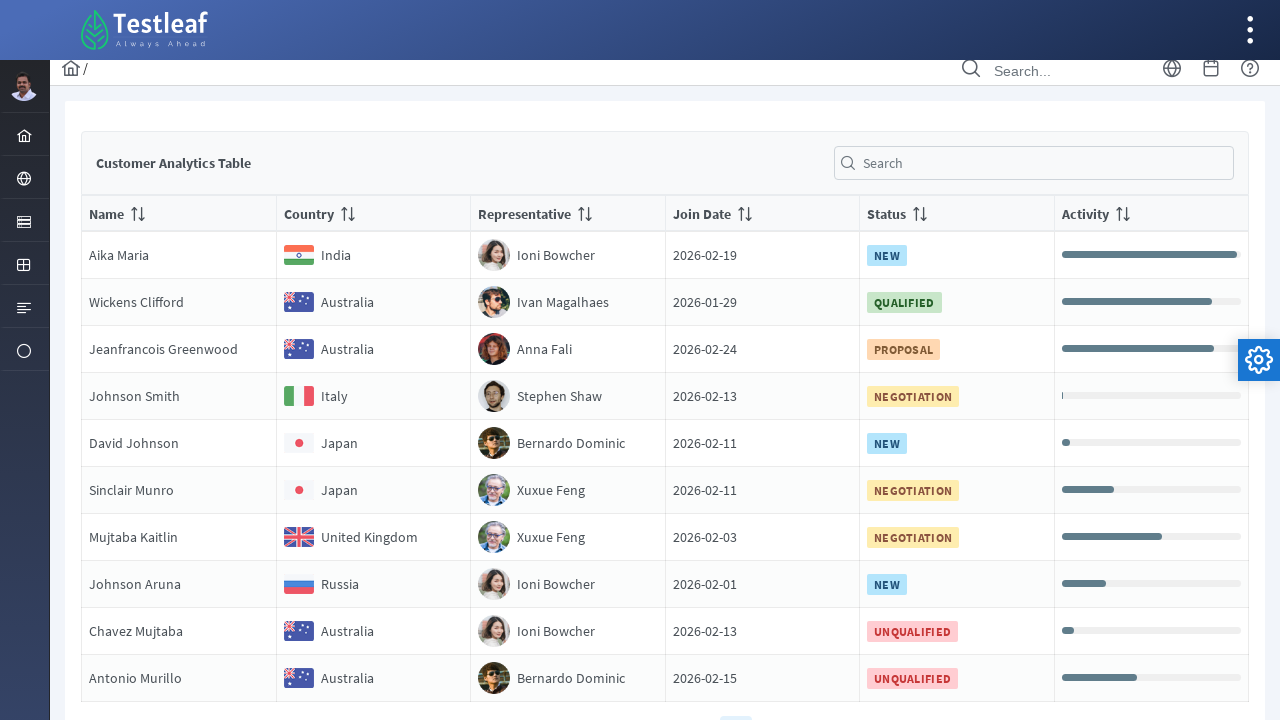

Located country element in row 6 of page 5
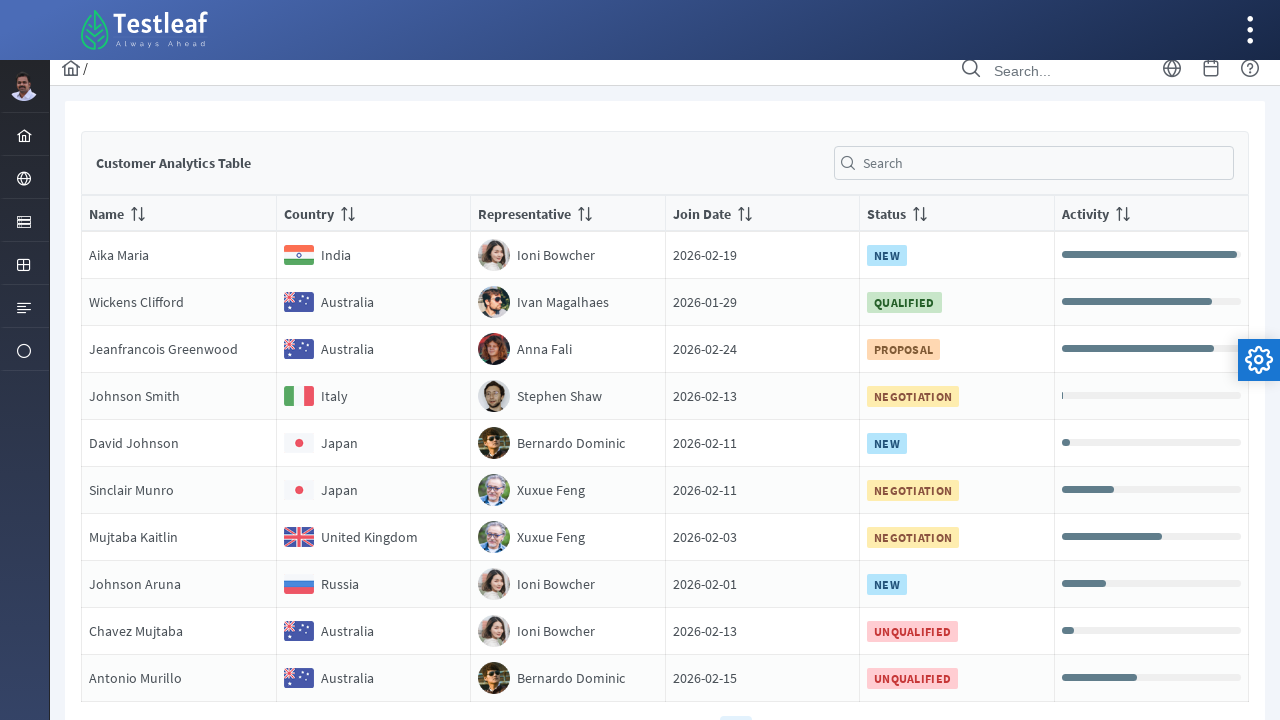

Extracted country text: 'Japan' from row 6
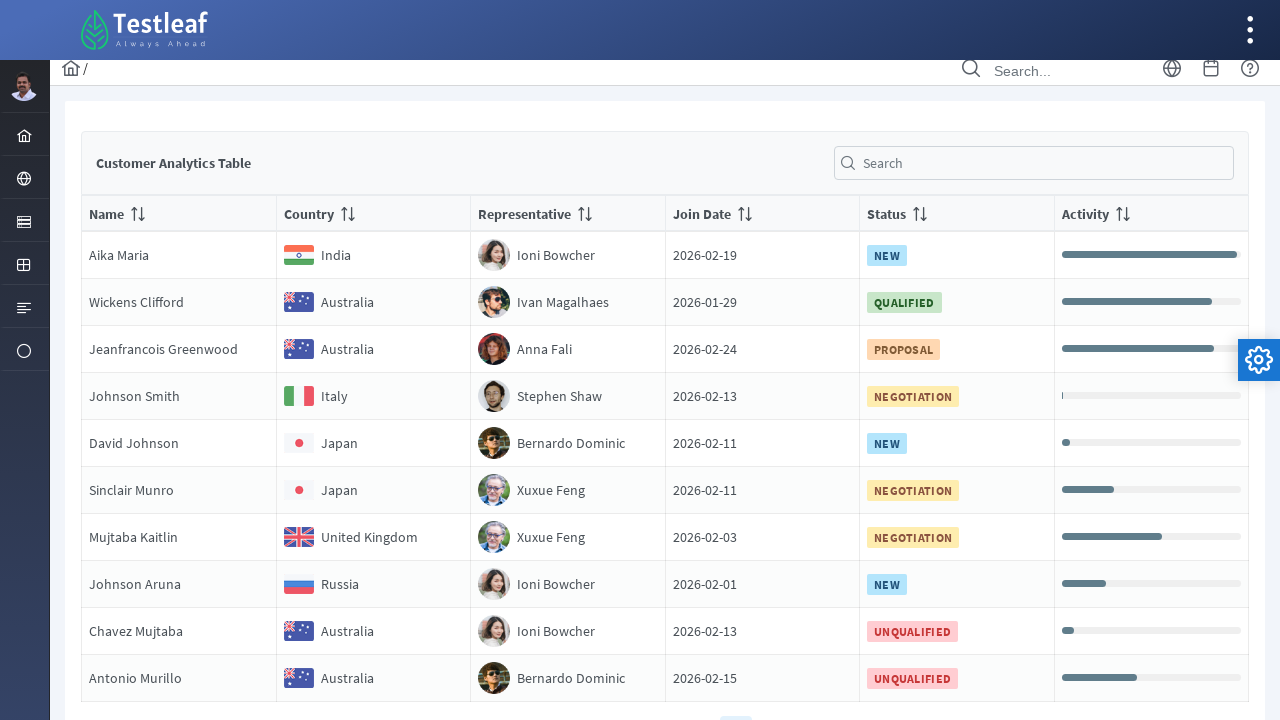

Located country element in row 7 of page 5
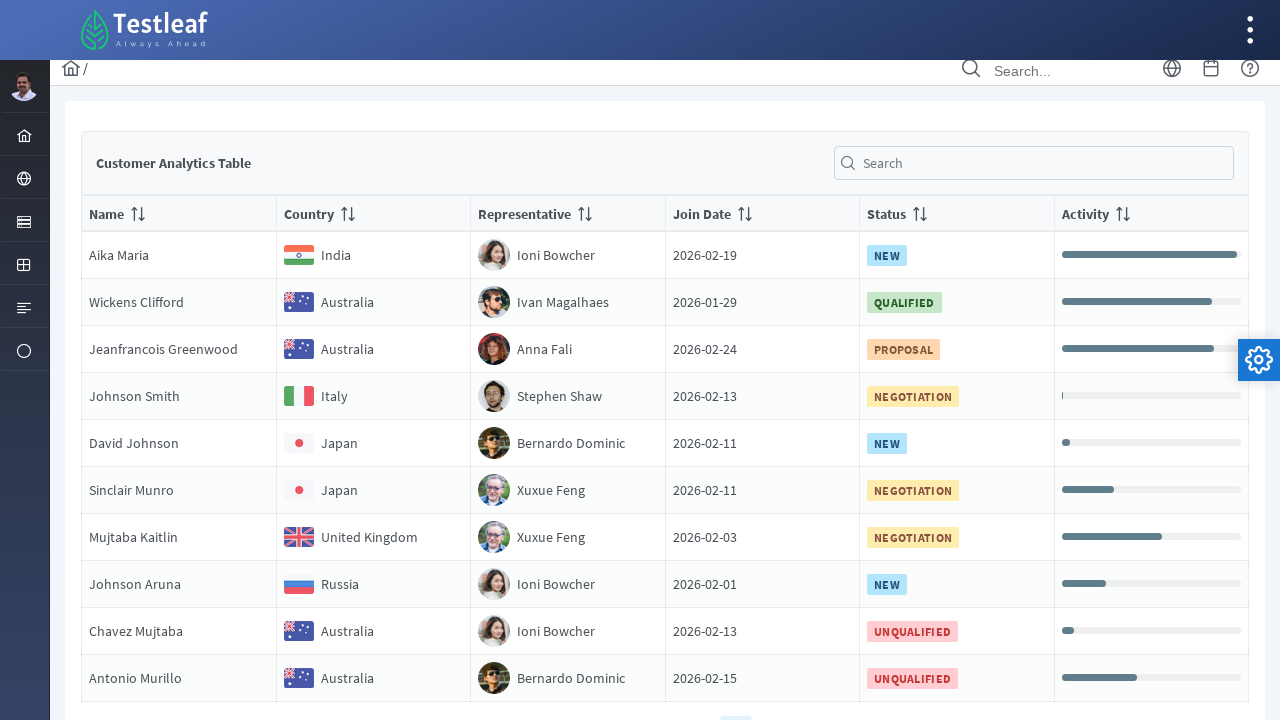

Extracted country text: 'United Kingdom' from row 7
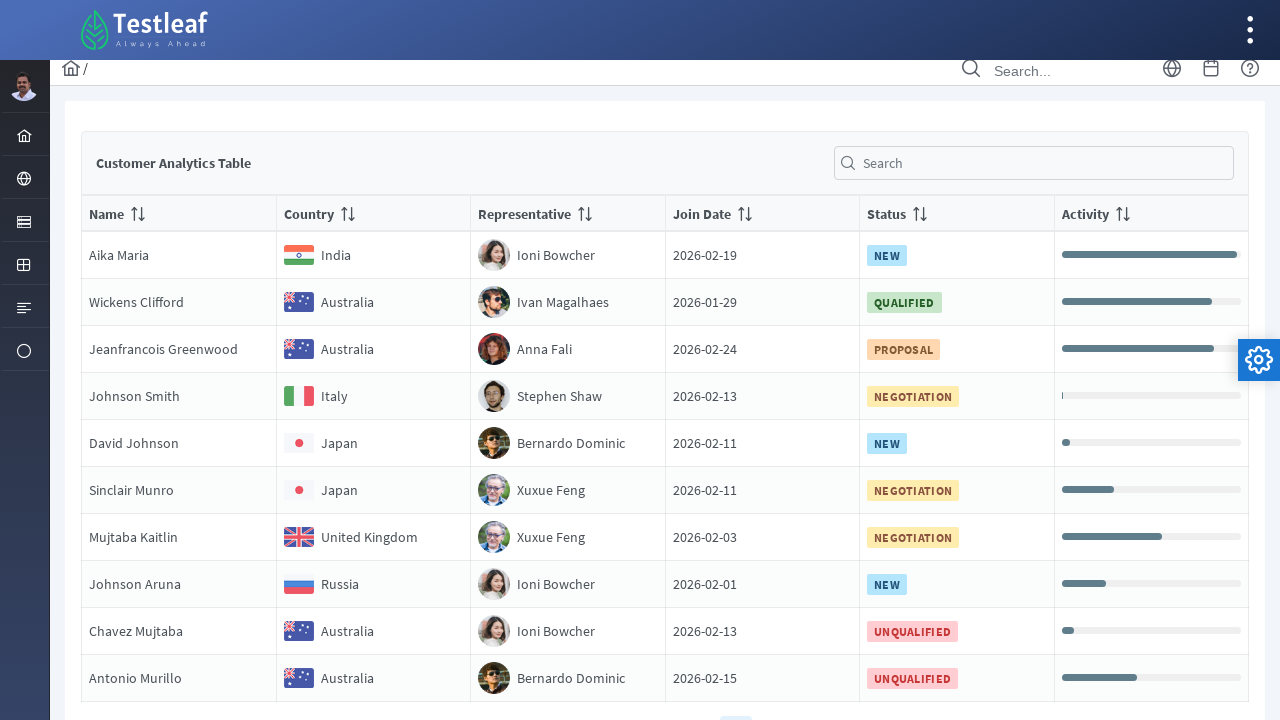

Located country element in row 8 of page 5
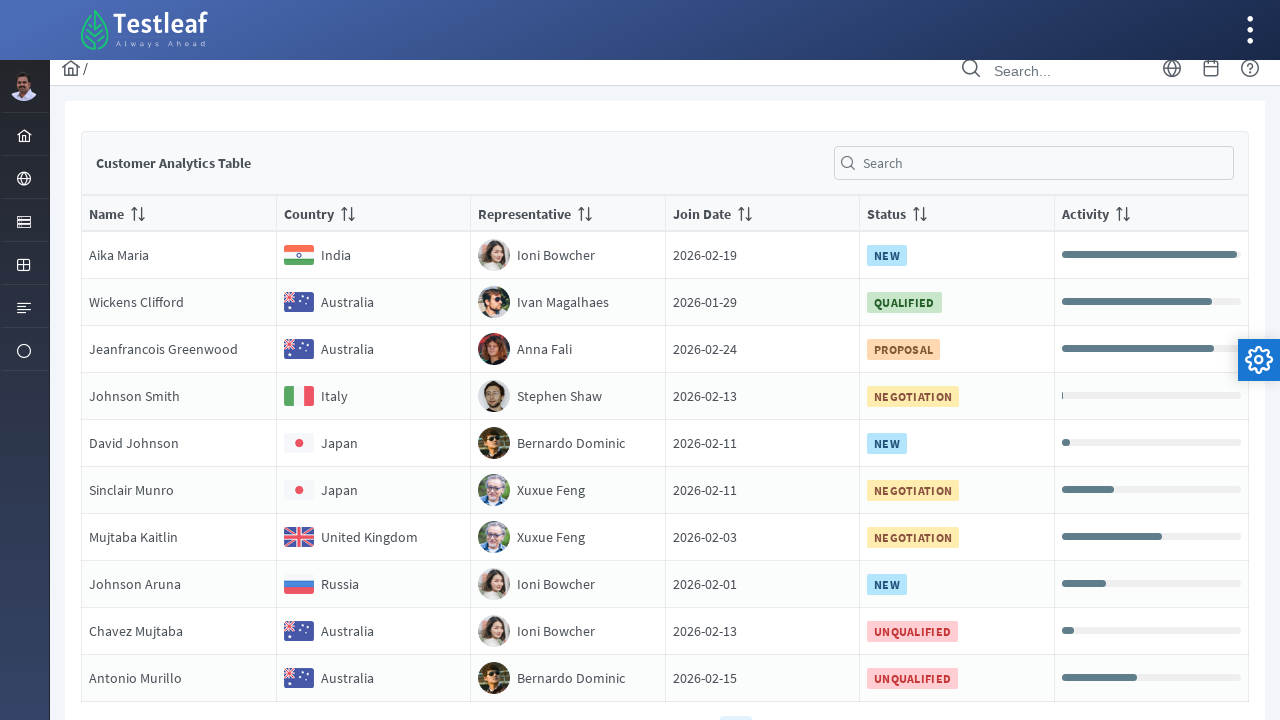

Extracted country text: 'Russia' from row 8
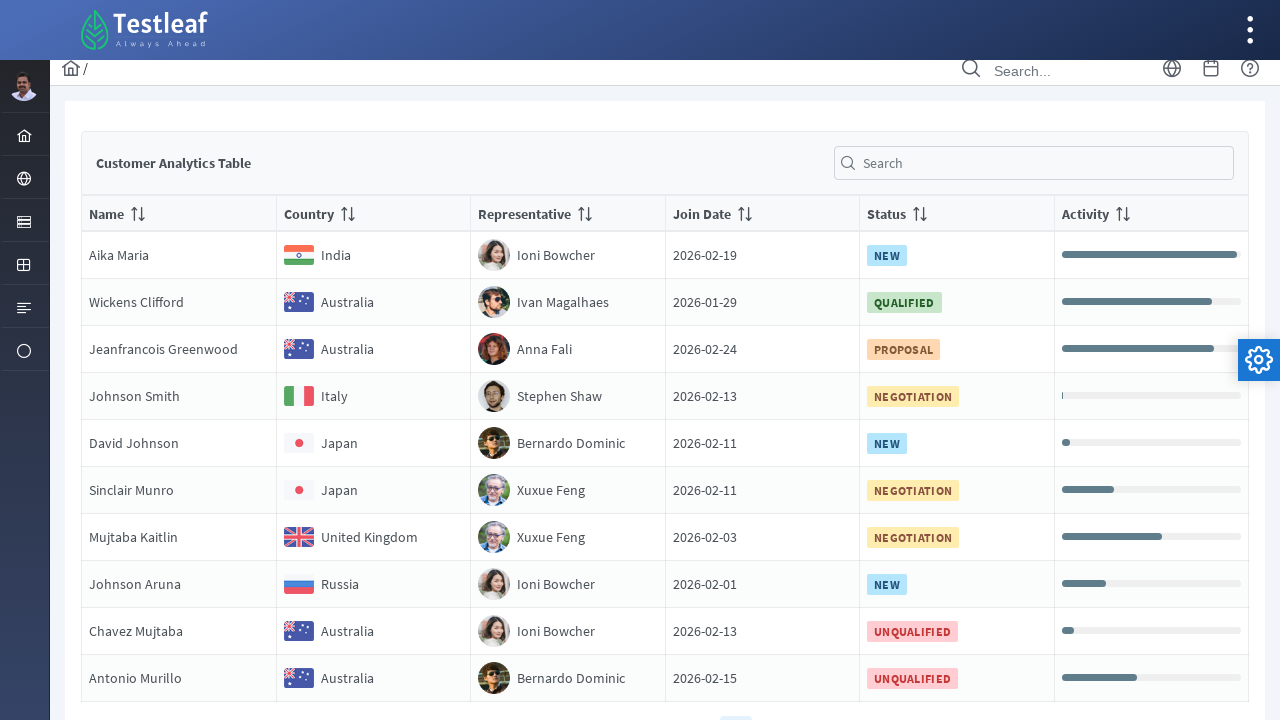

Located country element in row 9 of page 5
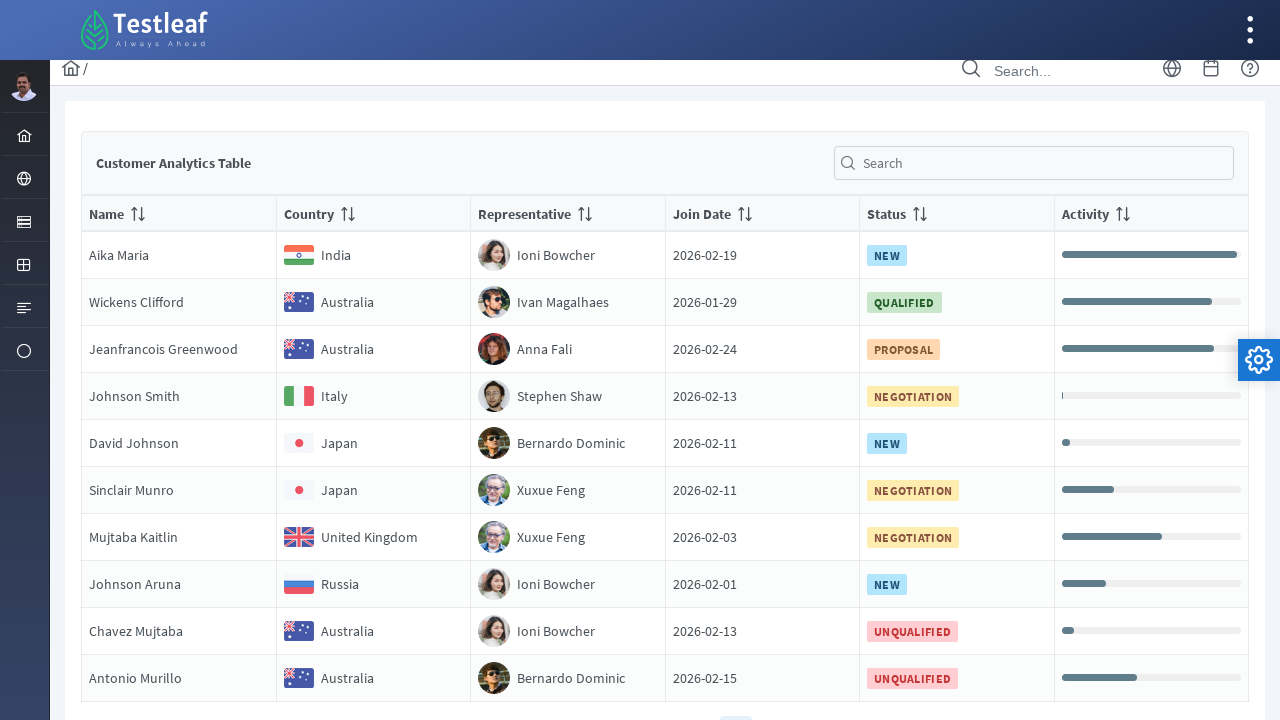

Extracted country text: 'Australia' from row 9
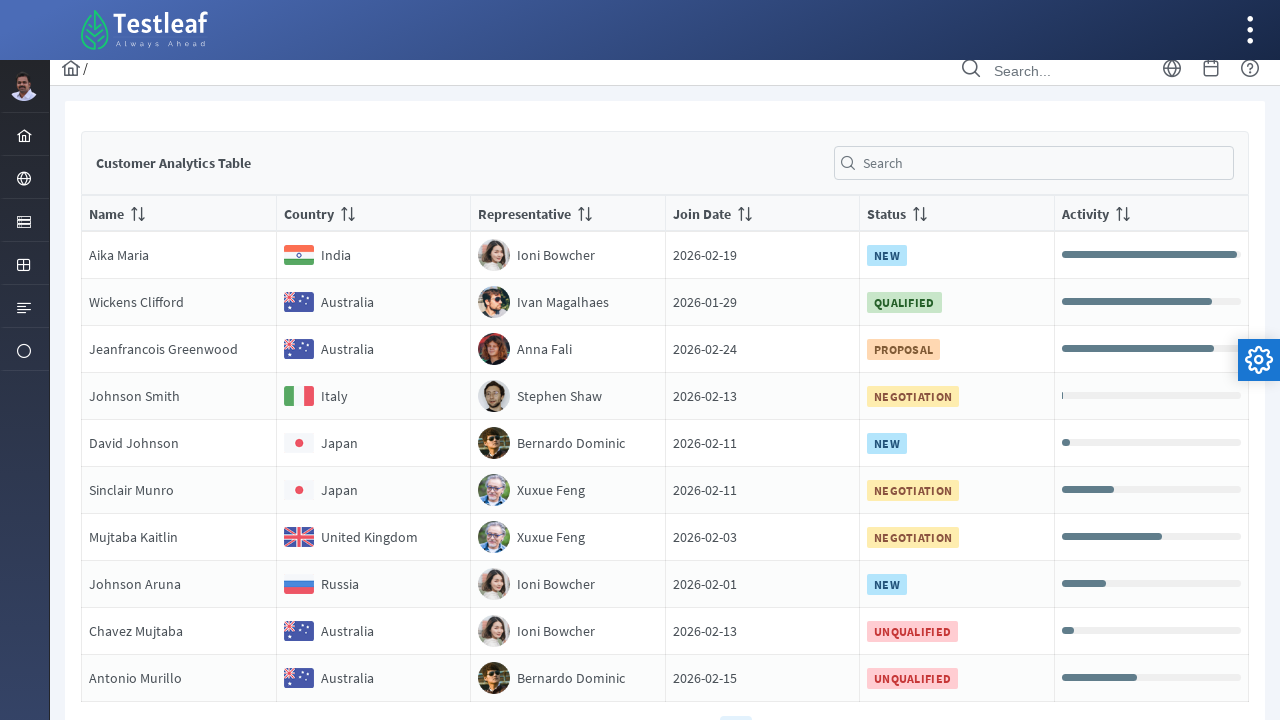

Located country element in row 10 of page 5
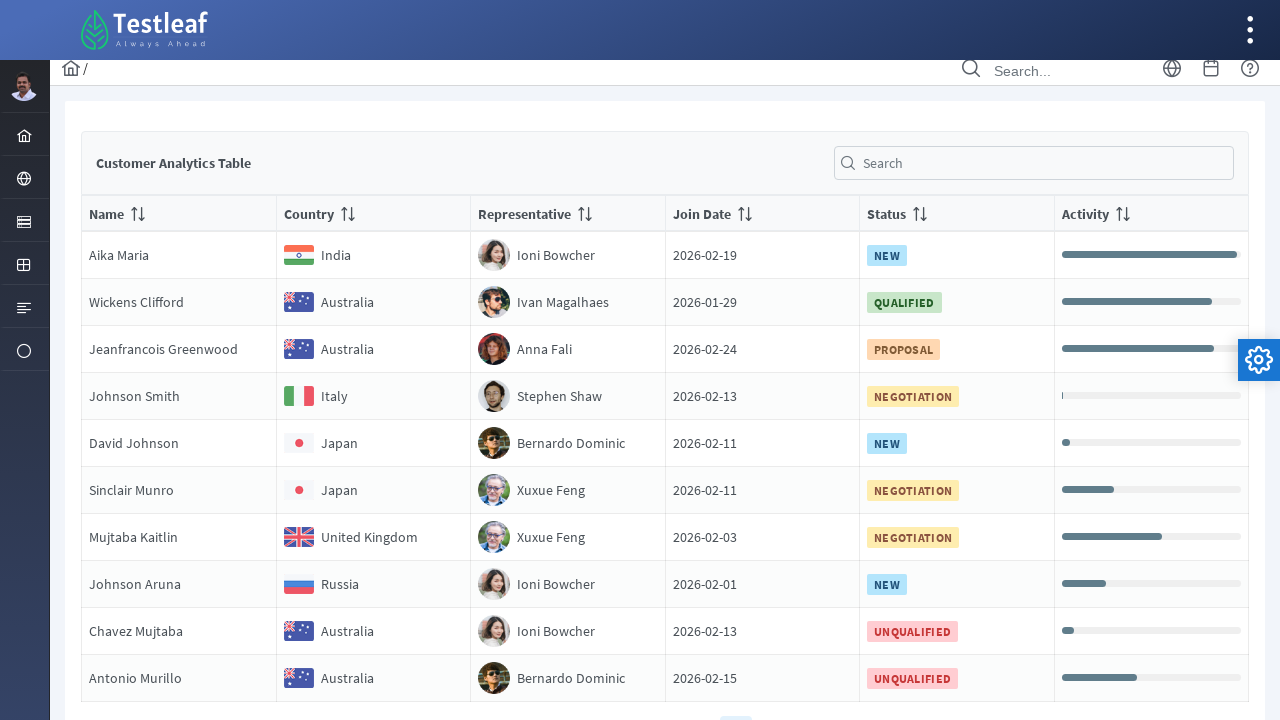

Extracted country text: 'Australia' from row 10
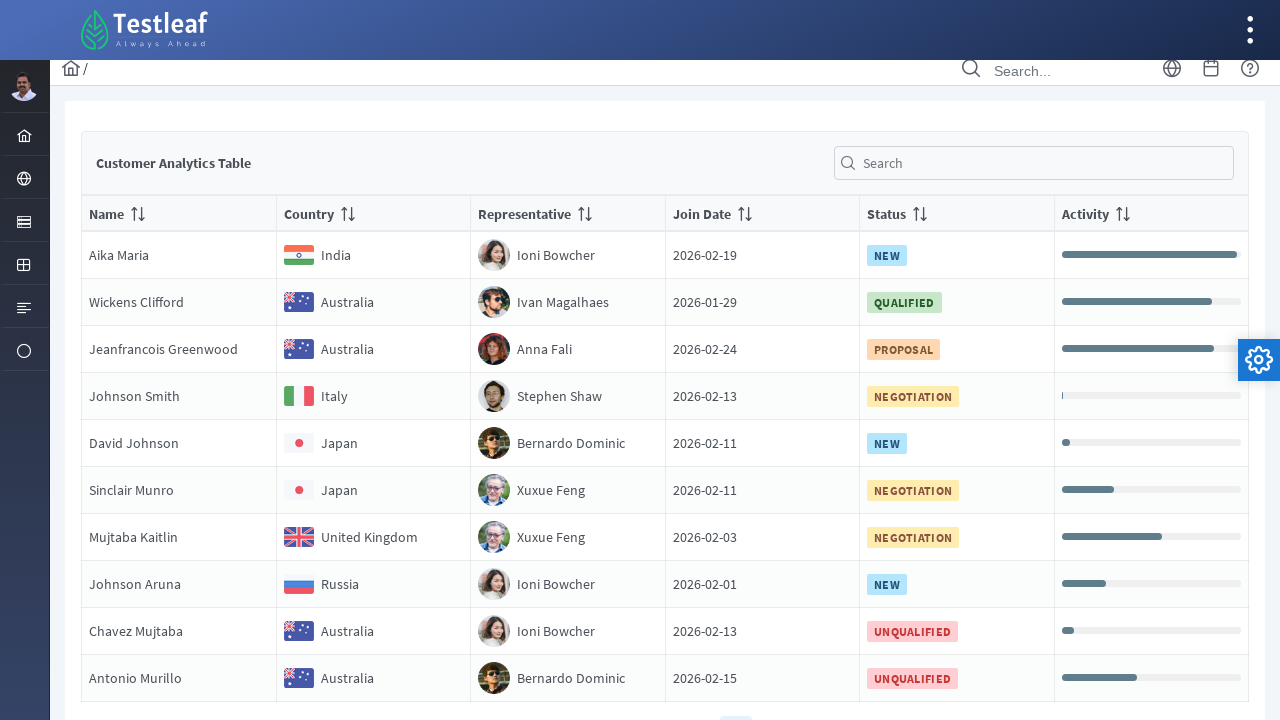

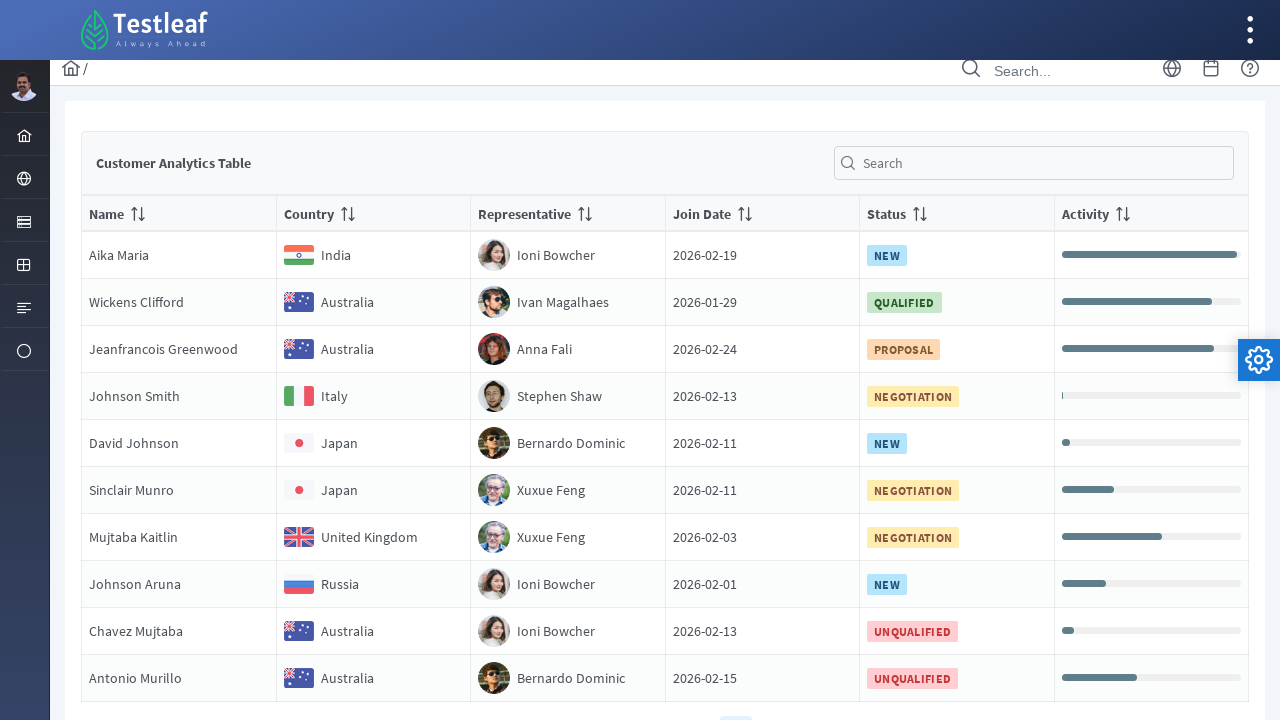